Tests filling a large form by entering text into all input fields and submitting the form via a button click

Starting URL: http://suninjuly.github.io/huge_form.html

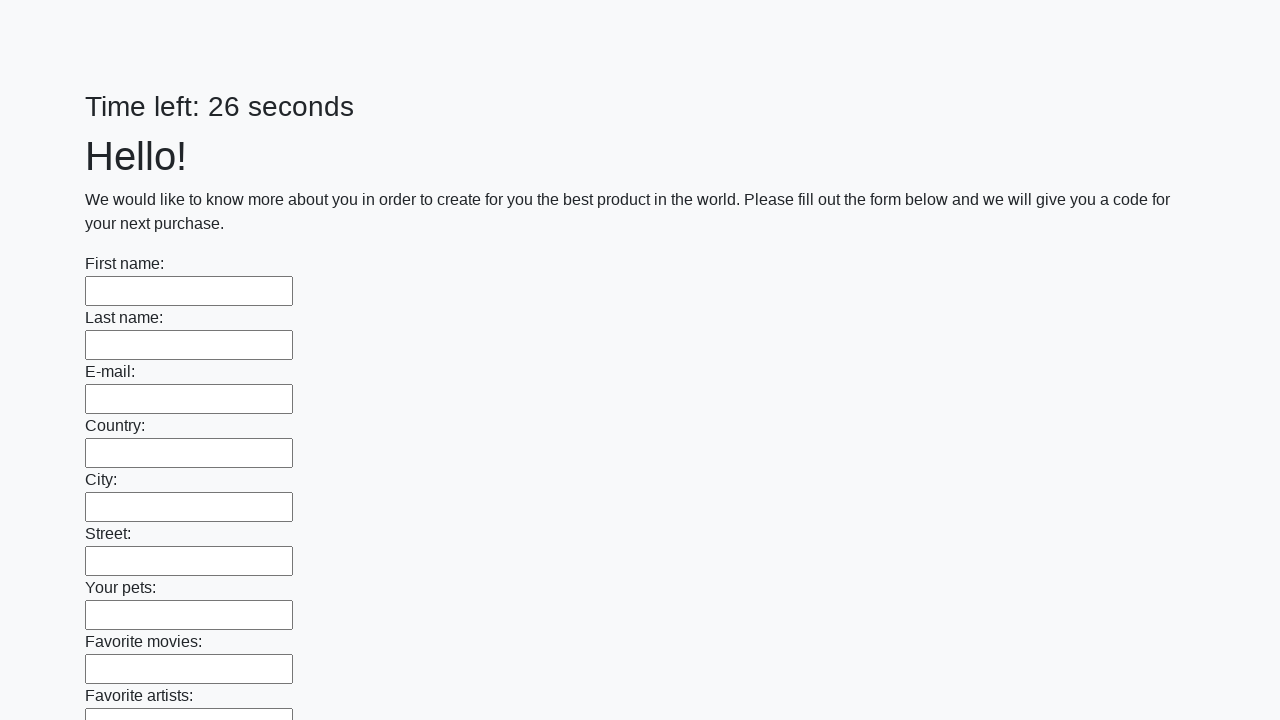

Located all input fields on the huge form
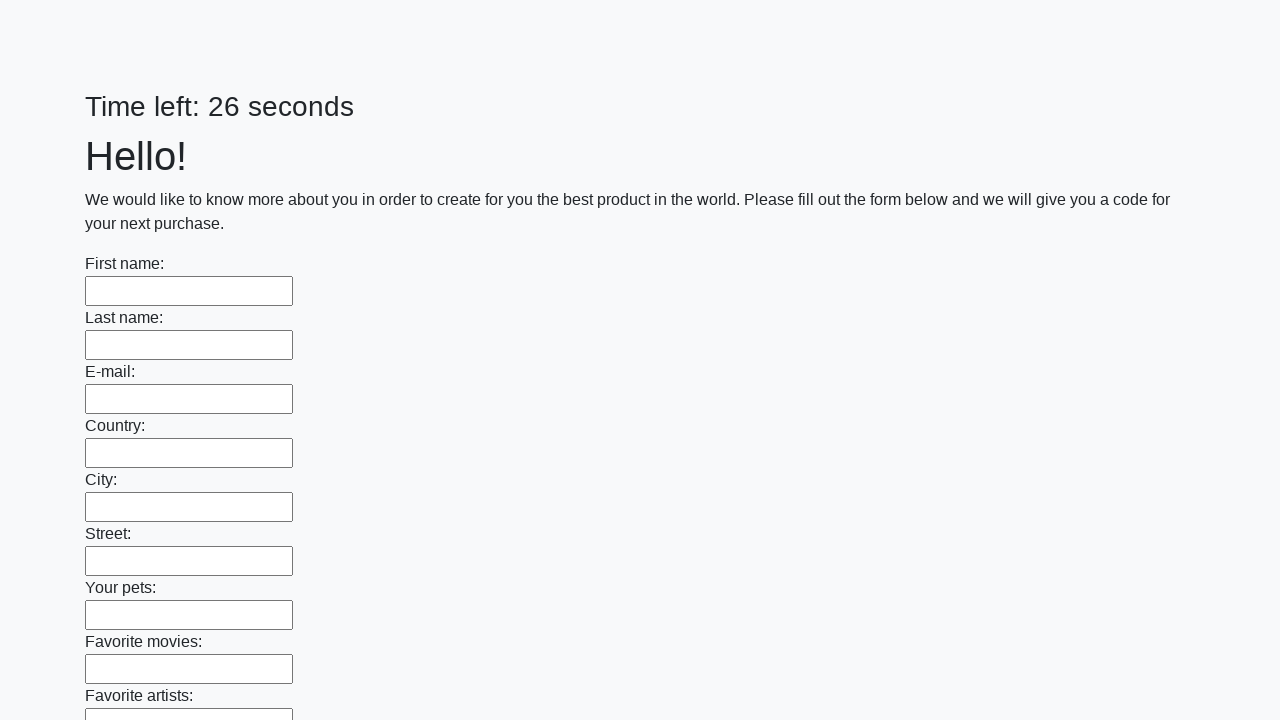

Filled input field with 'TestValue123' on input >> nth=0
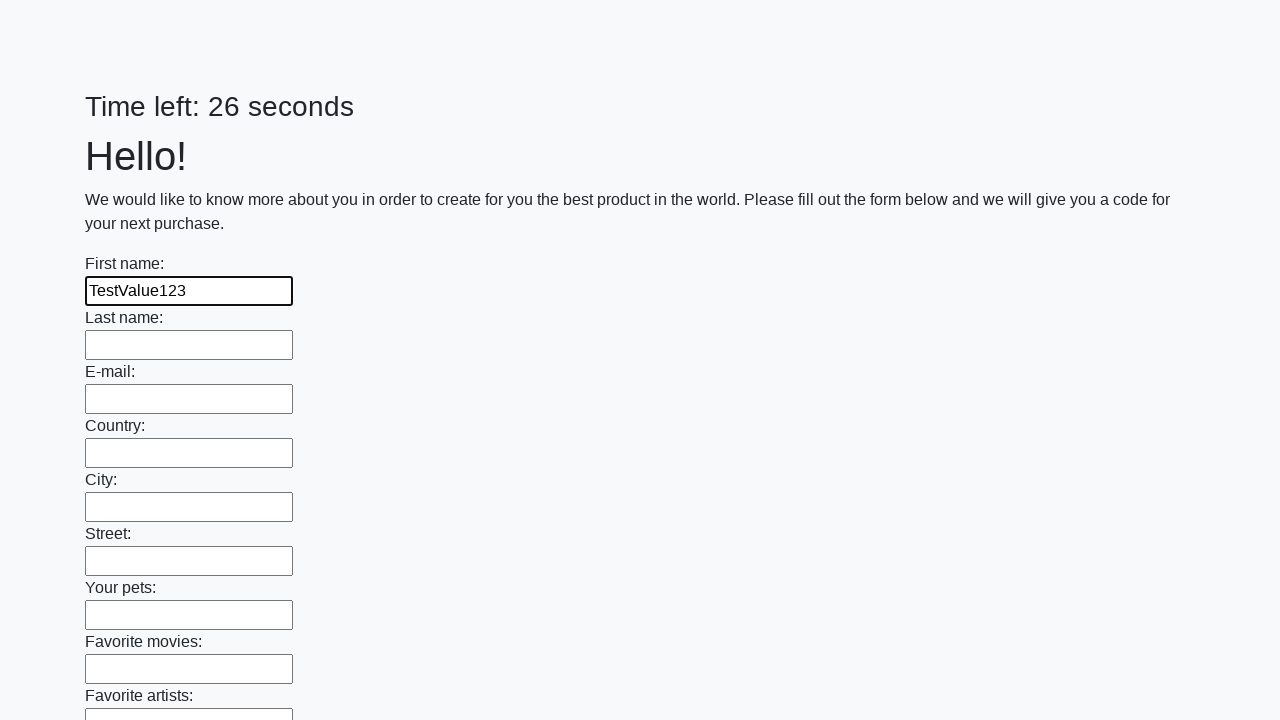

Filled input field with 'TestValue123' on input >> nth=1
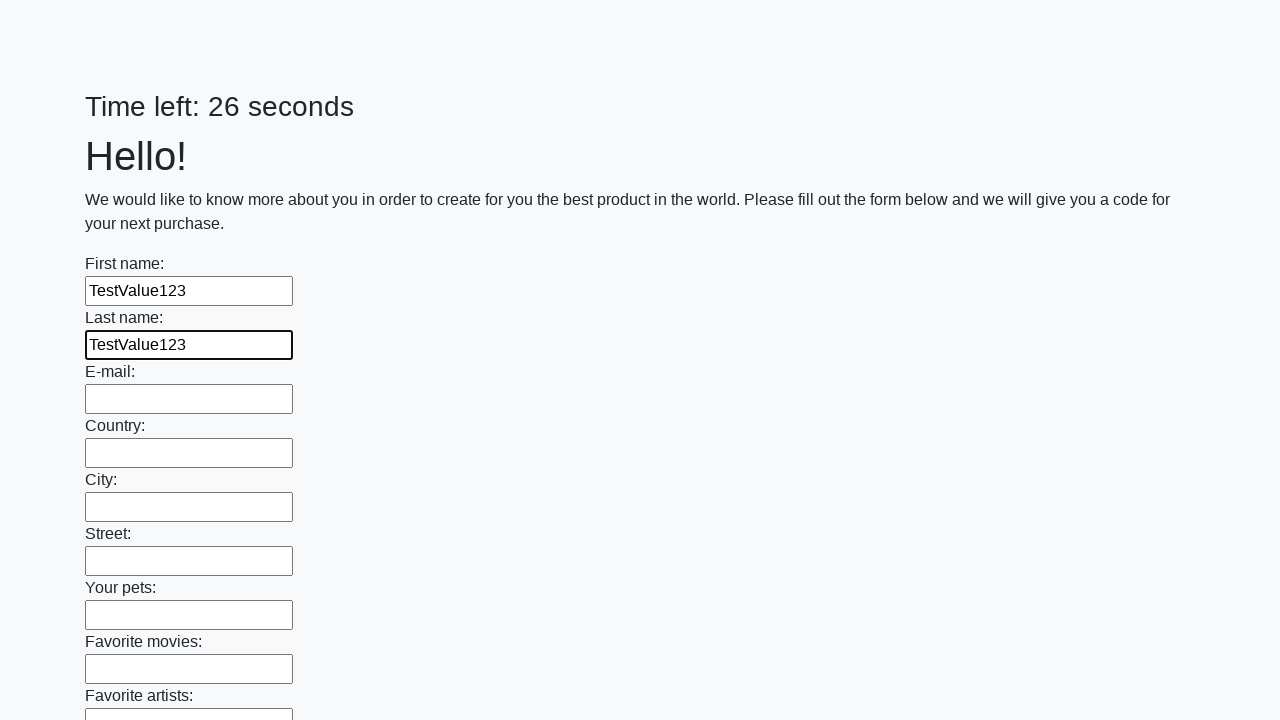

Filled input field with 'TestValue123' on input >> nth=2
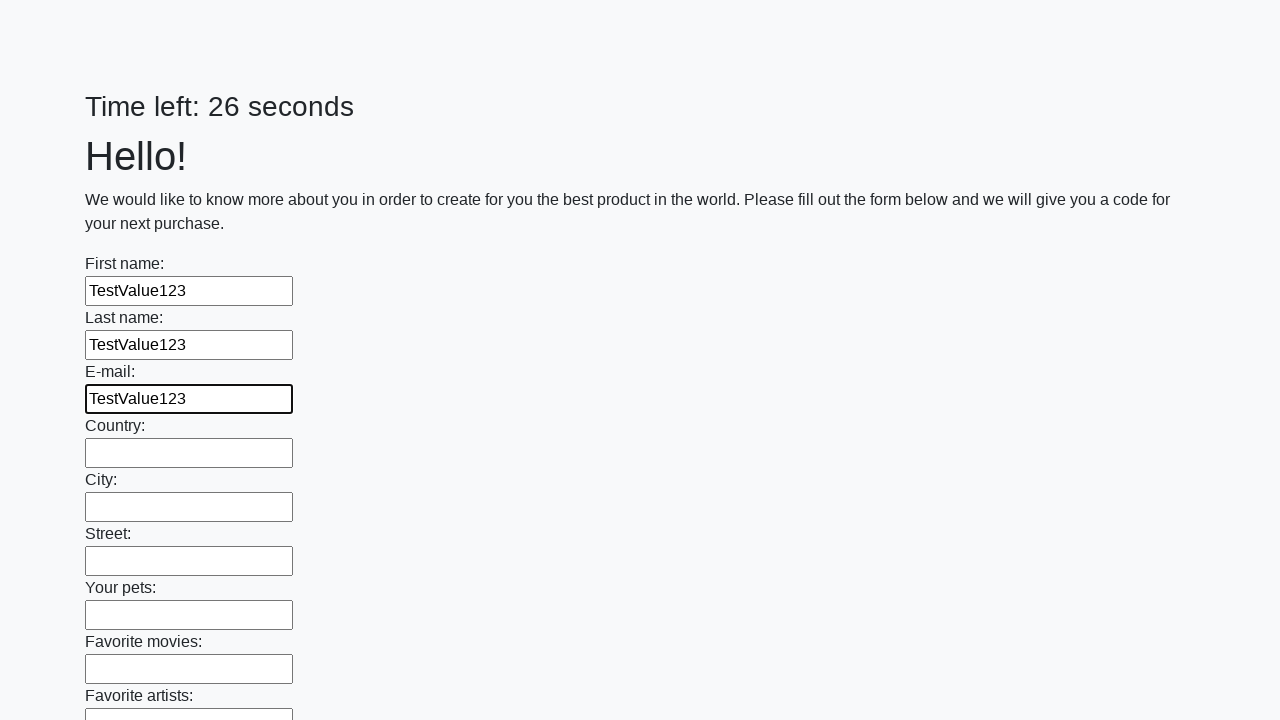

Filled input field with 'TestValue123' on input >> nth=3
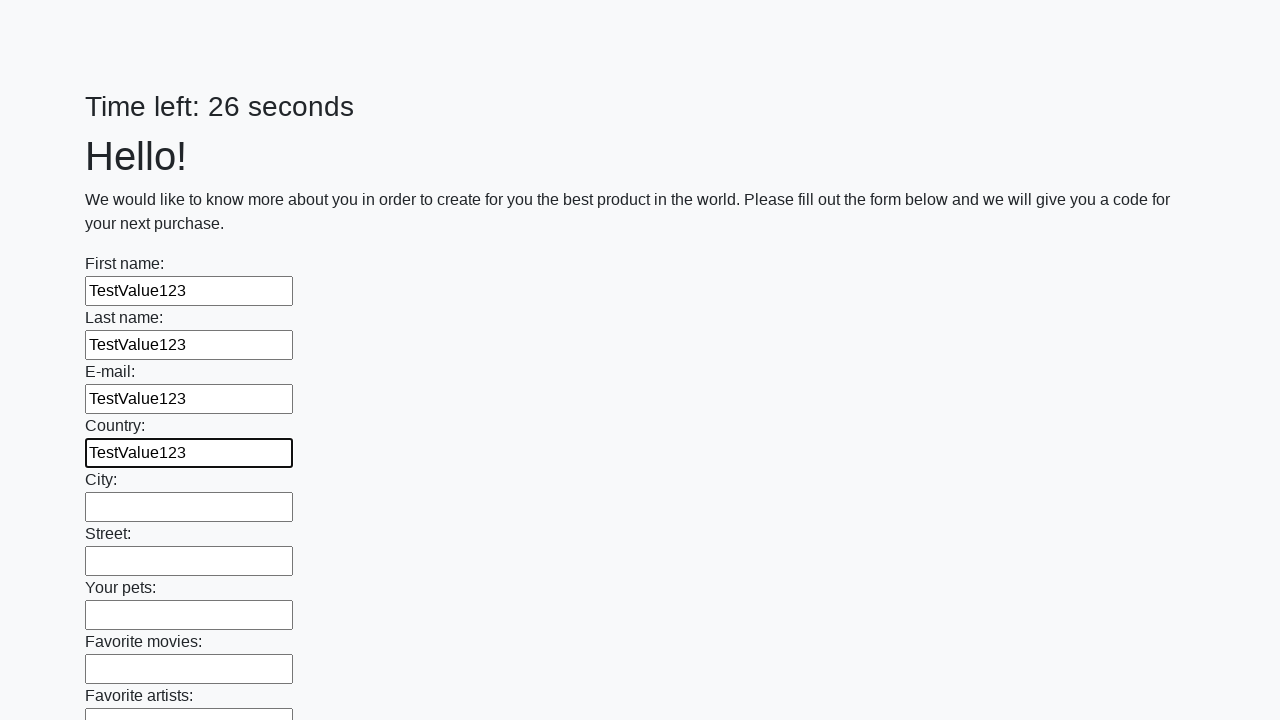

Filled input field with 'TestValue123' on input >> nth=4
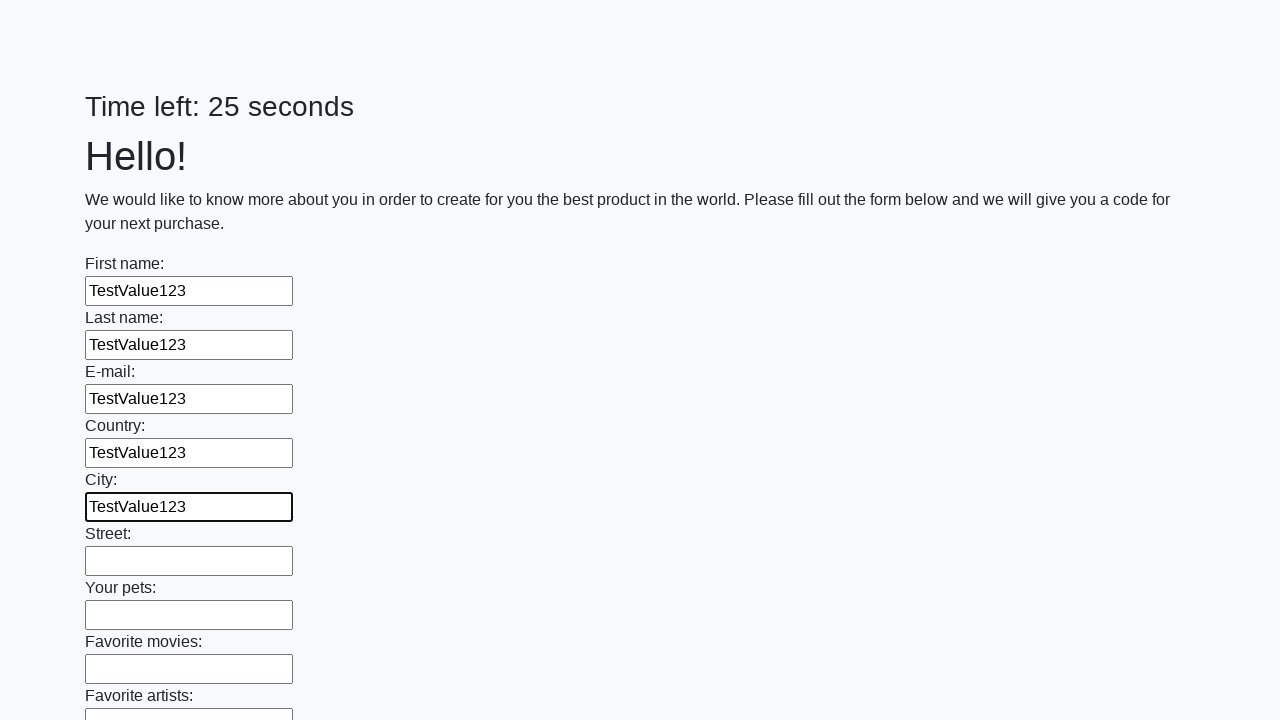

Filled input field with 'TestValue123' on input >> nth=5
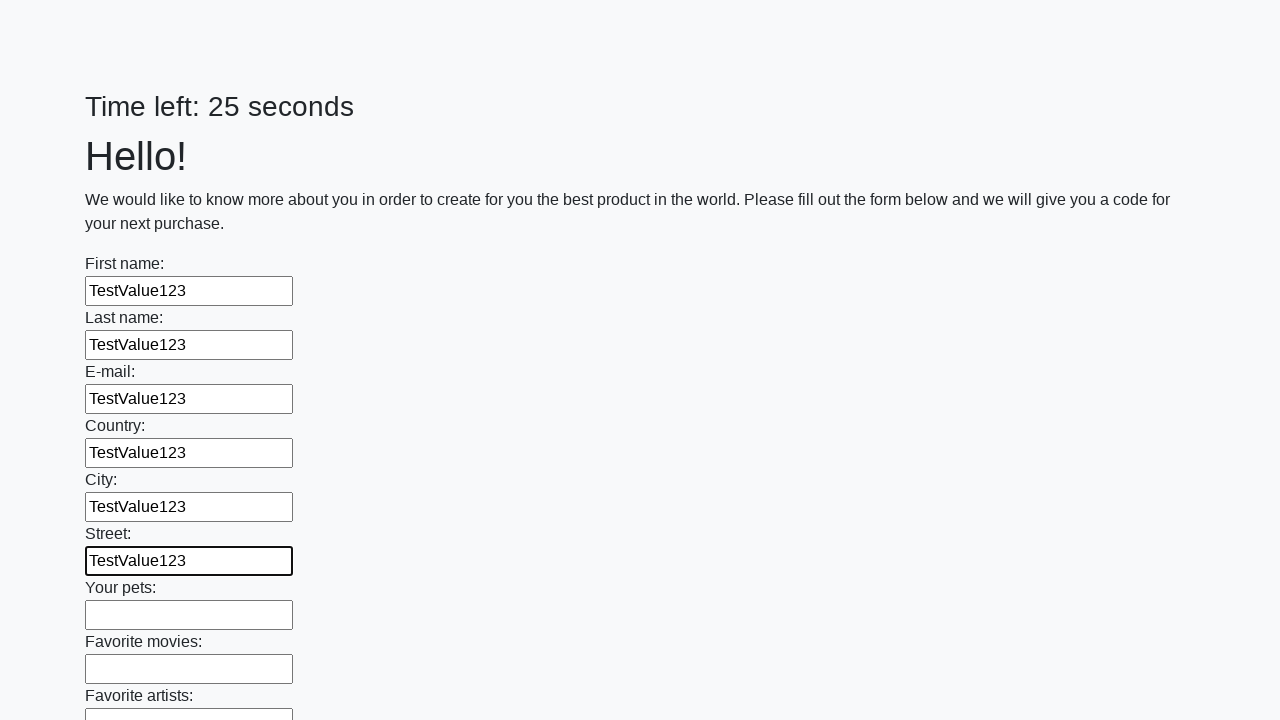

Filled input field with 'TestValue123' on input >> nth=6
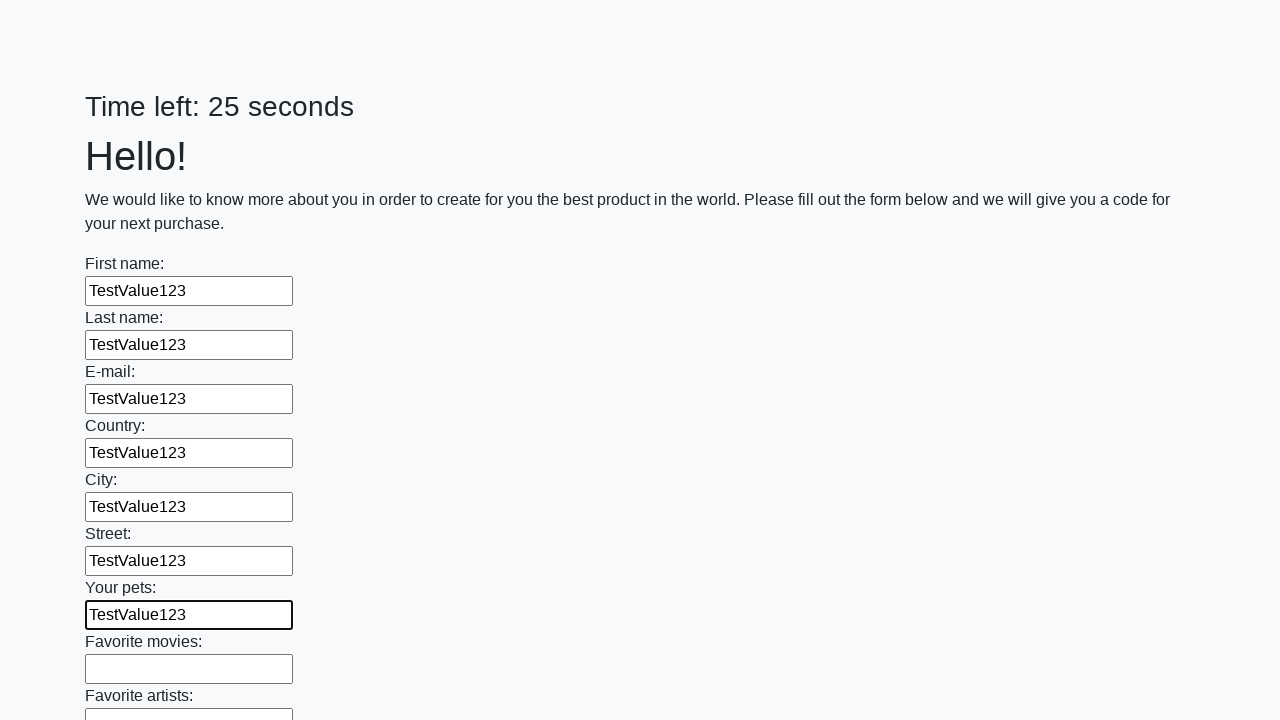

Filled input field with 'TestValue123' on input >> nth=7
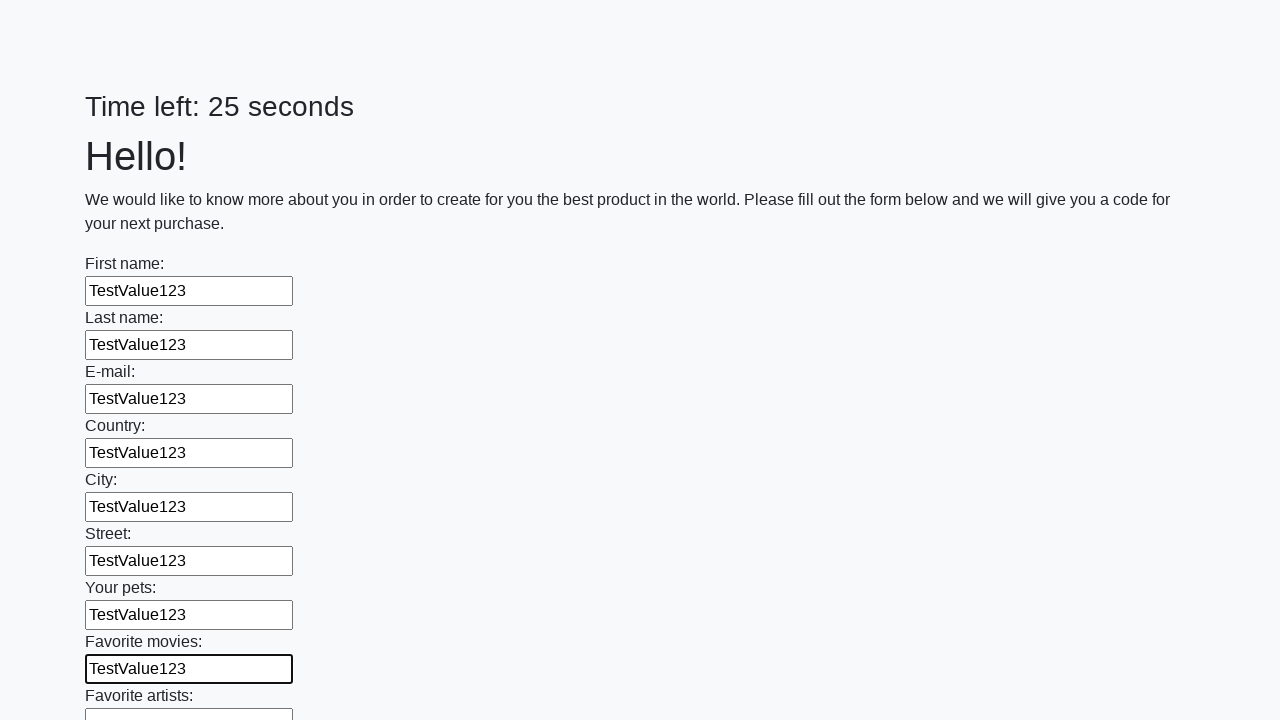

Filled input field with 'TestValue123' on input >> nth=8
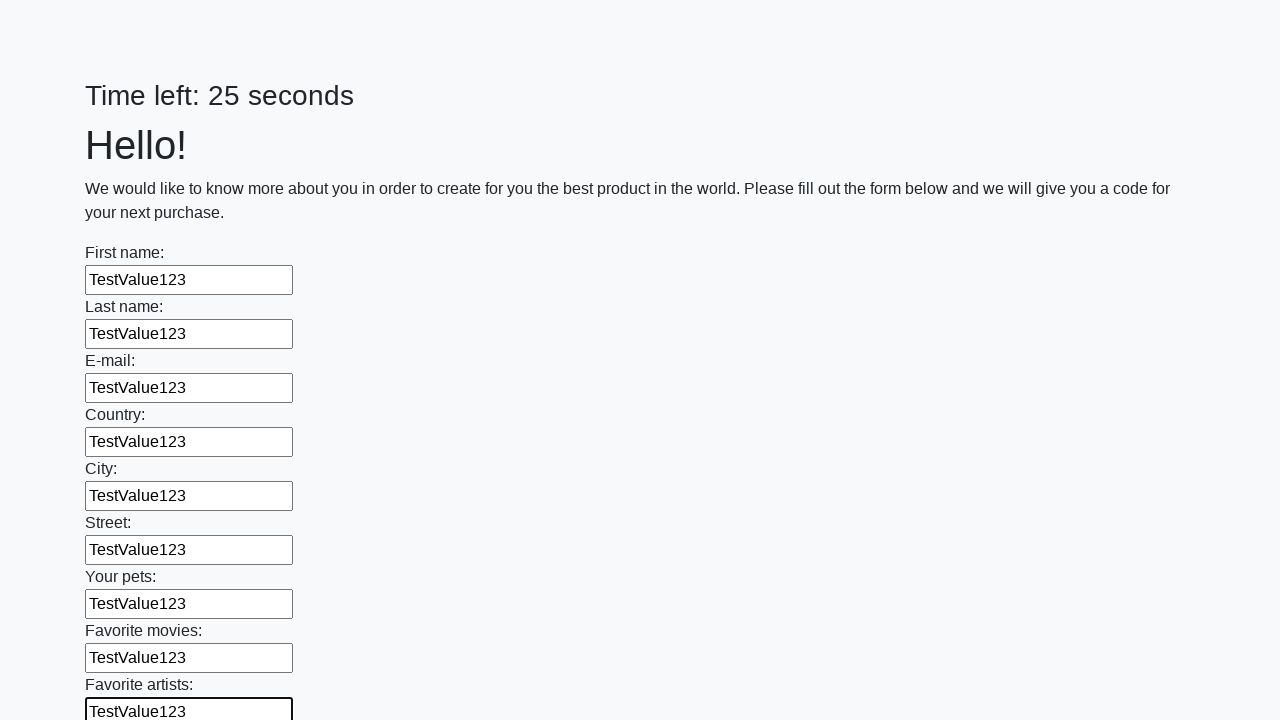

Filled input field with 'TestValue123' on input >> nth=9
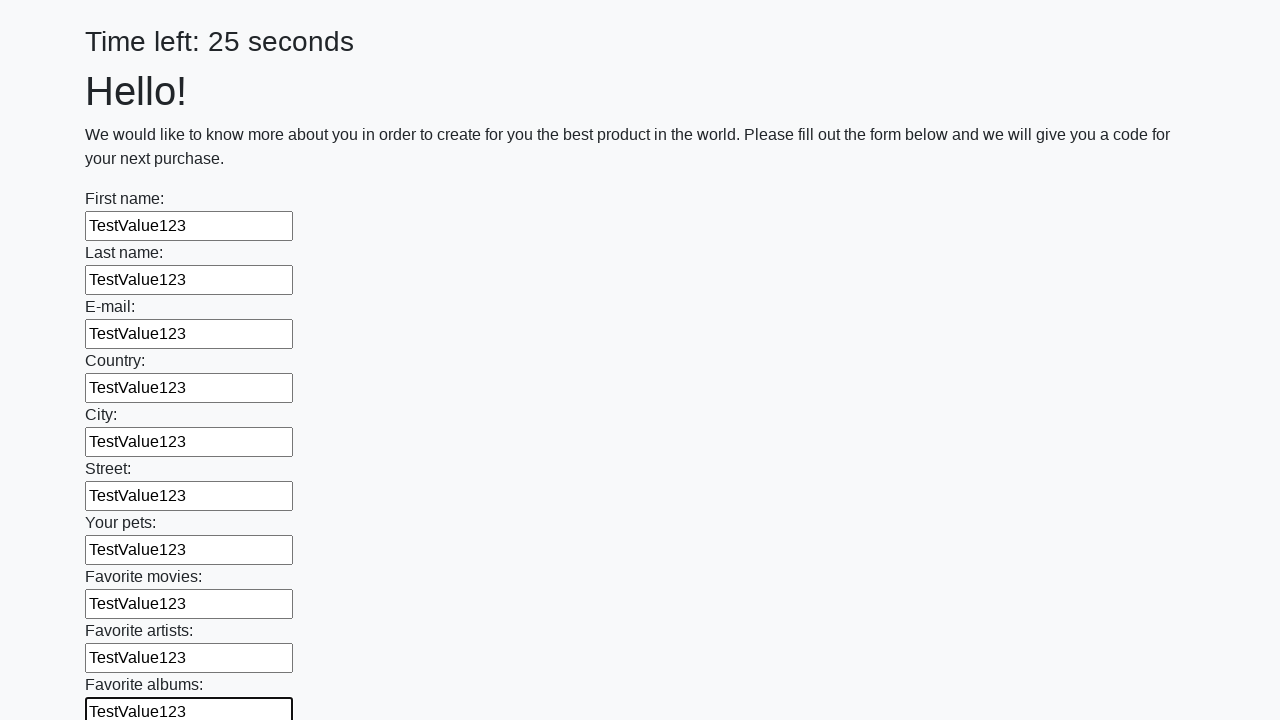

Filled input field with 'TestValue123' on input >> nth=10
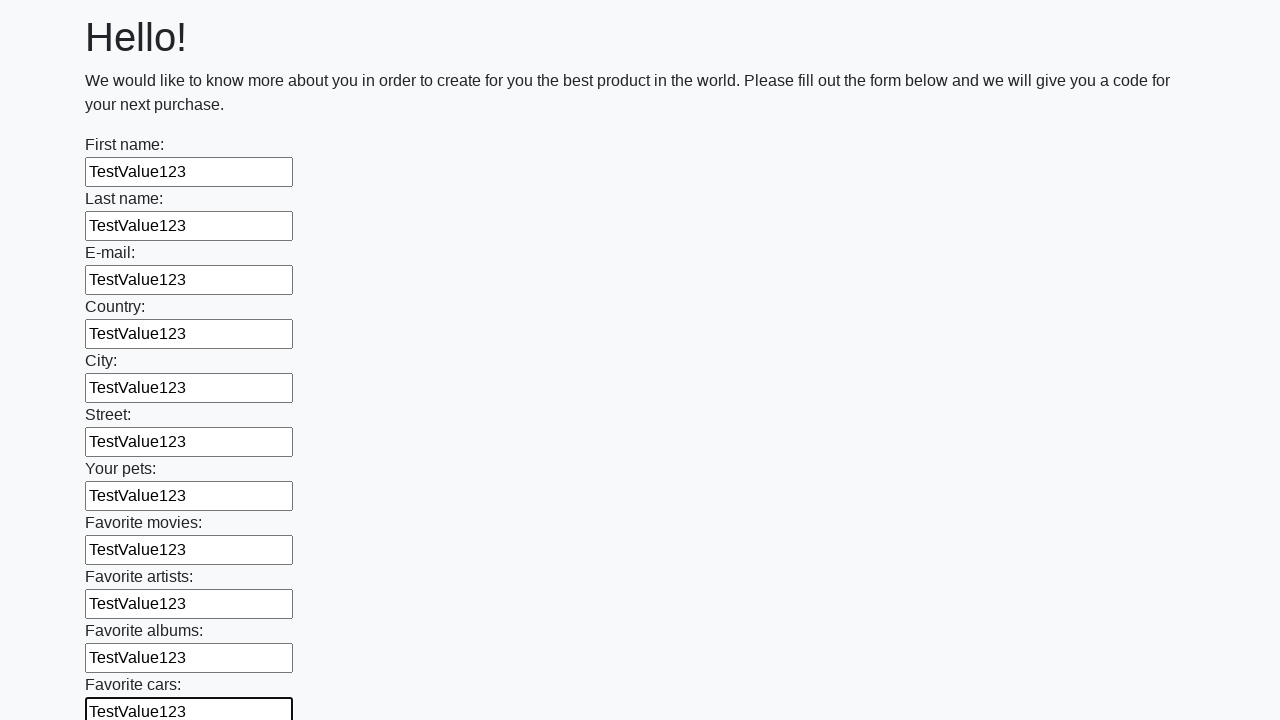

Filled input field with 'TestValue123' on input >> nth=11
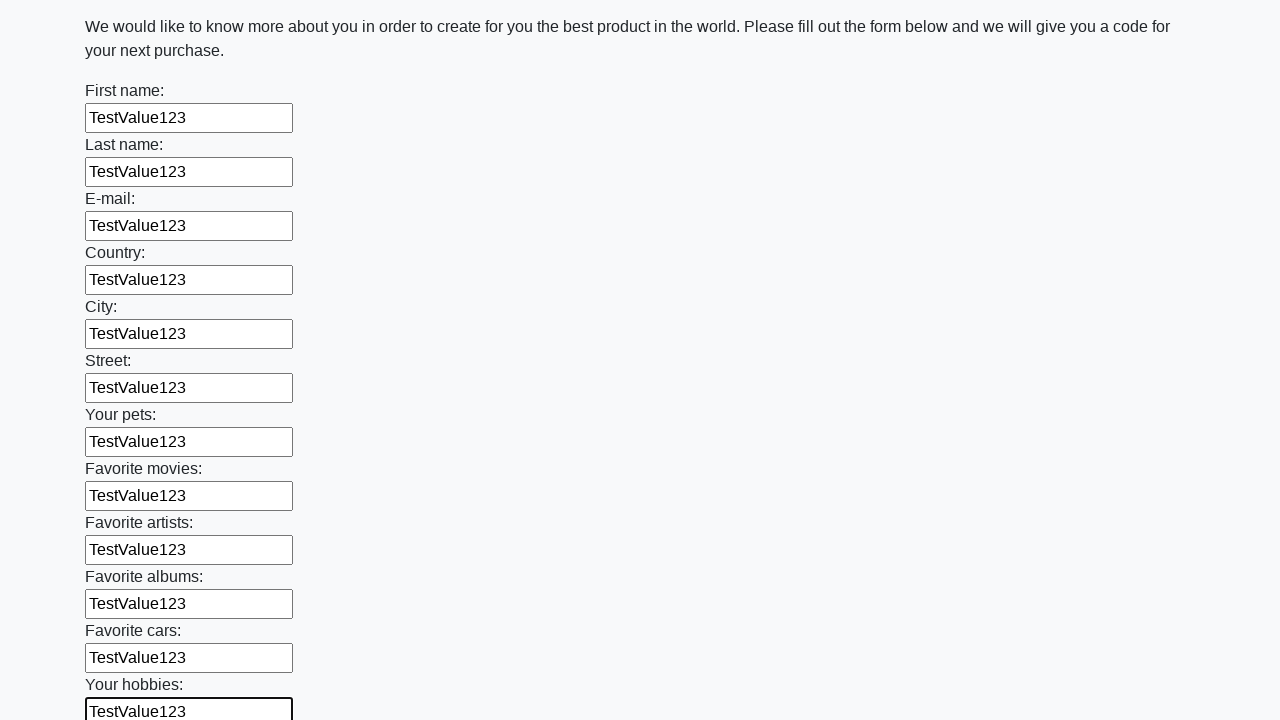

Filled input field with 'TestValue123' on input >> nth=12
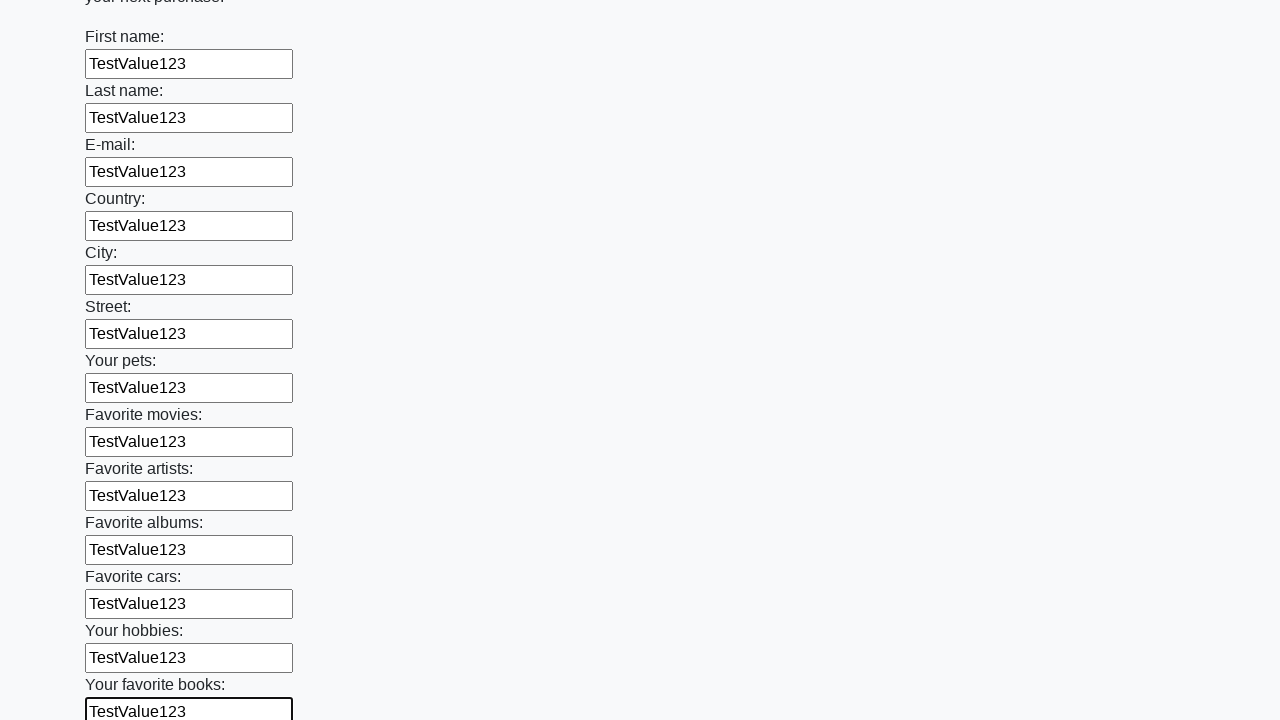

Filled input field with 'TestValue123' on input >> nth=13
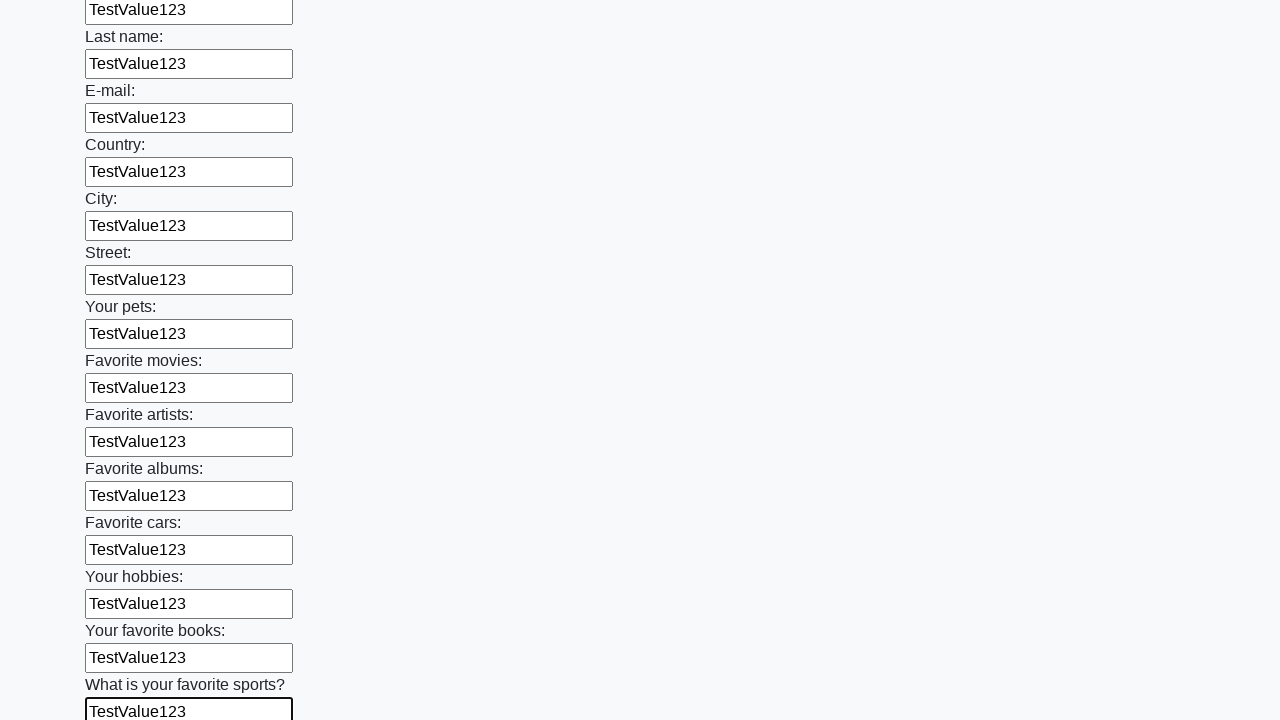

Filled input field with 'TestValue123' on input >> nth=14
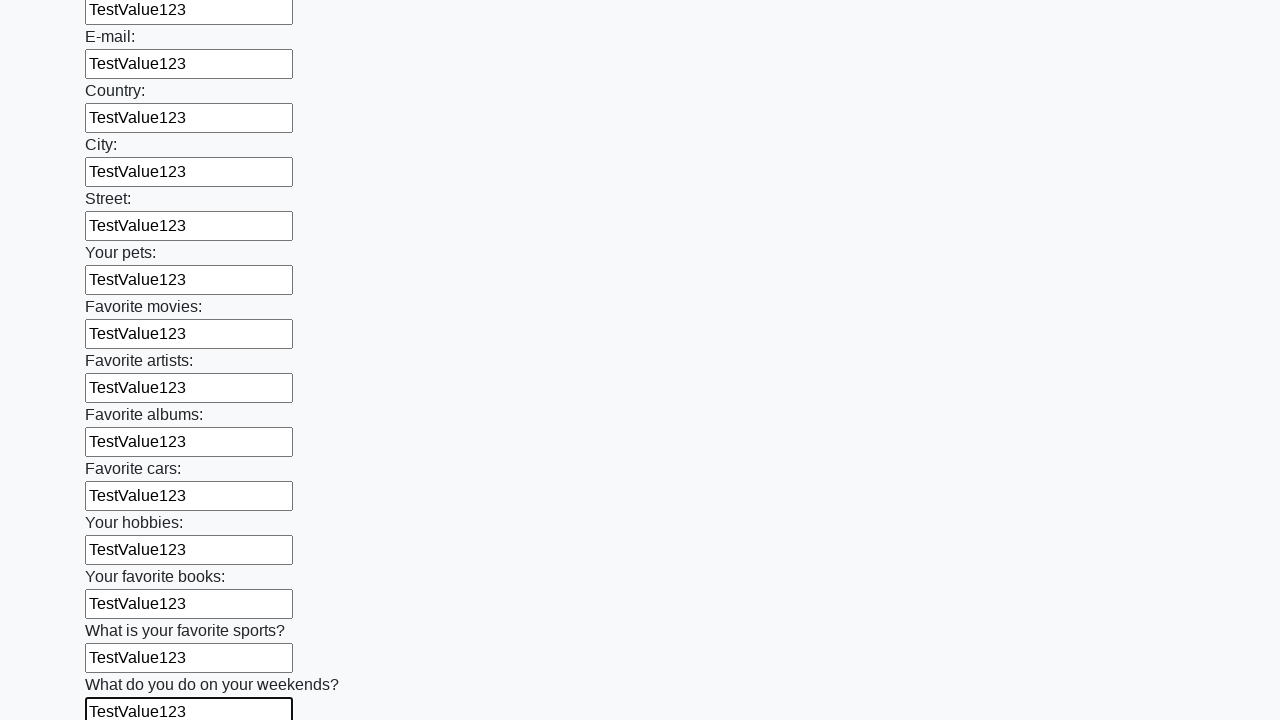

Filled input field with 'TestValue123' on input >> nth=15
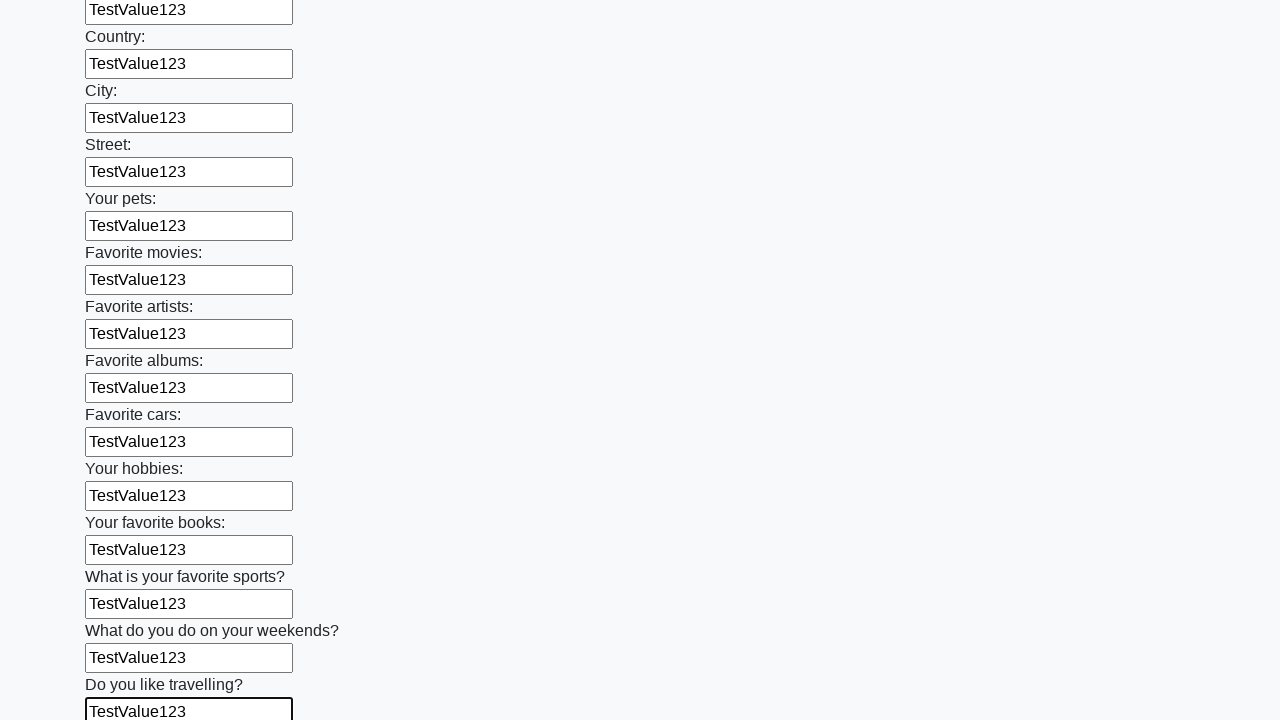

Filled input field with 'TestValue123' on input >> nth=16
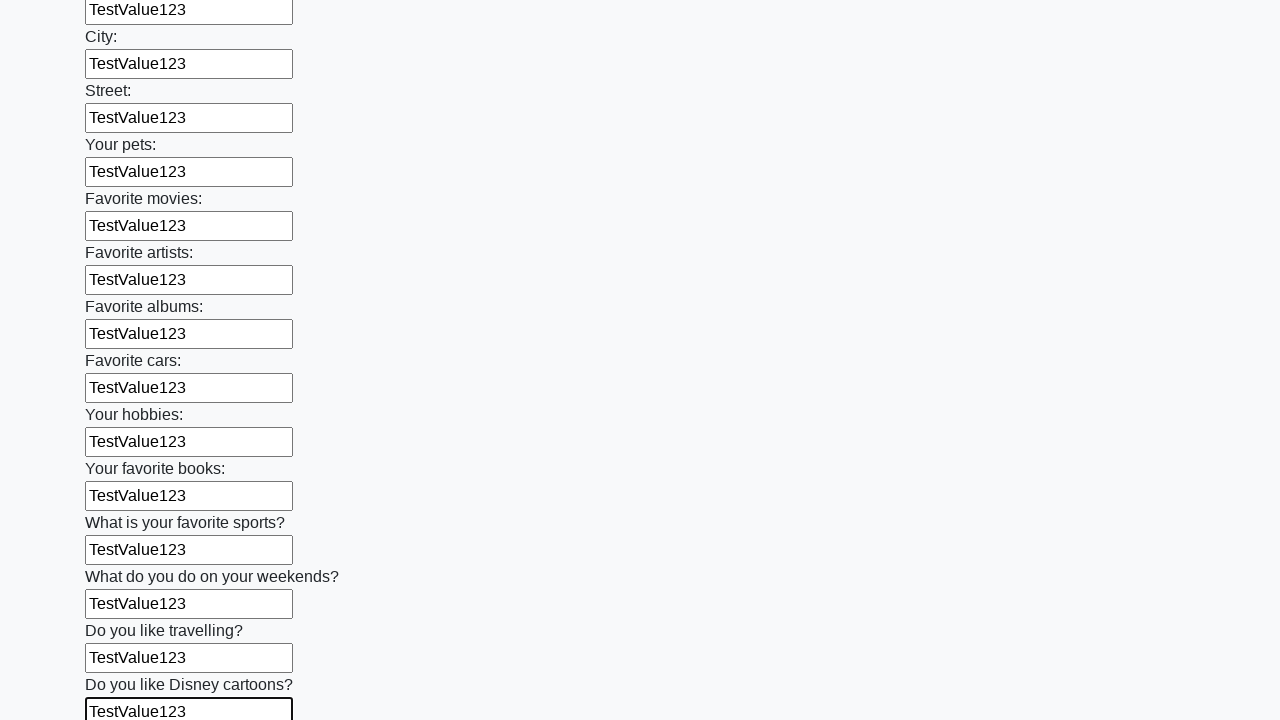

Filled input field with 'TestValue123' on input >> nth=17
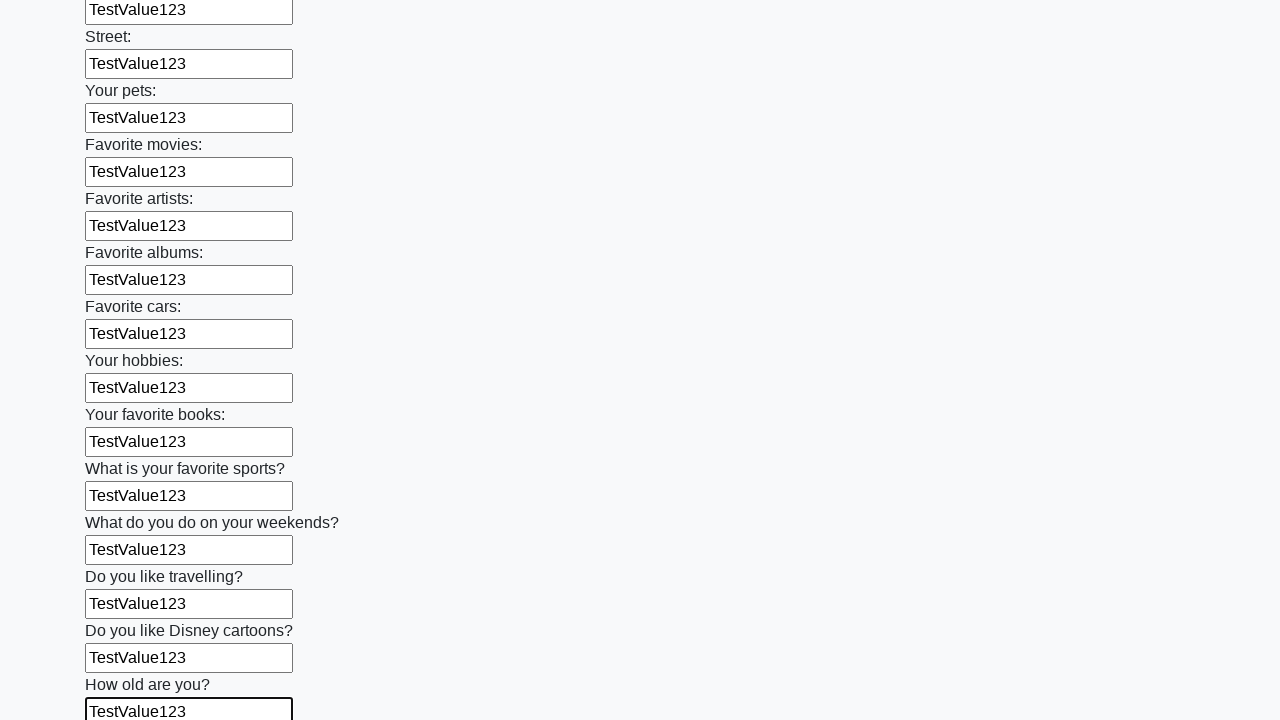

Filled input field with 'TestValue123' on input >> nth=18
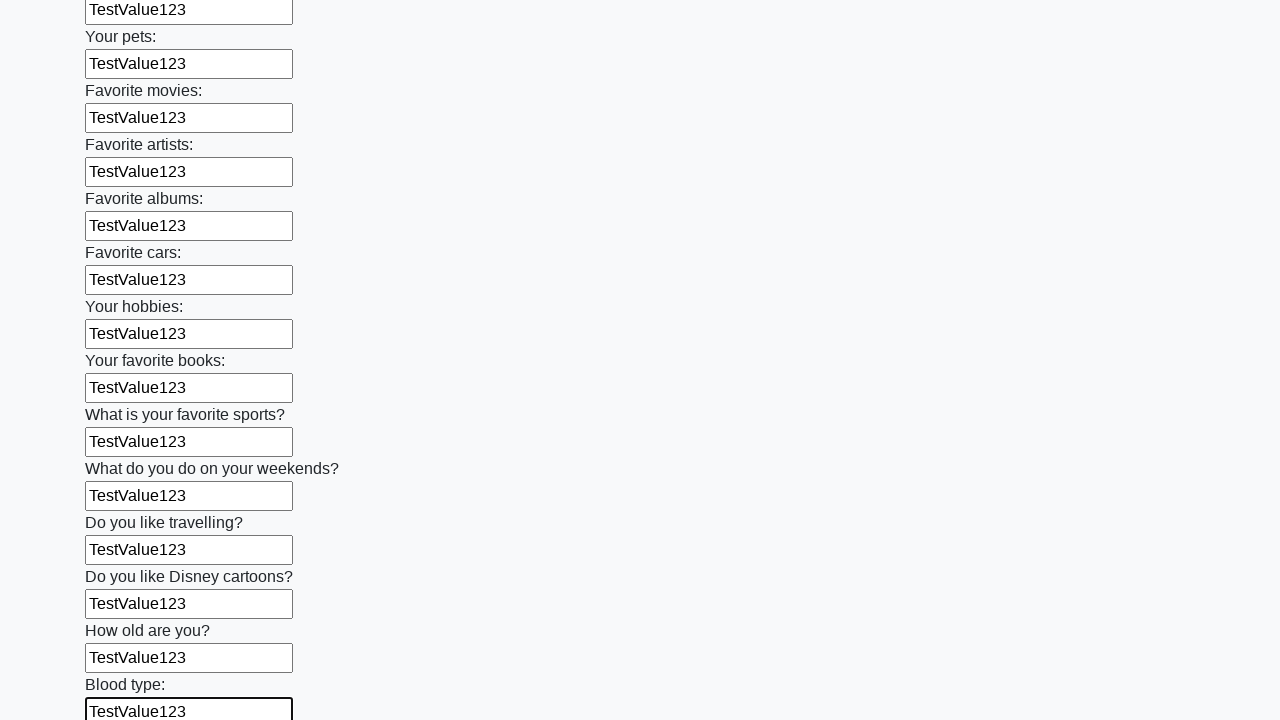

Filled input field with 'TestValue123' on input >> nth=19
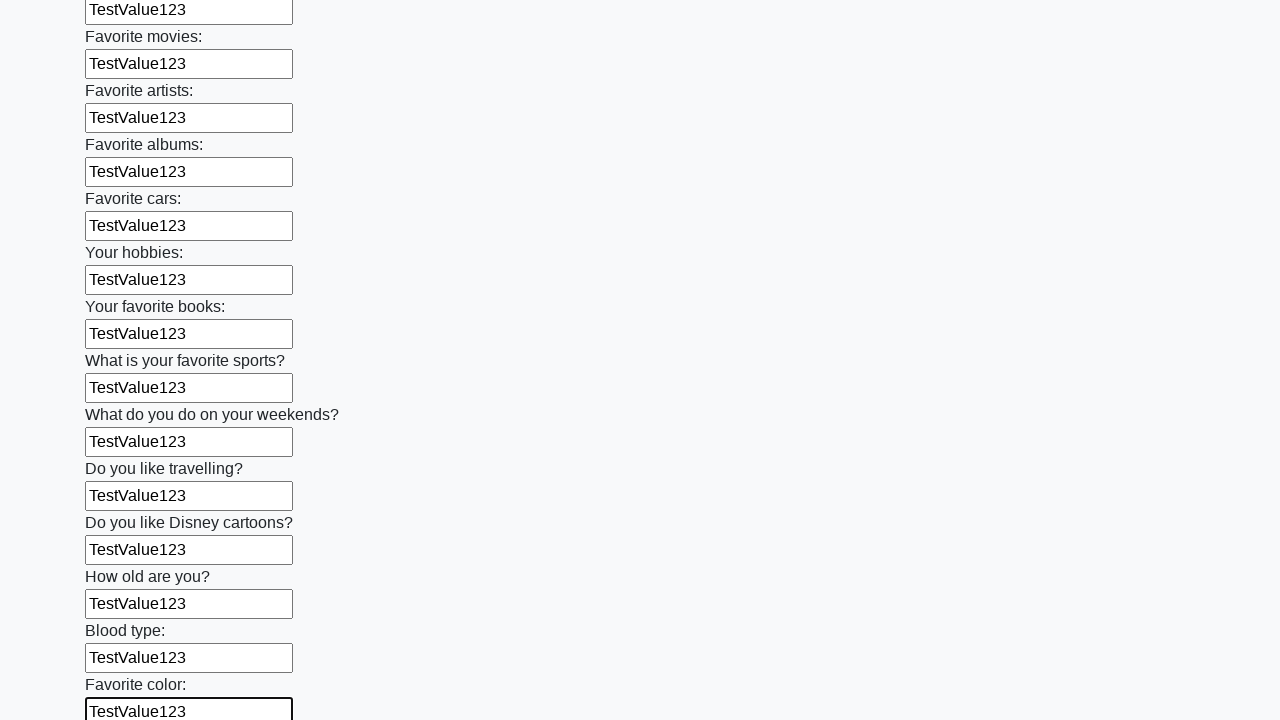

Filled input field with 'TestValue123' on input >> nth=20
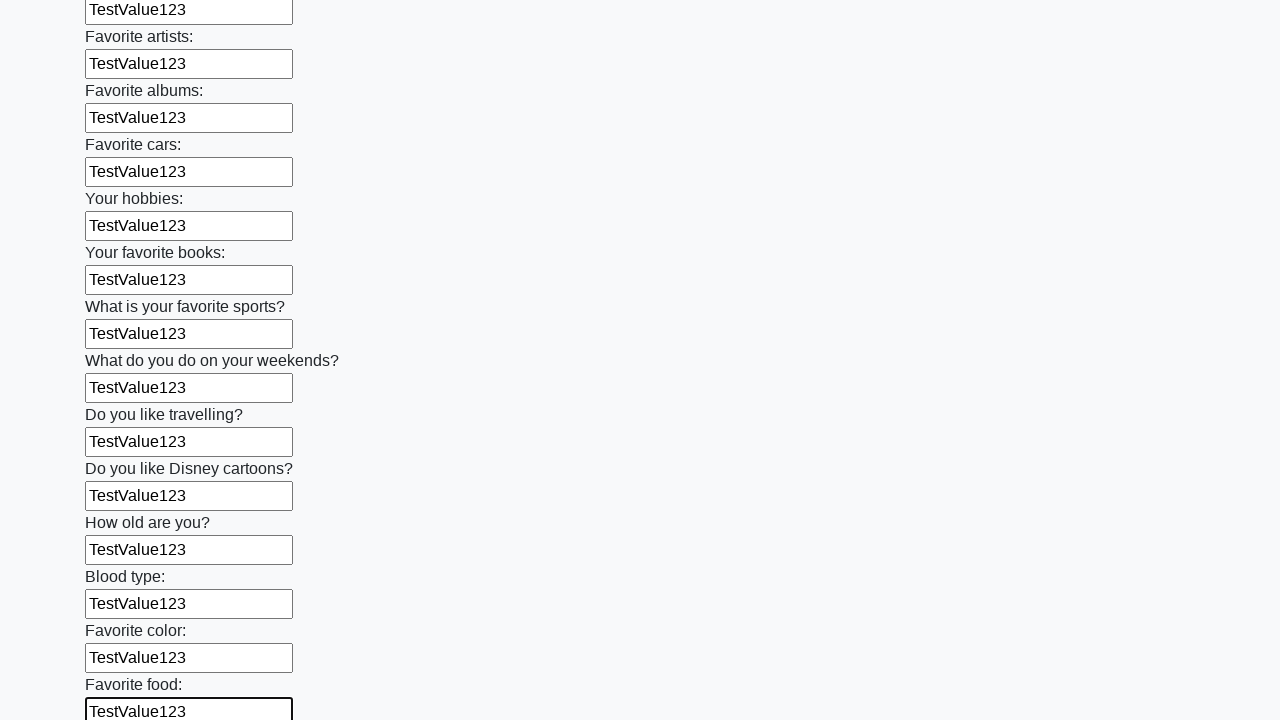

Filled input field with 'TestValue123' on input >> nth=21
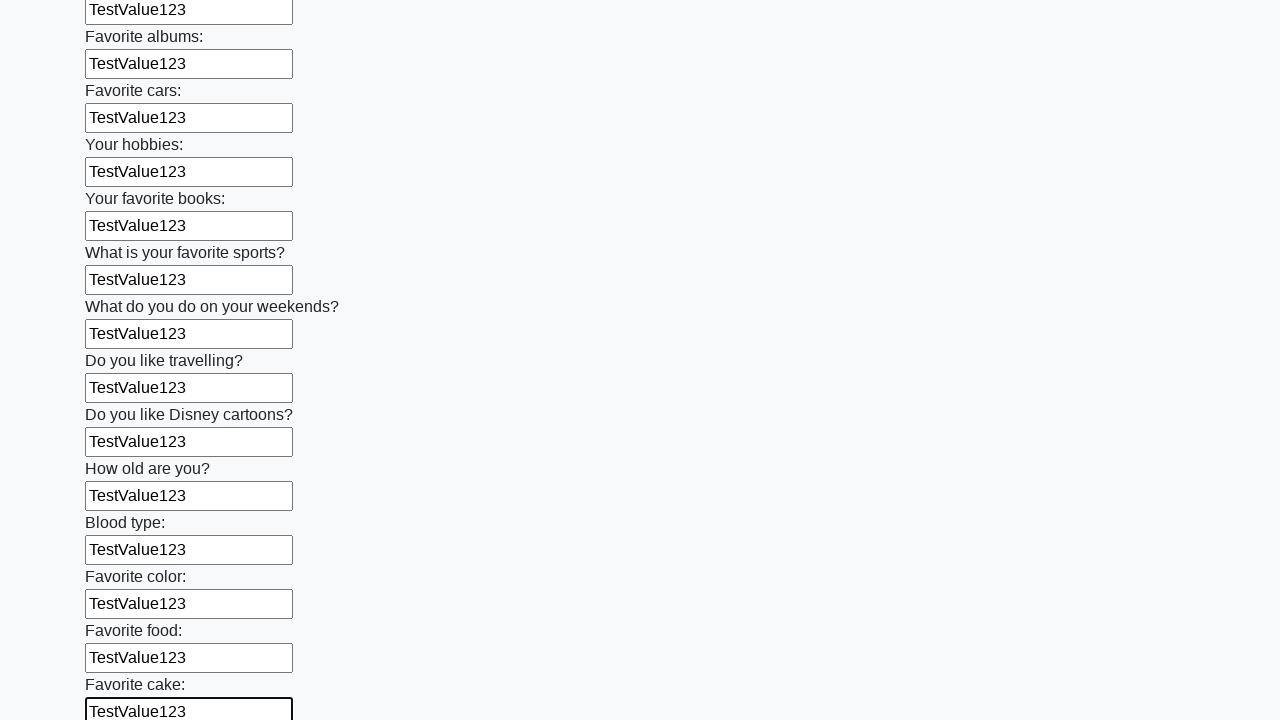

Filled input field with 'TestValue123' on input >> nth=22
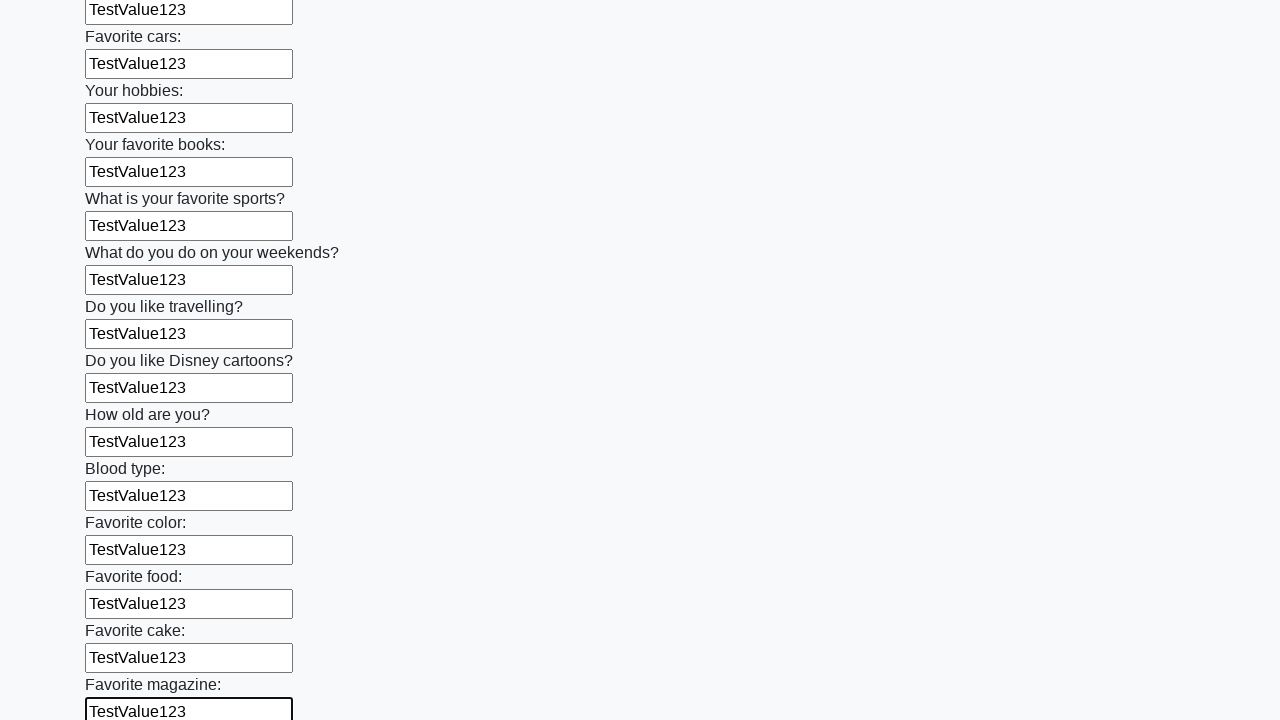

Filled input field with 'TestValue123' on input >> nth=23
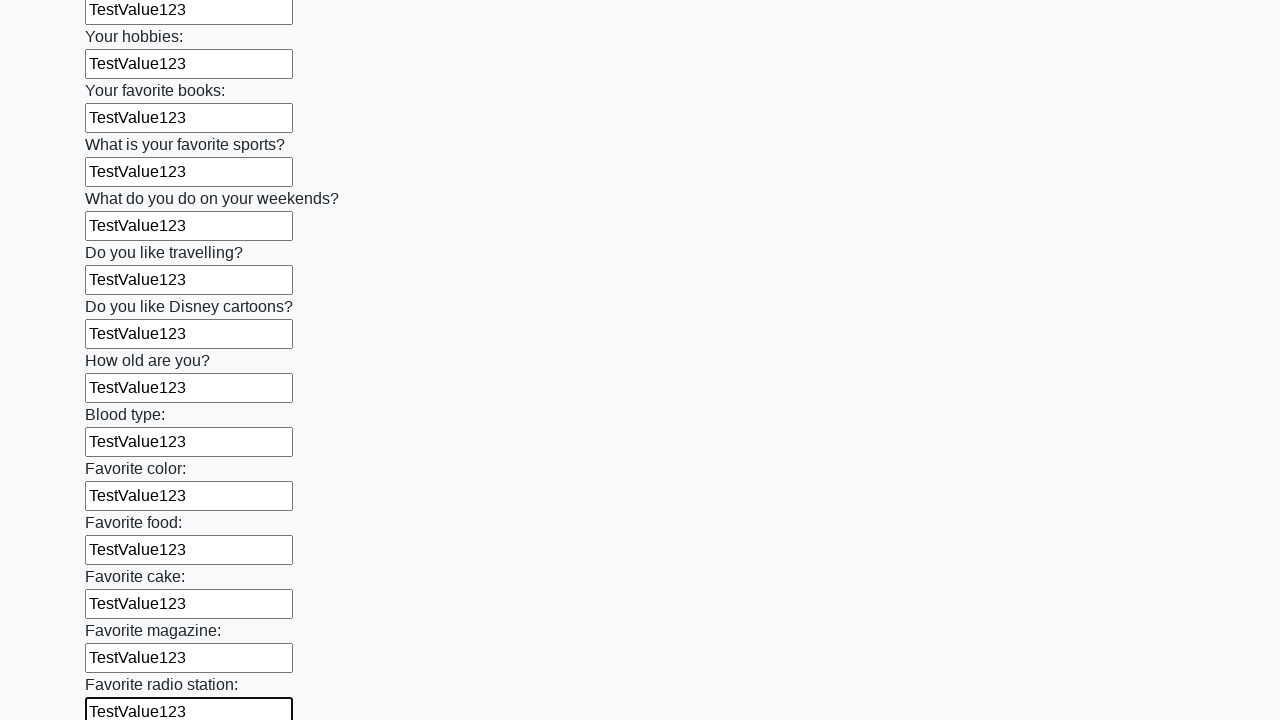

Filled input field with 'TestValue123' on input >> nth=24
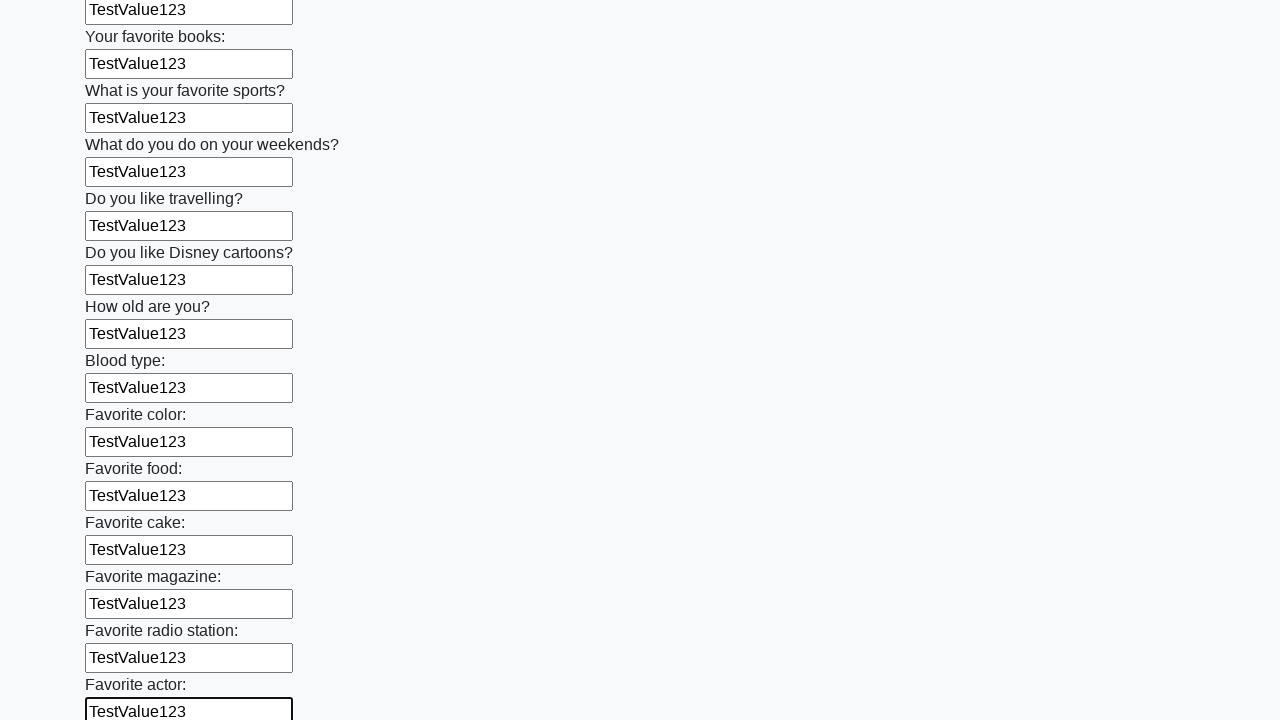

Filled input field with 'TestValue123' on input >> nth=25
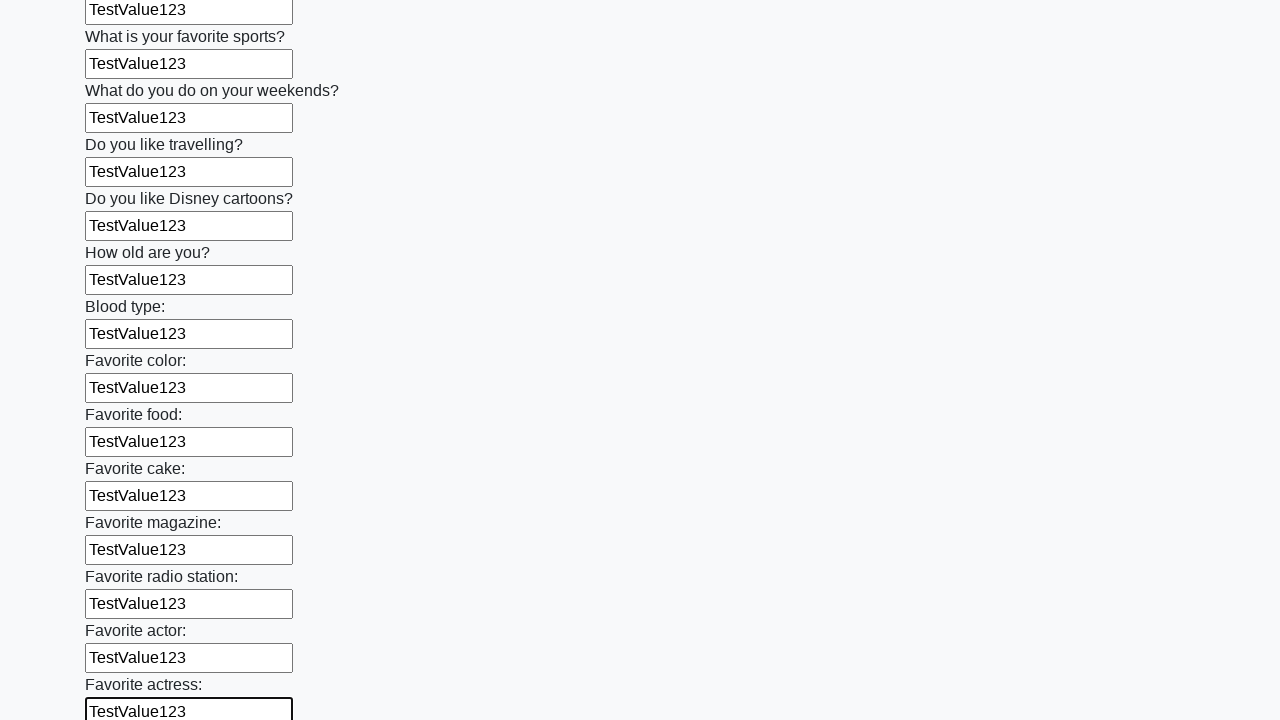

Filled input field with 'TestValue123' on input >> nth=26
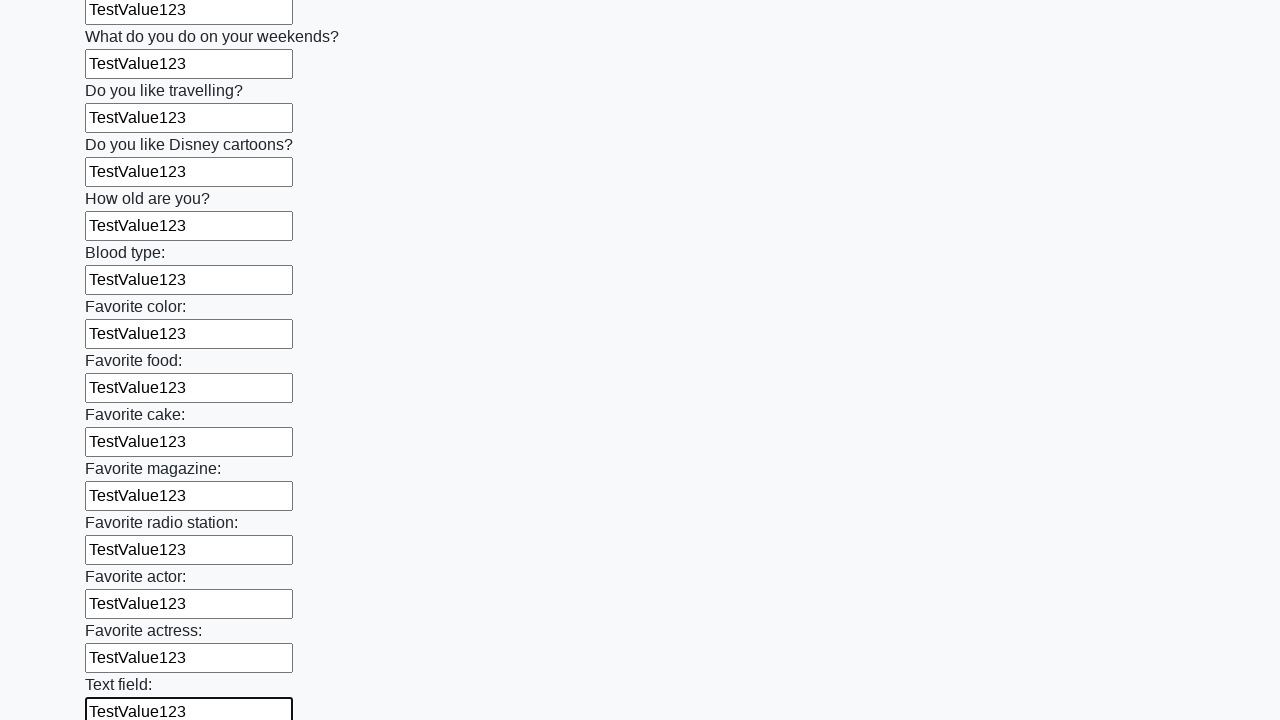

Filled input field with 'TestValue123' on input >> nth=27
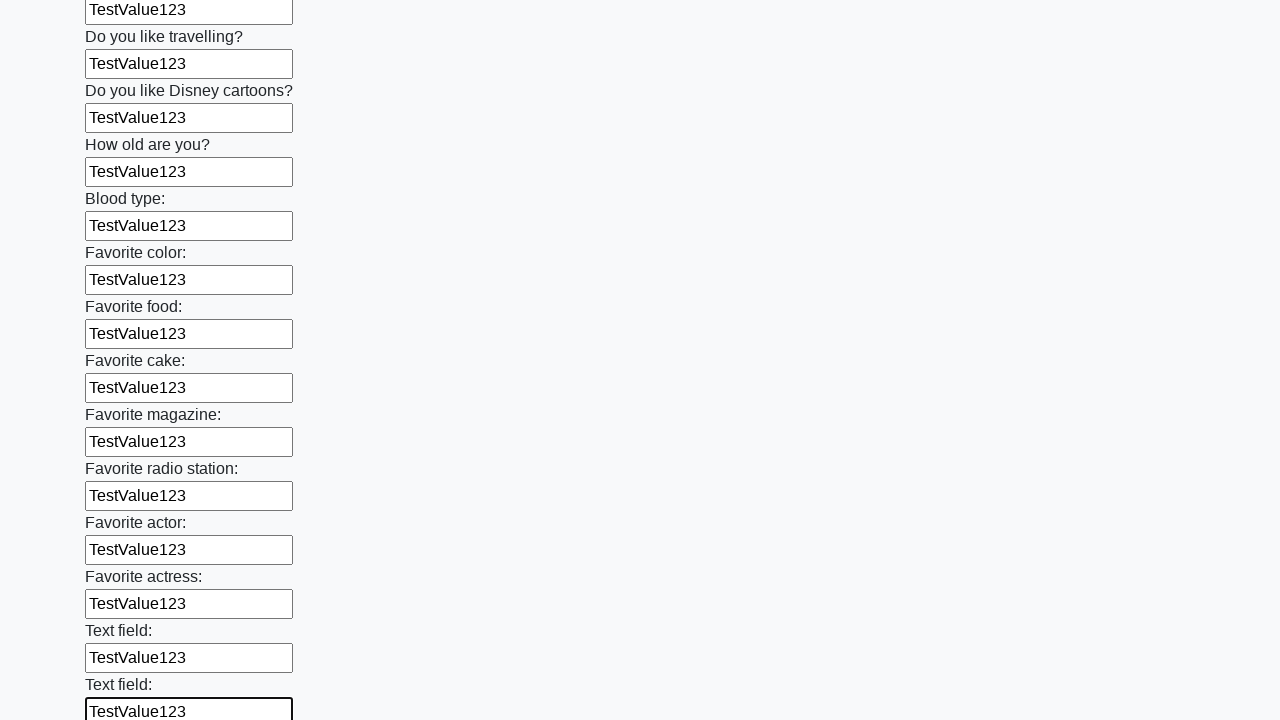

Filled input field with 'TestValue123' on input >> nth=28
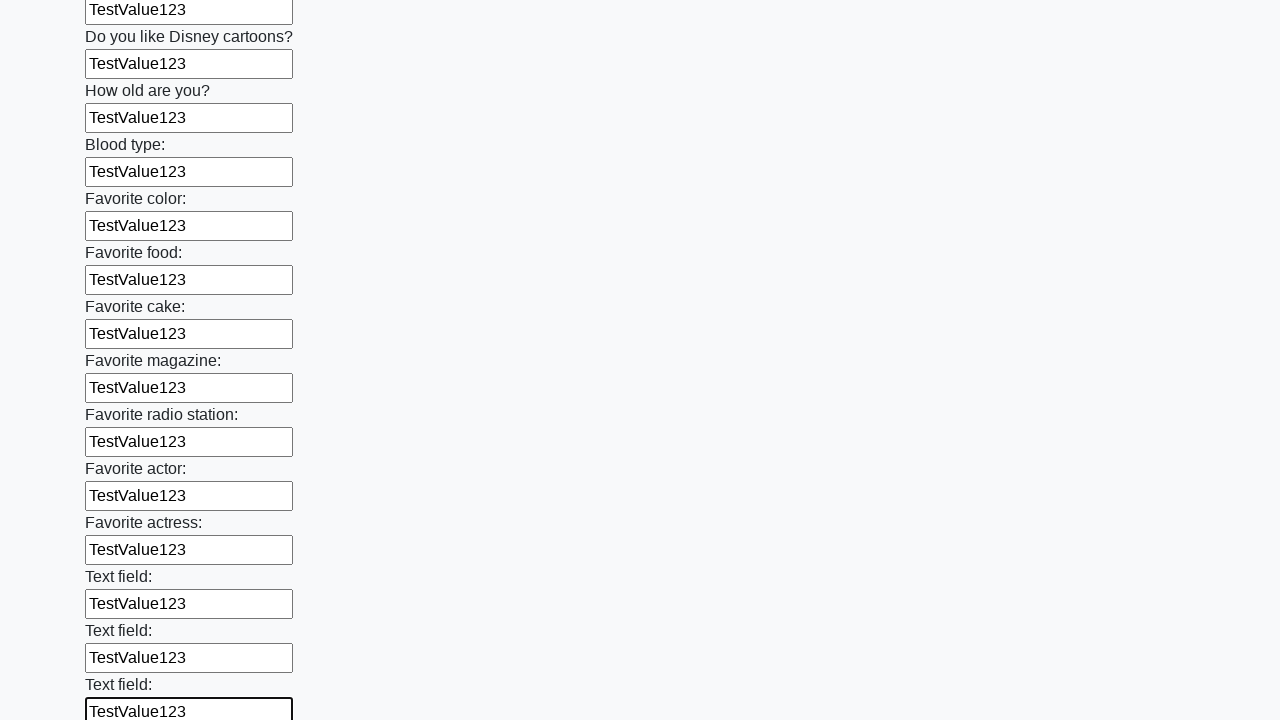

Filled input field with 'TestValue123' on input >> nth=29
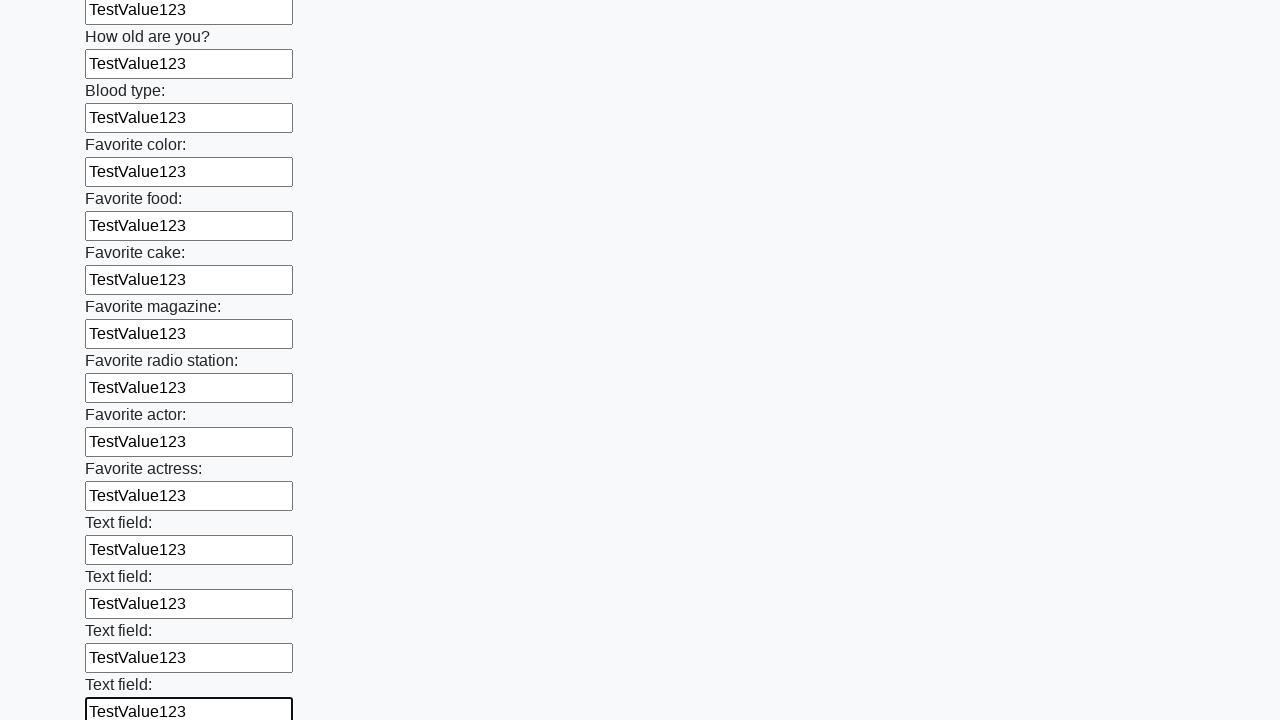

Filled input field with 'TestValue123' on input >> nth=30
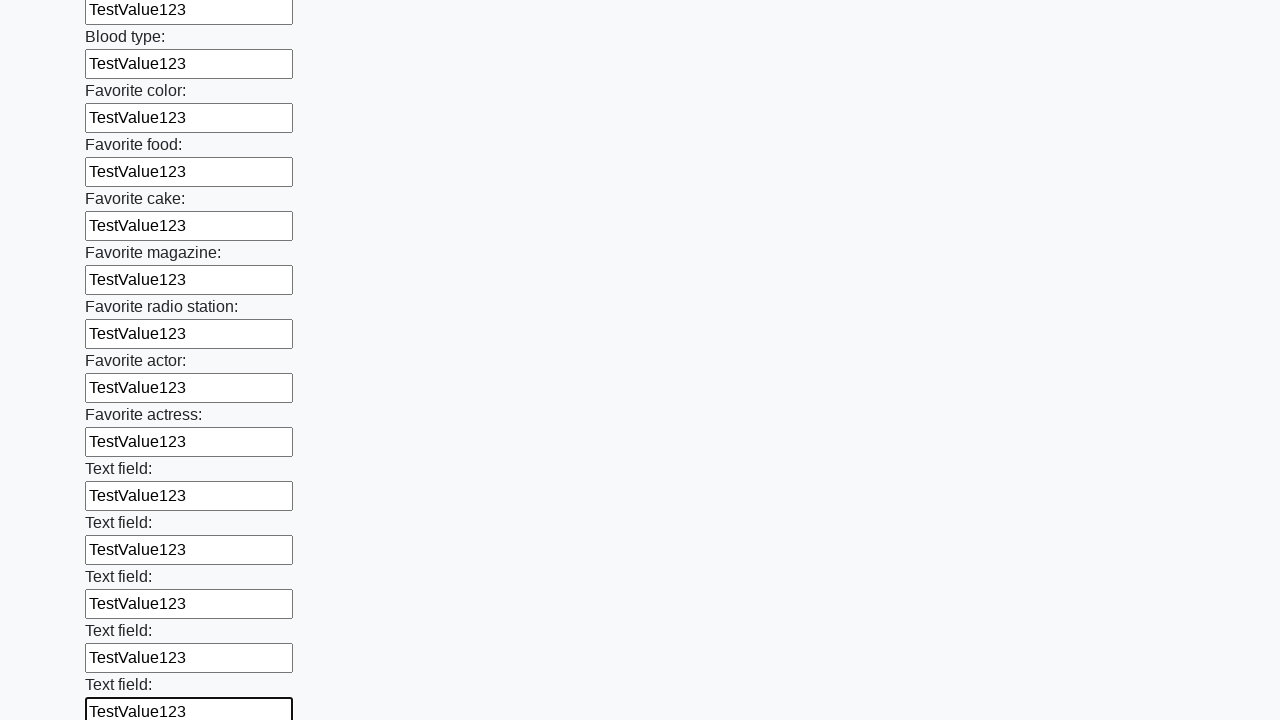

Filled input field with 'TestValue123' on input >> nth=31
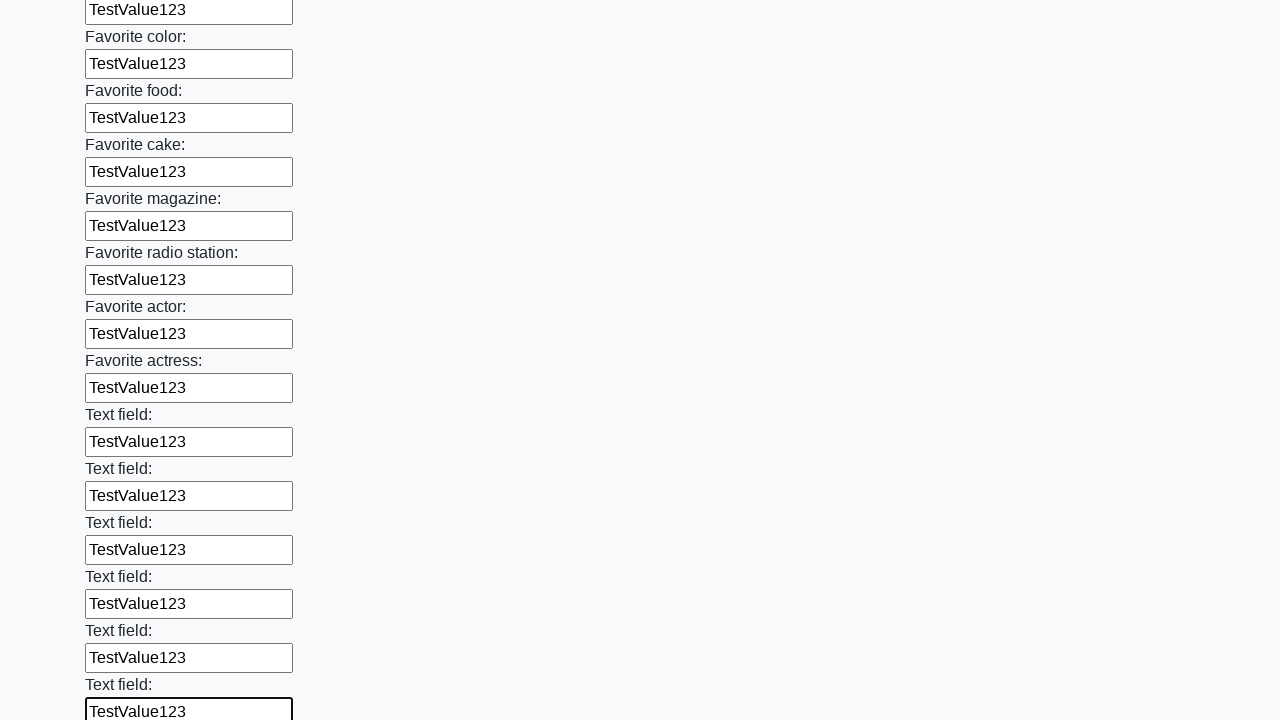

Filled input field with 'TestValue123' on input >> nth=32
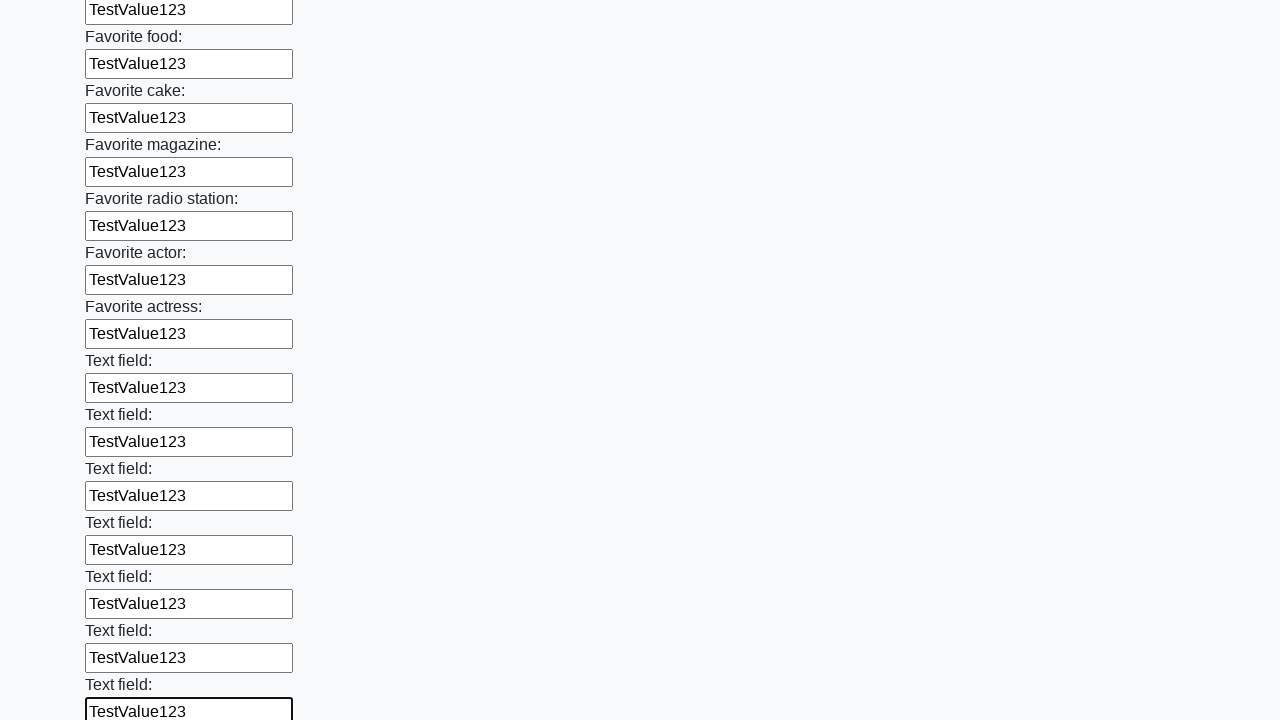

Filled input field with 'TestValue123' on input >> nth=33
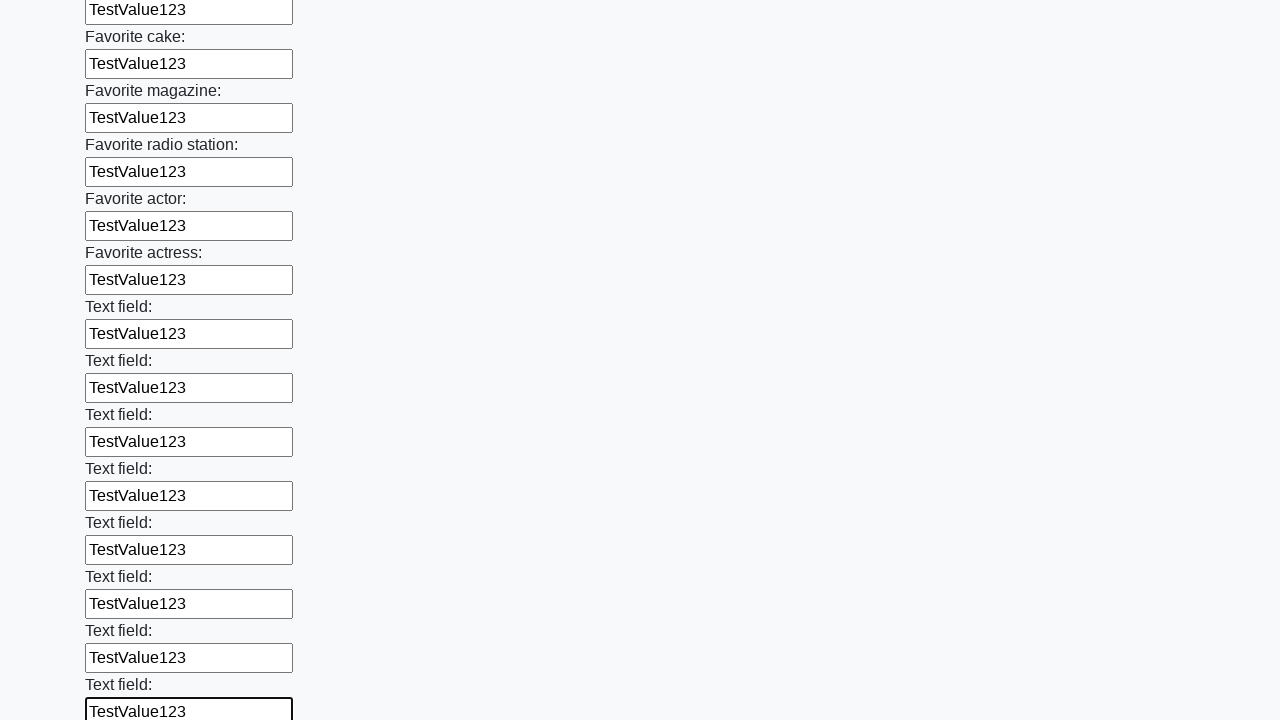

Filled input field with 'TestValue123' on input >> nth=34
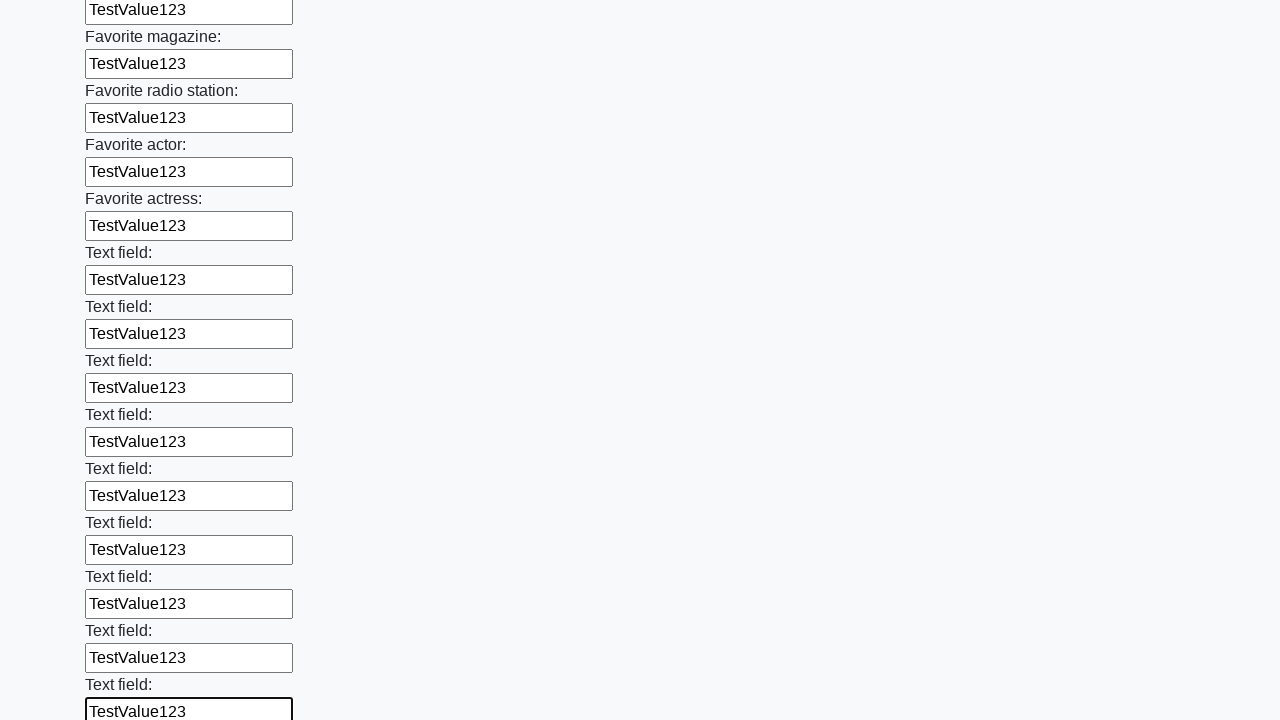

Filled input field with 'TestValue123' on input >> nth=35
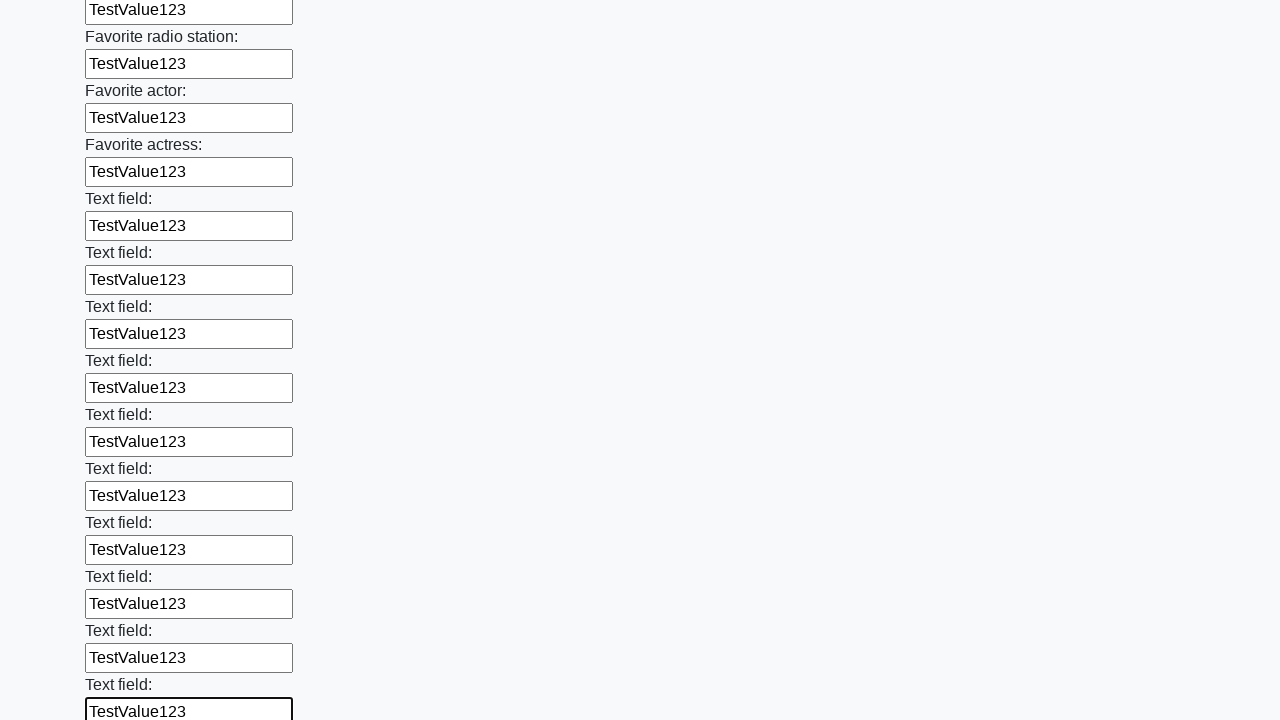

Filled input field with 'TestValue123' on input >> nth=36
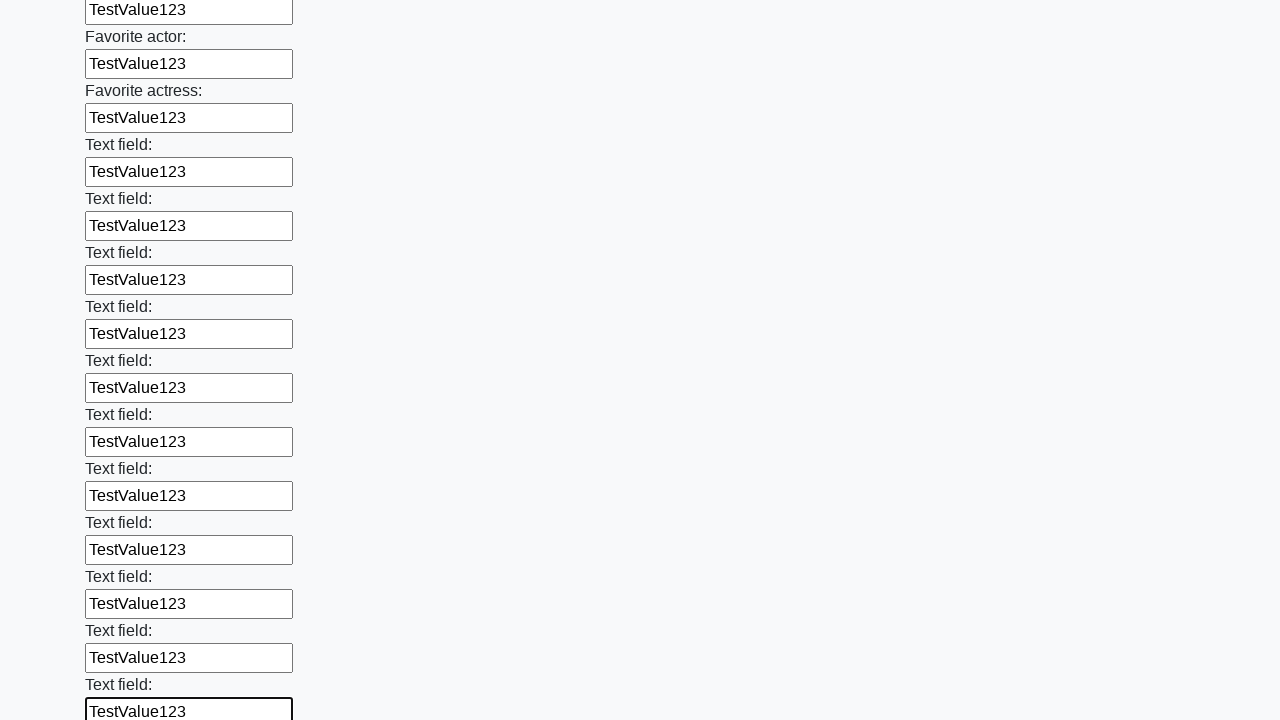

Filled input field with 'TestValue123' on input >> nth=37
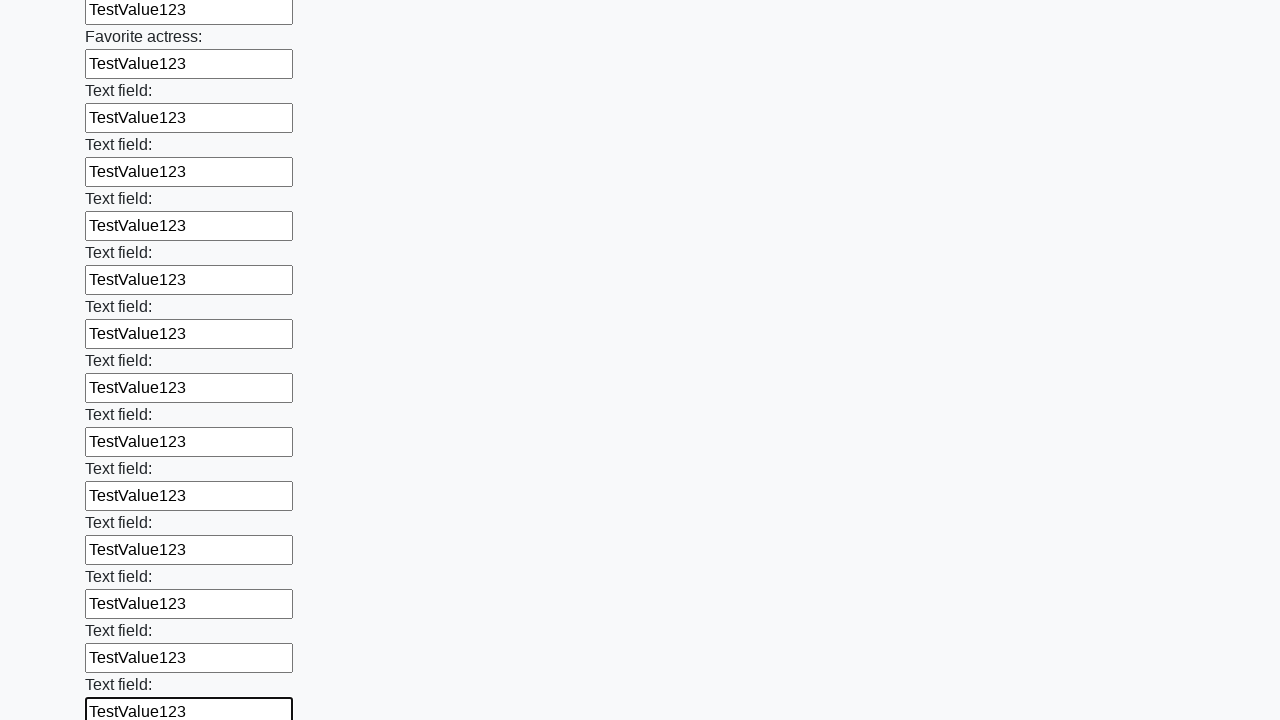

Filled input field with 'TestValue123' on input >> nth=38
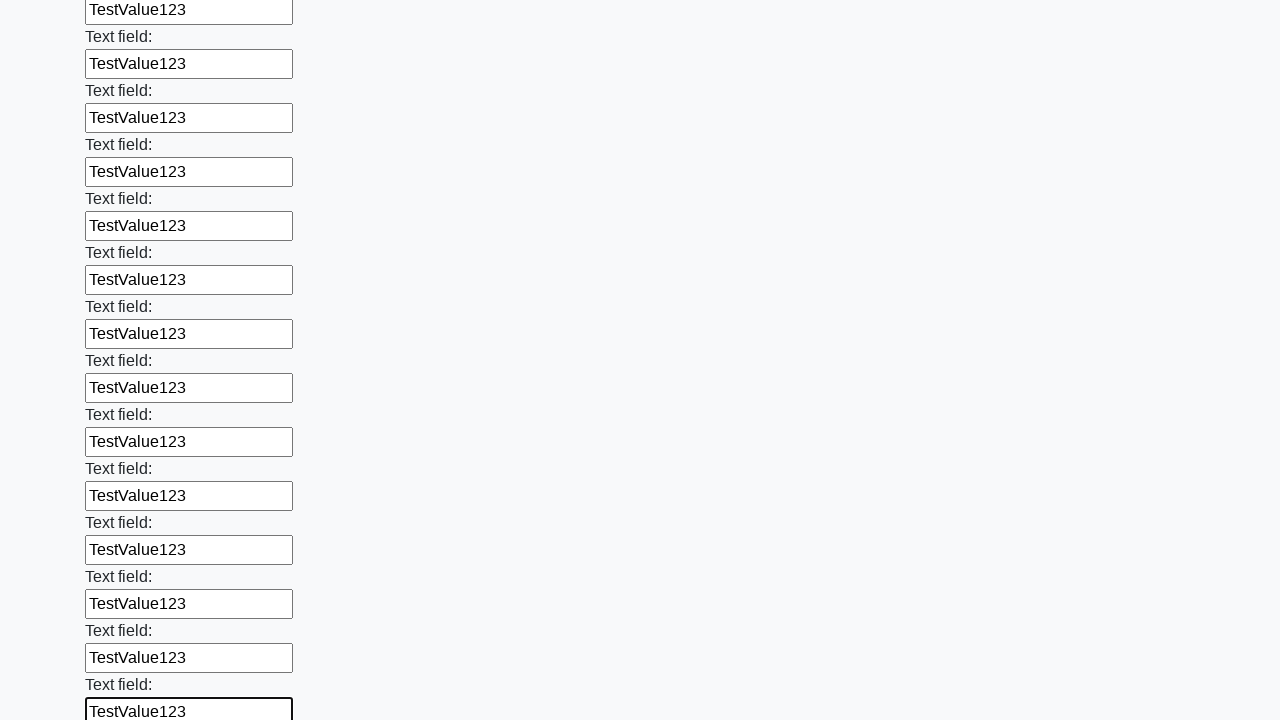

Filled input field with 'TestValue123' on input >> nth=39
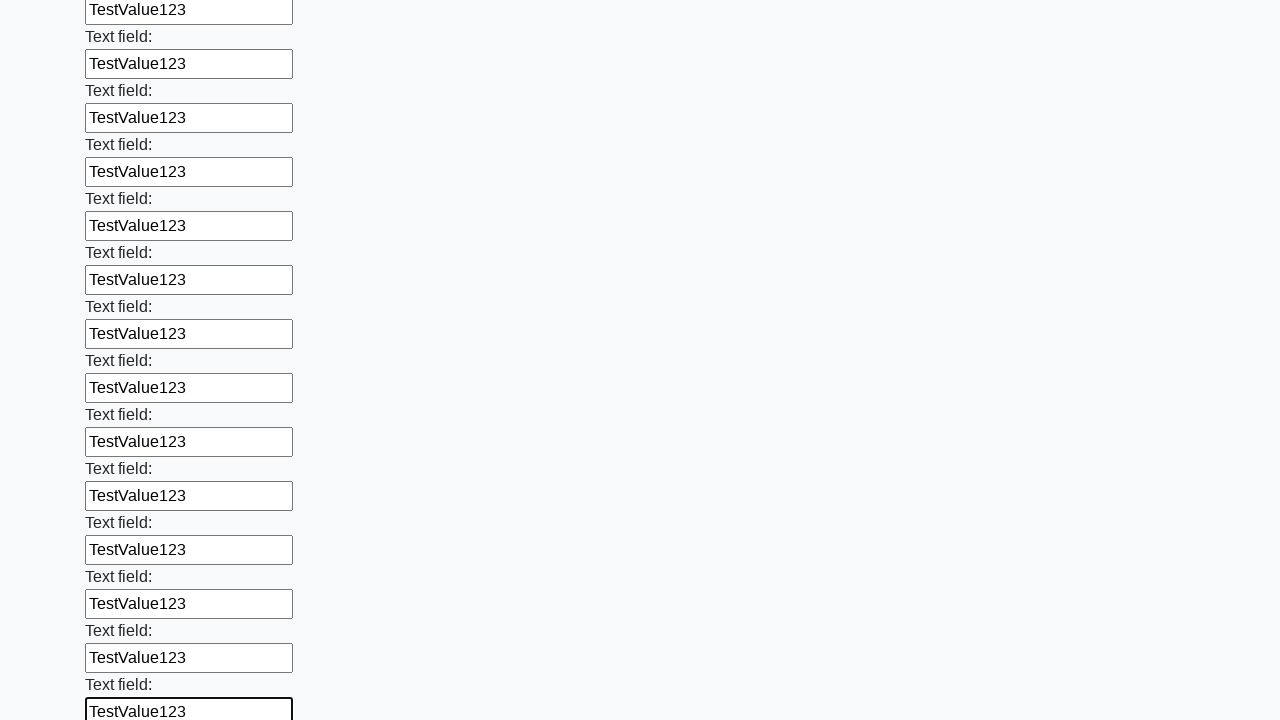

Filled input field with 'TestValue123' on input >> nth=40
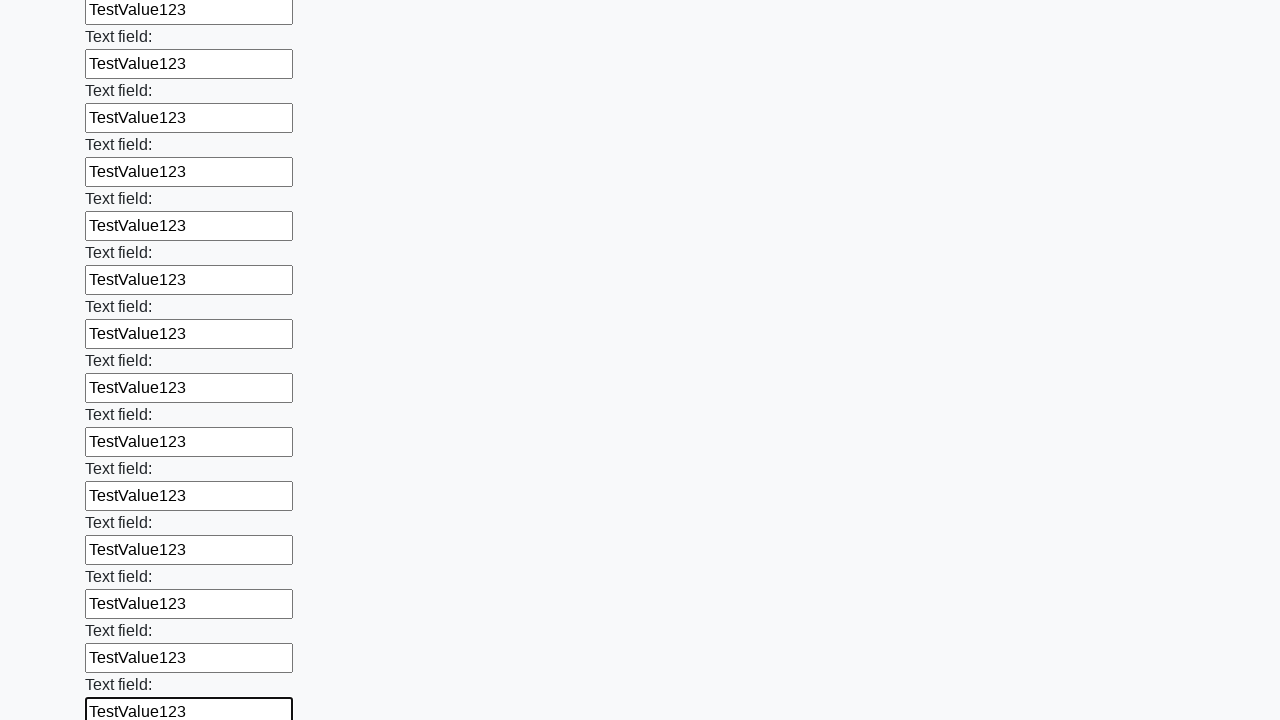

Filled input field with 'TestValue123' on input >> nth=41
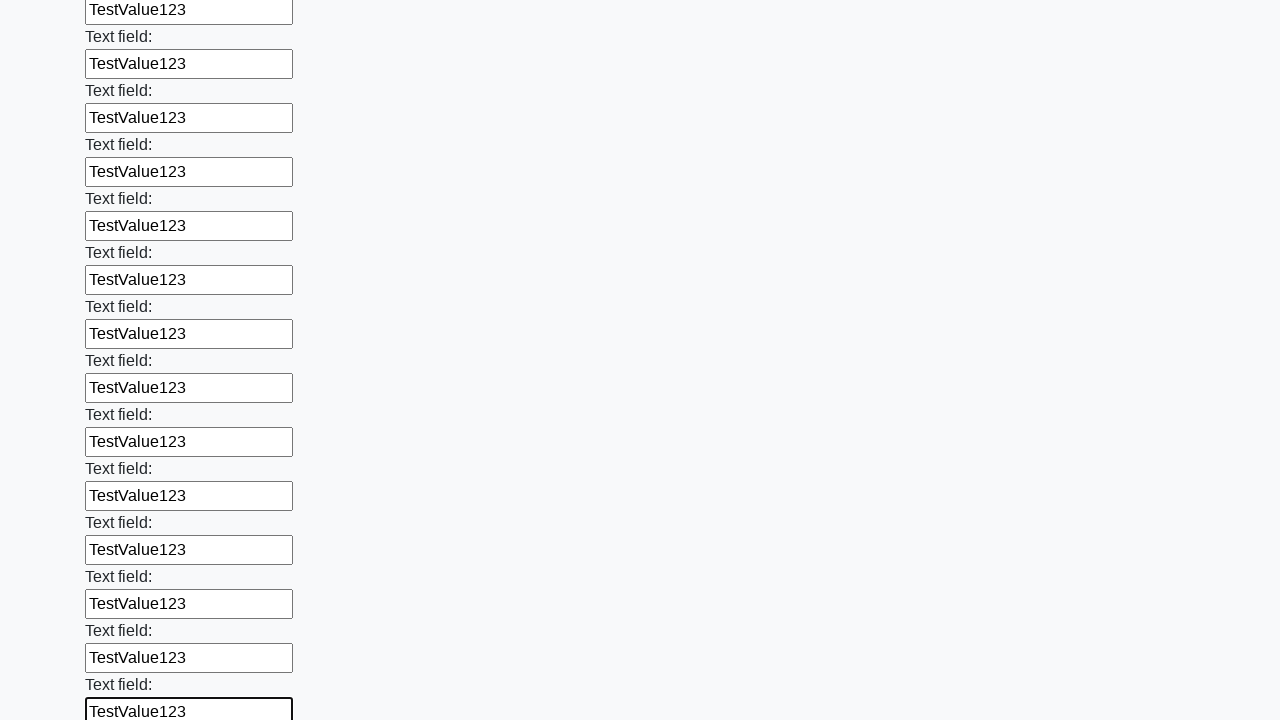

Filled input field with 'TestValue123' on input >> nth=42
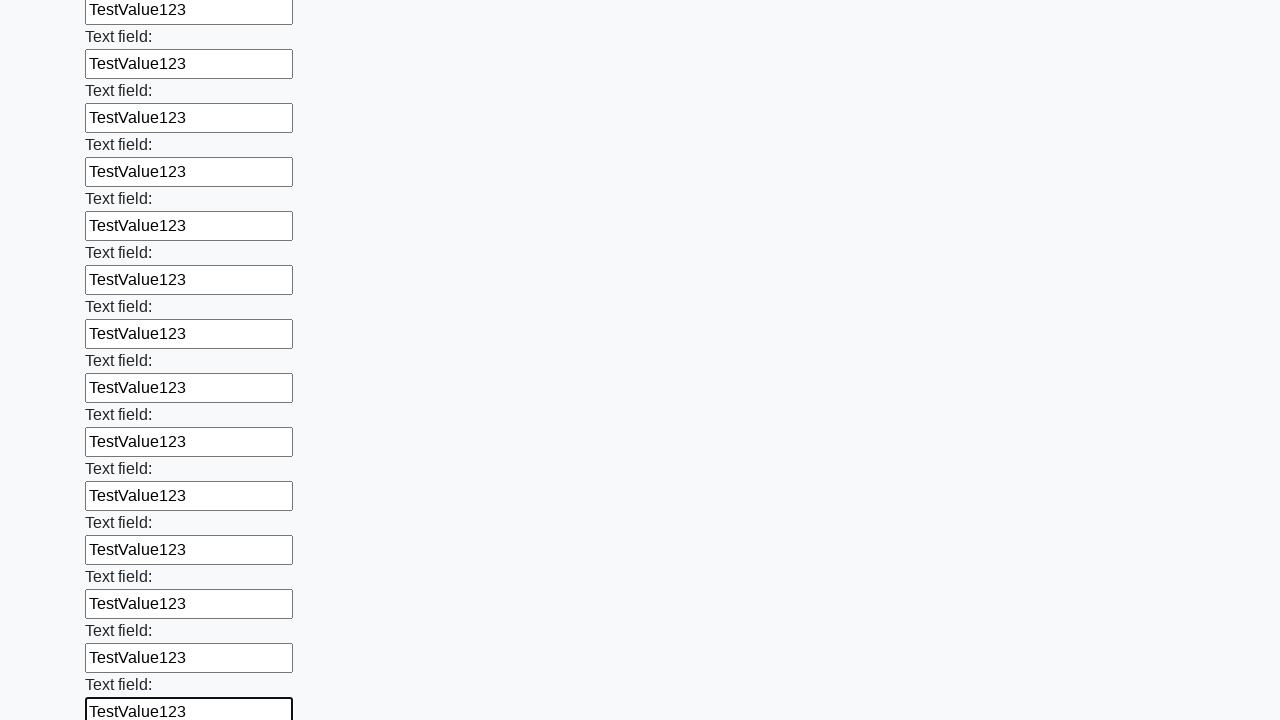

Filled input field with 'TestValue123' on input >> nth=43
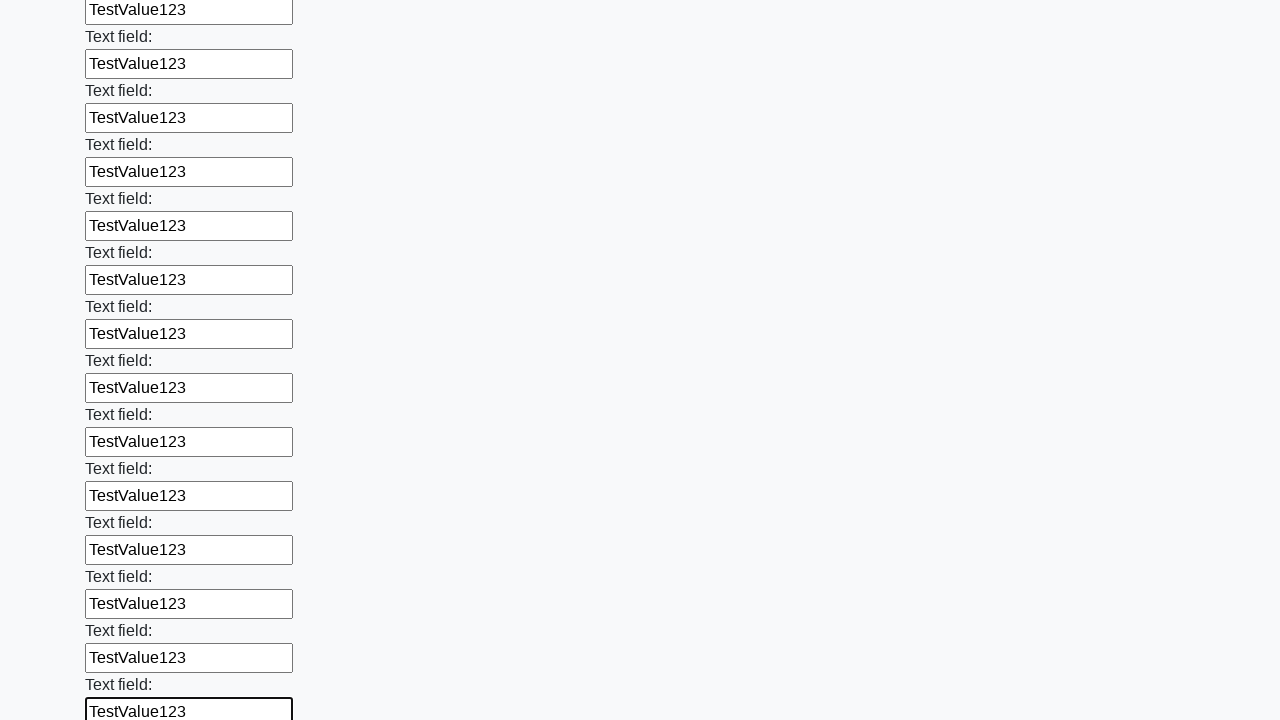

Filled input field with 'TestValue123' on input >> nth=44
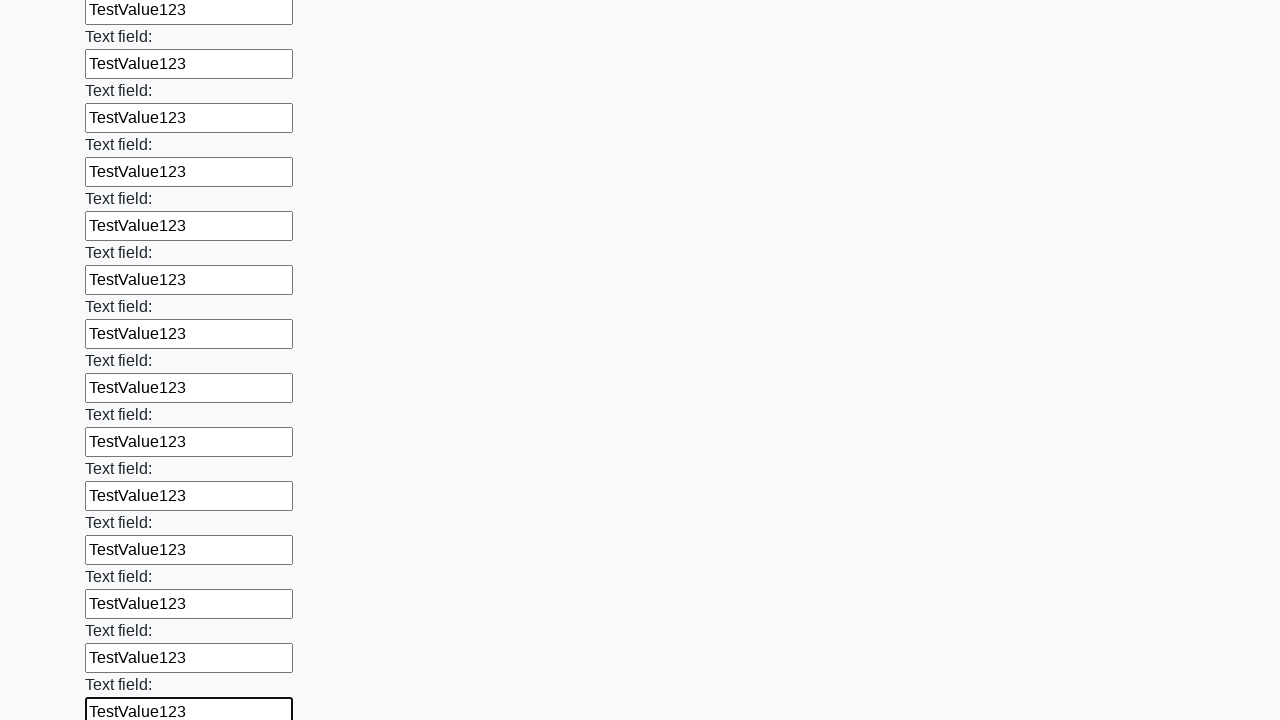

Filled input field with 'TestValue123' on input >> nth=45
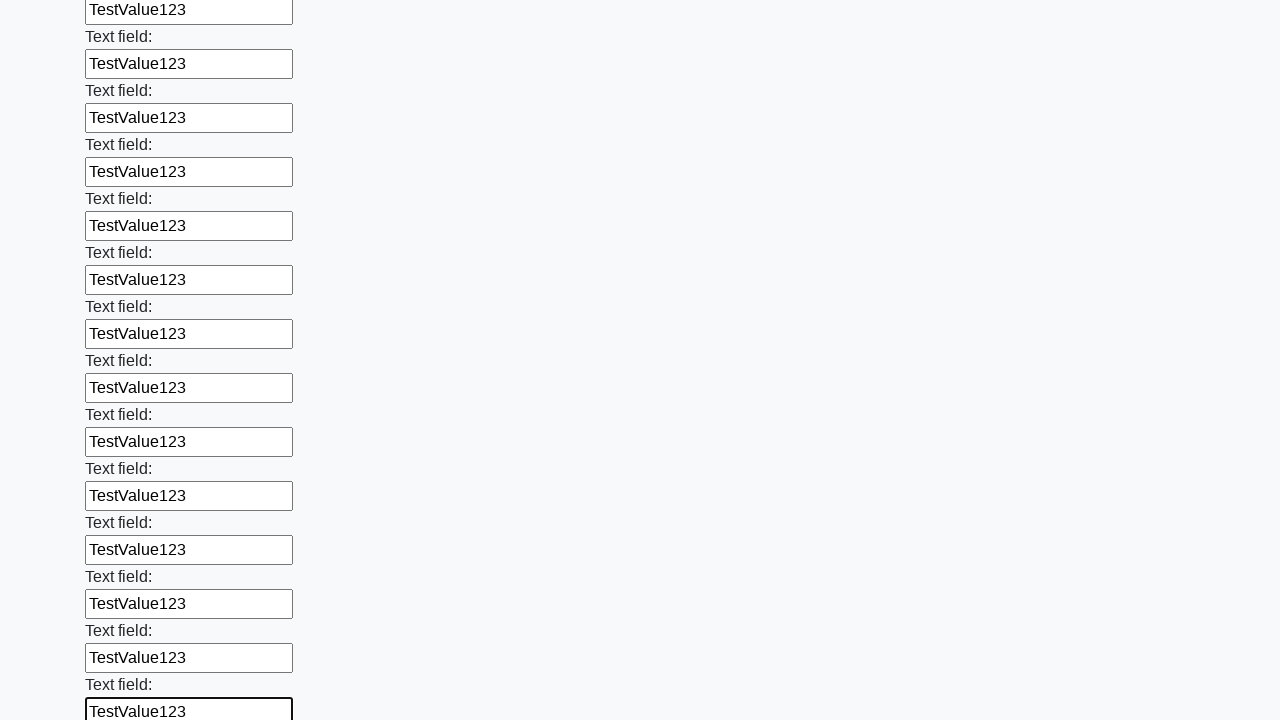

Filled input field with 'TestValue123' on input >> nth=46
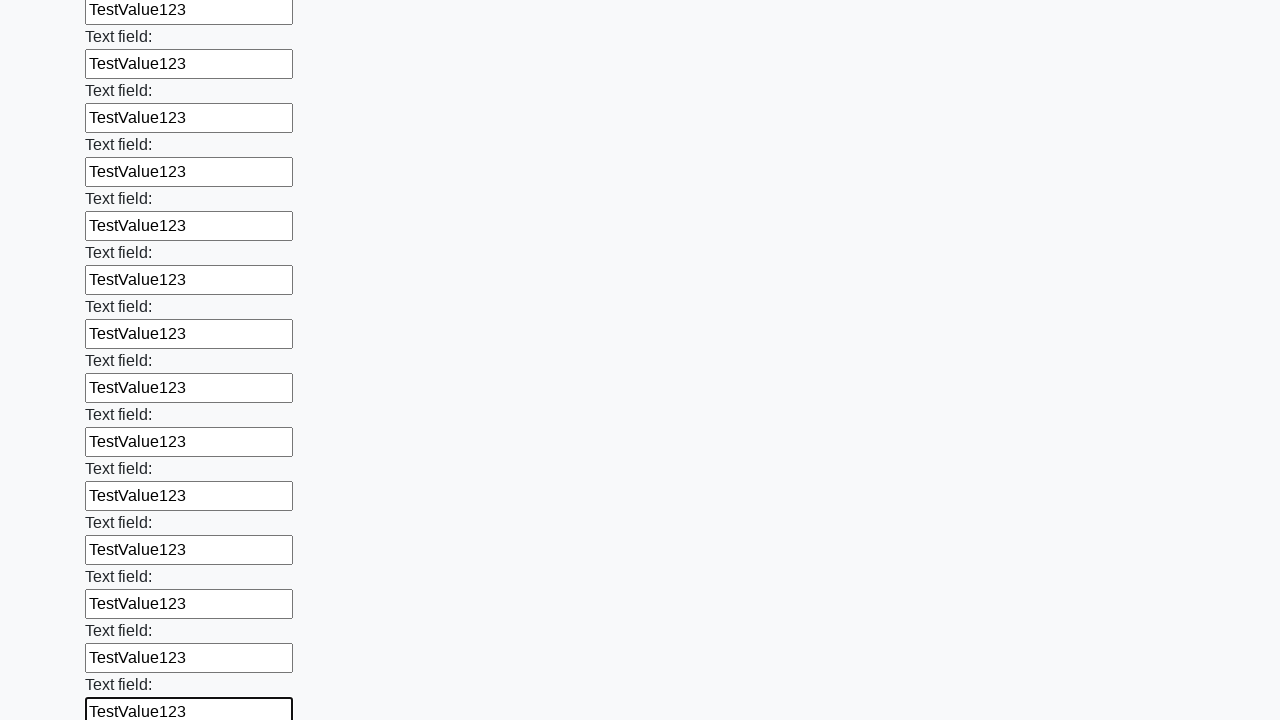

Filled input field with 'TestValue123' on input >> nth=47
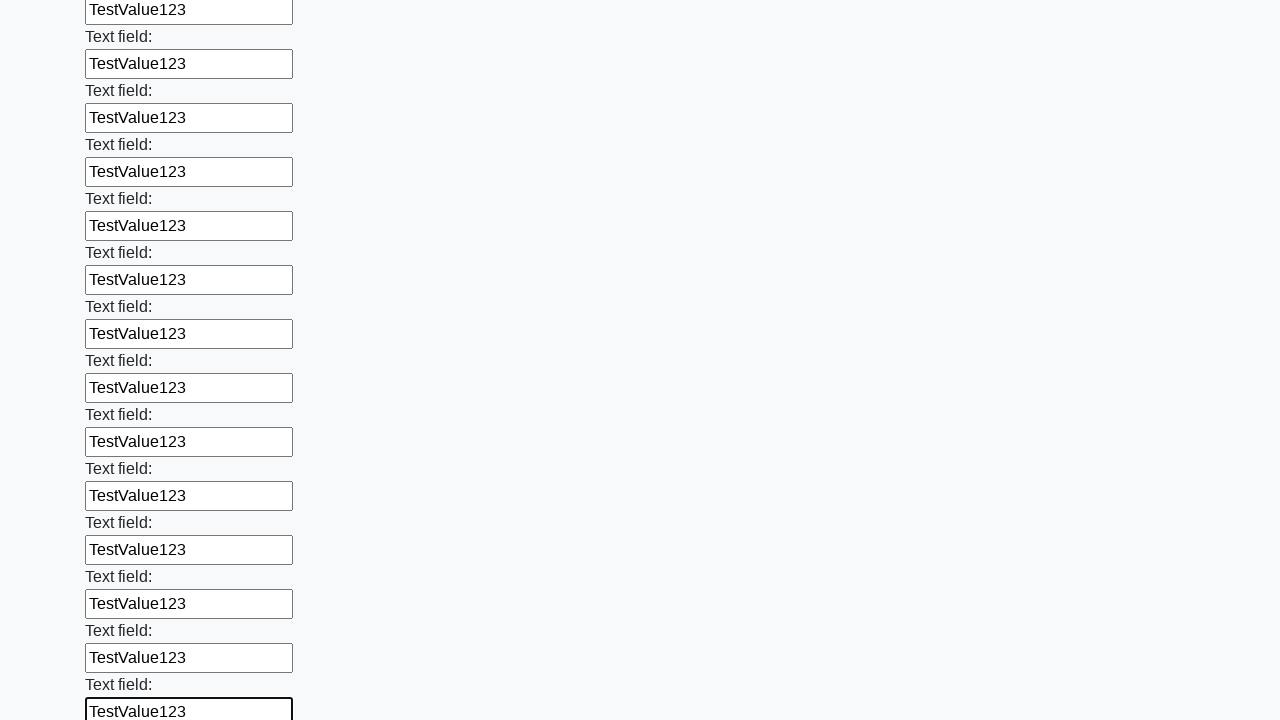

Filled input field with 'TestValue123' on input >> nth=48
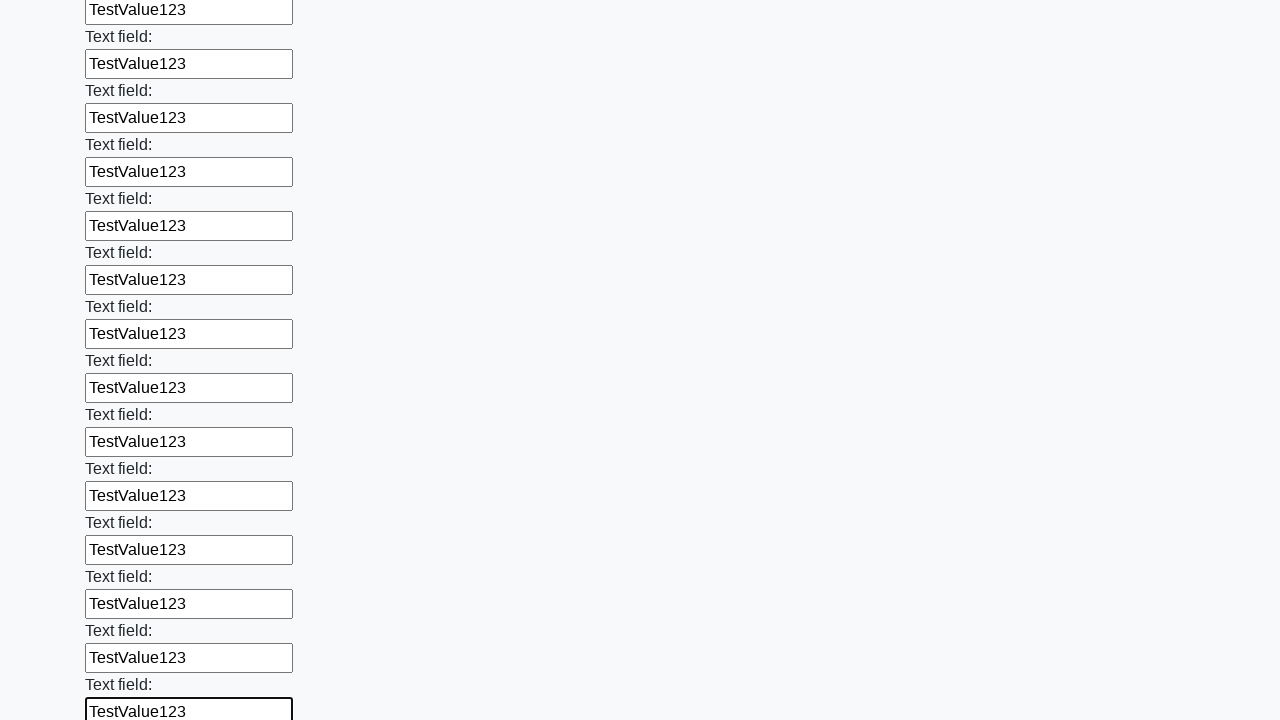

Filled input field with 'TestValue123' on input >> nth=49
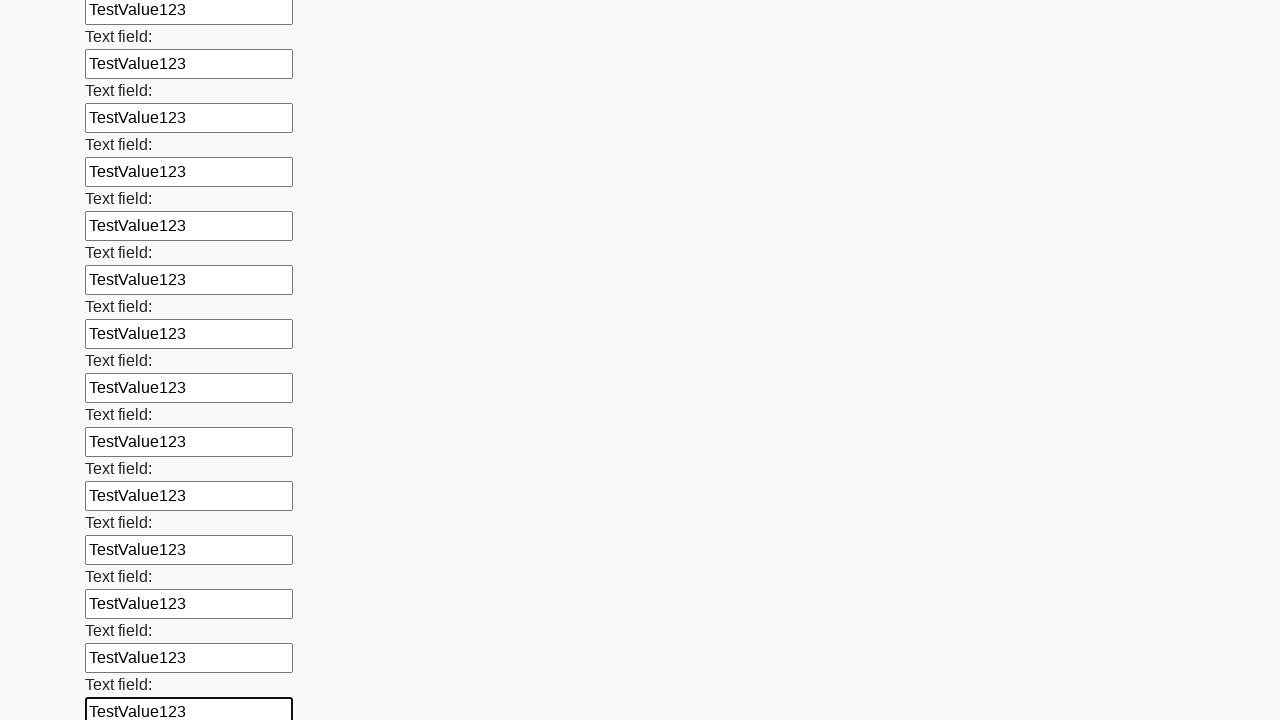

Filled input field with 'TestValue123' on input >> nth=50
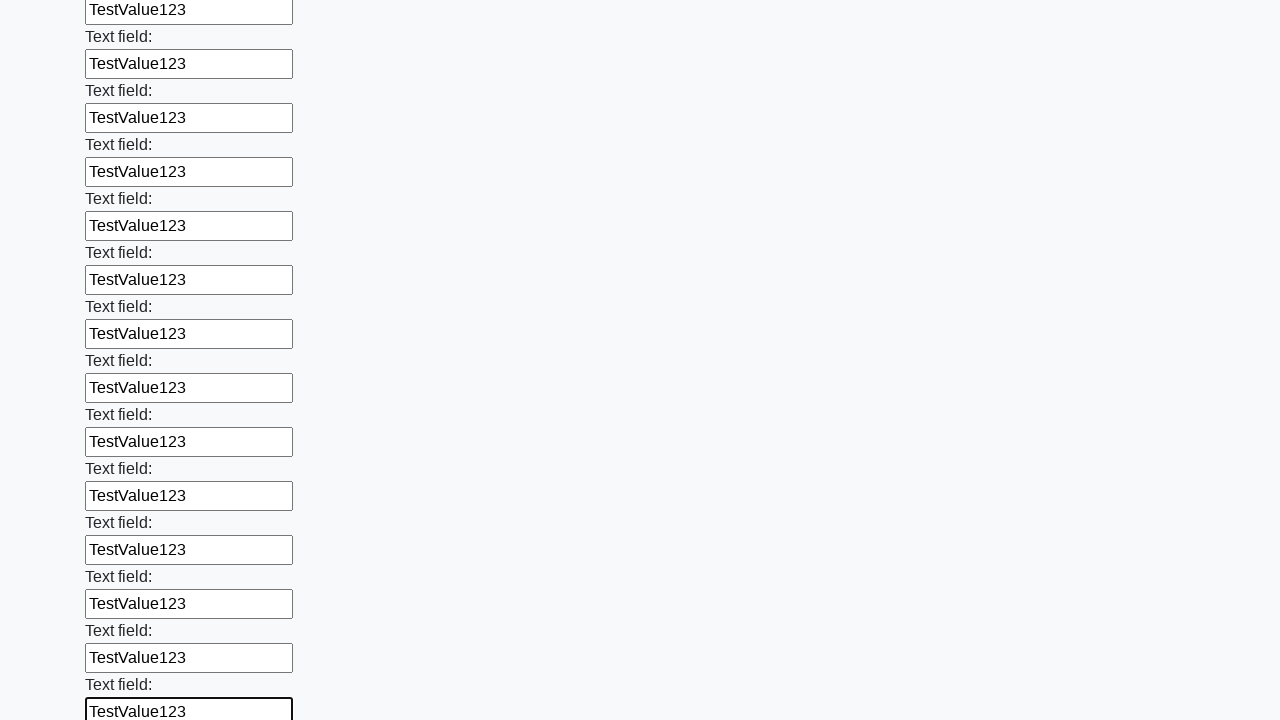

Filled input field with 'TestValue123' on input >> nth=51
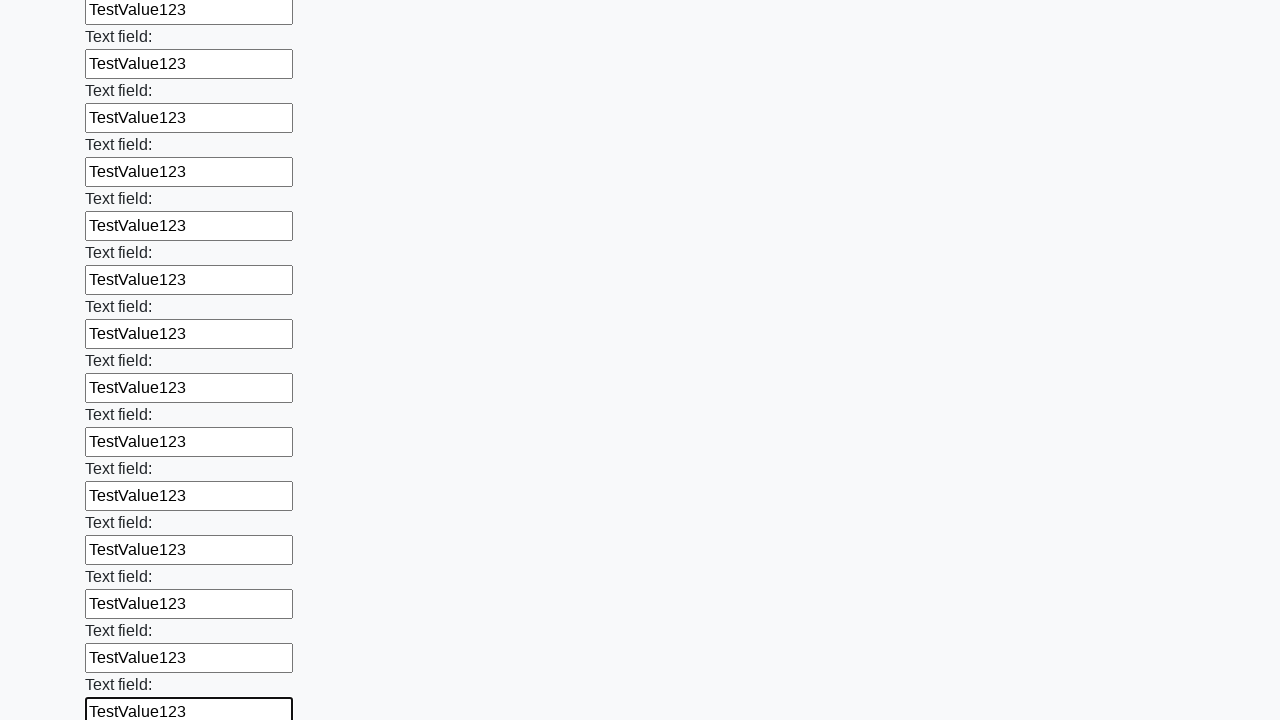

Filled input field with 'TestValue123' on input >> nth=52
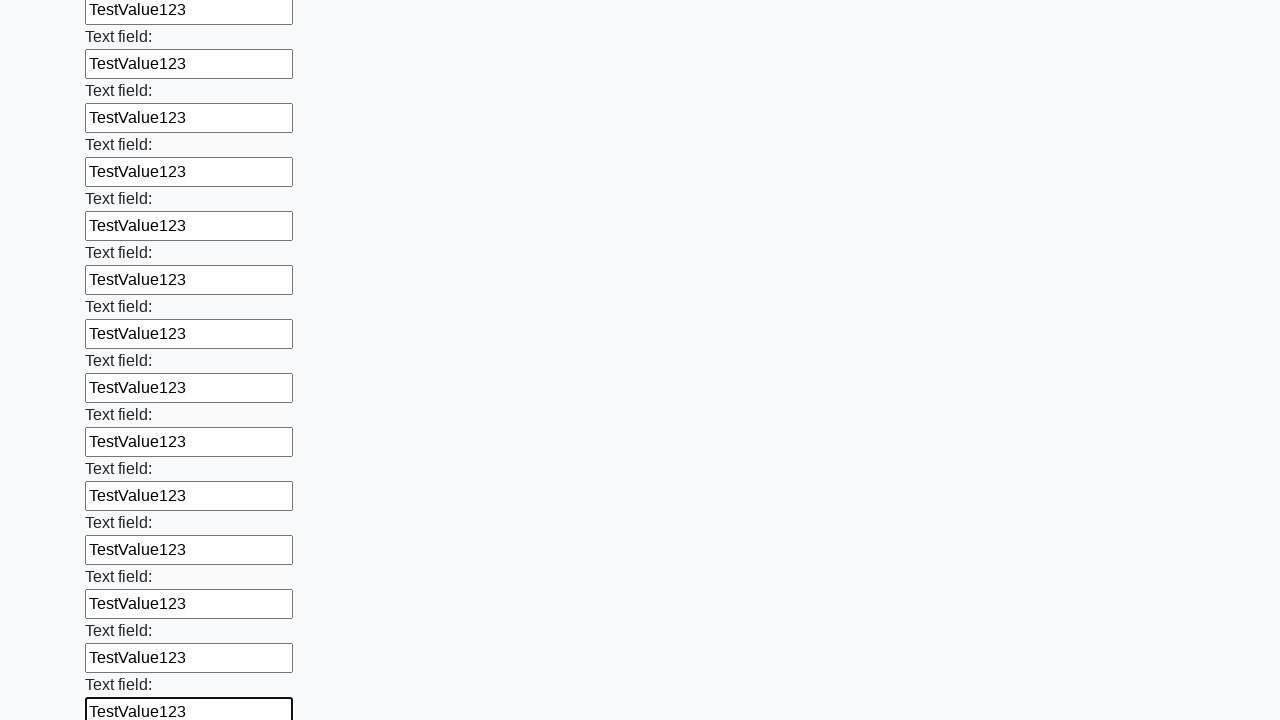

Filled input field with 'TestValue123' on input >> nth=53
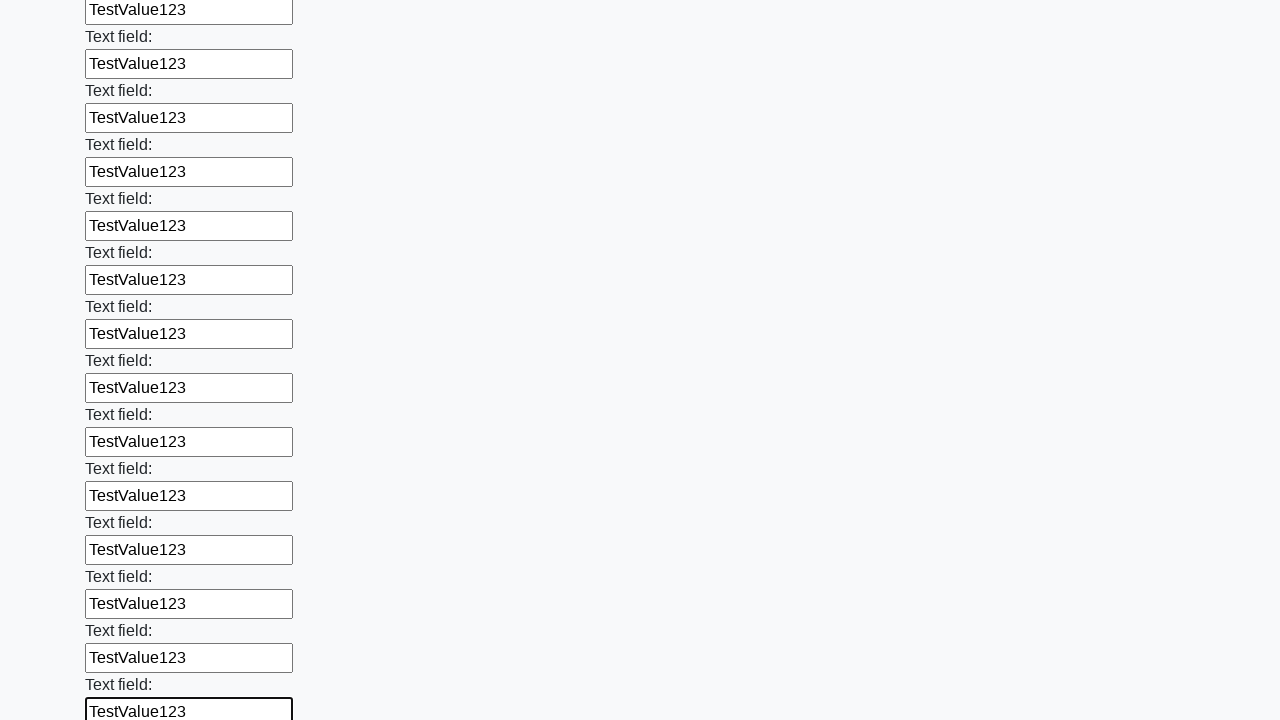

Filled input field with 'TestValue123' on input >> nth=54
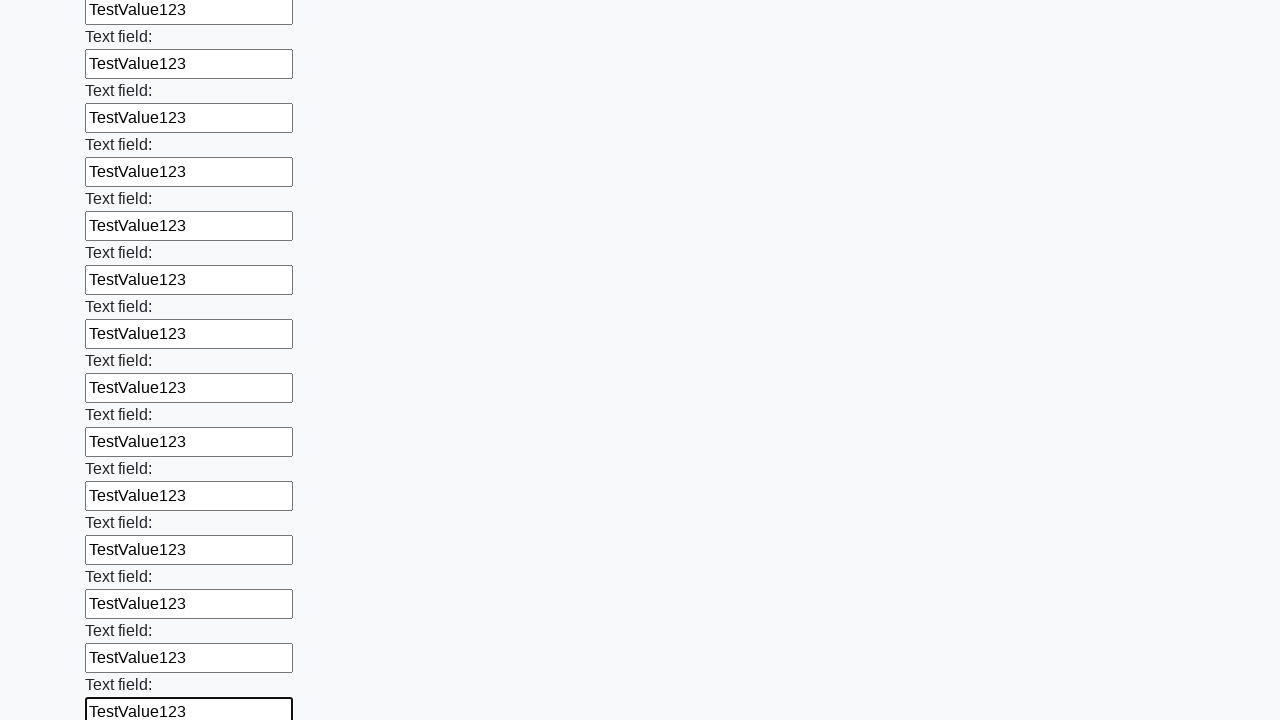

Filled input field with 'TestValue123' on input >> nth=55
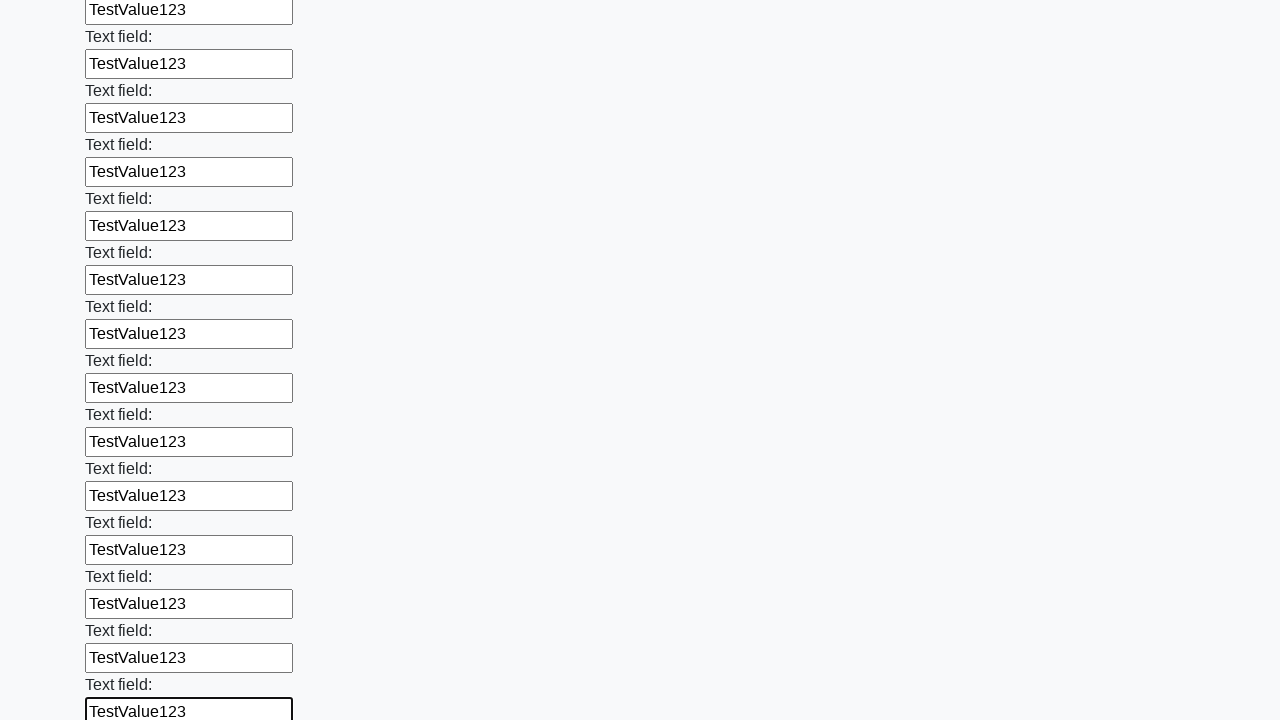

Filled input field with 'TestValue123' on input >> nth=56
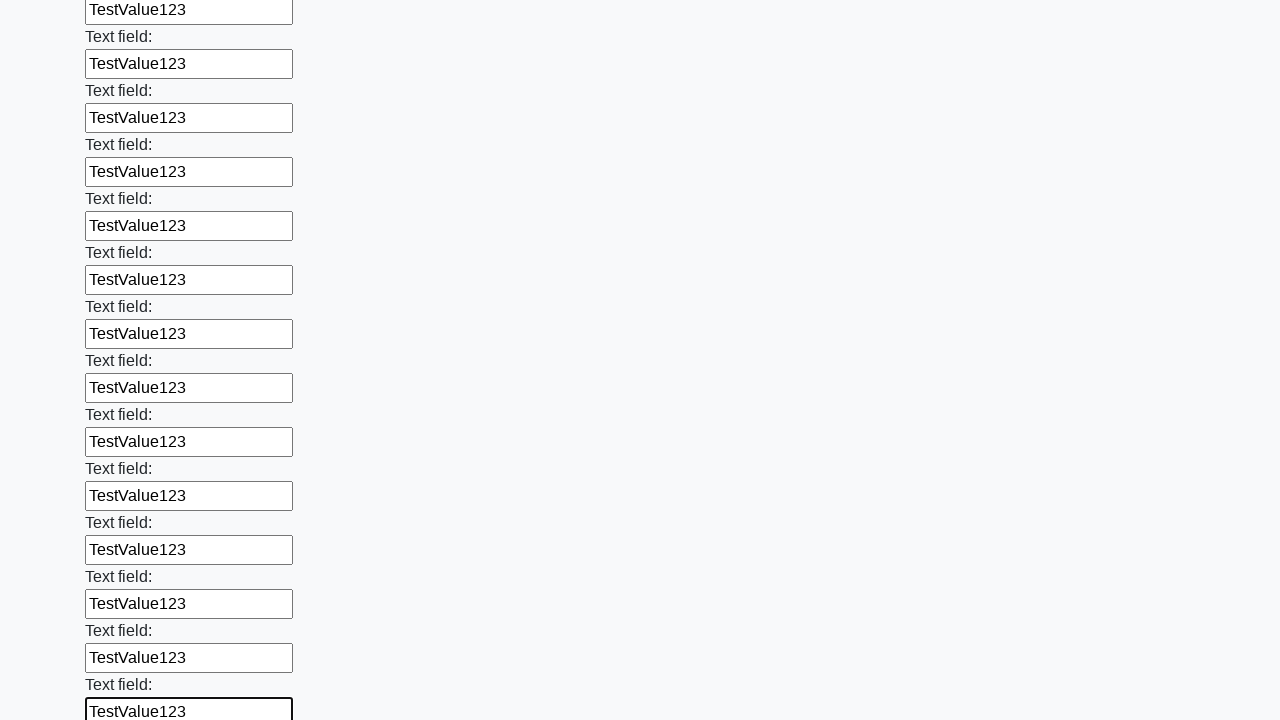

Filled input field with 'TestValue123' on input >> nth=57
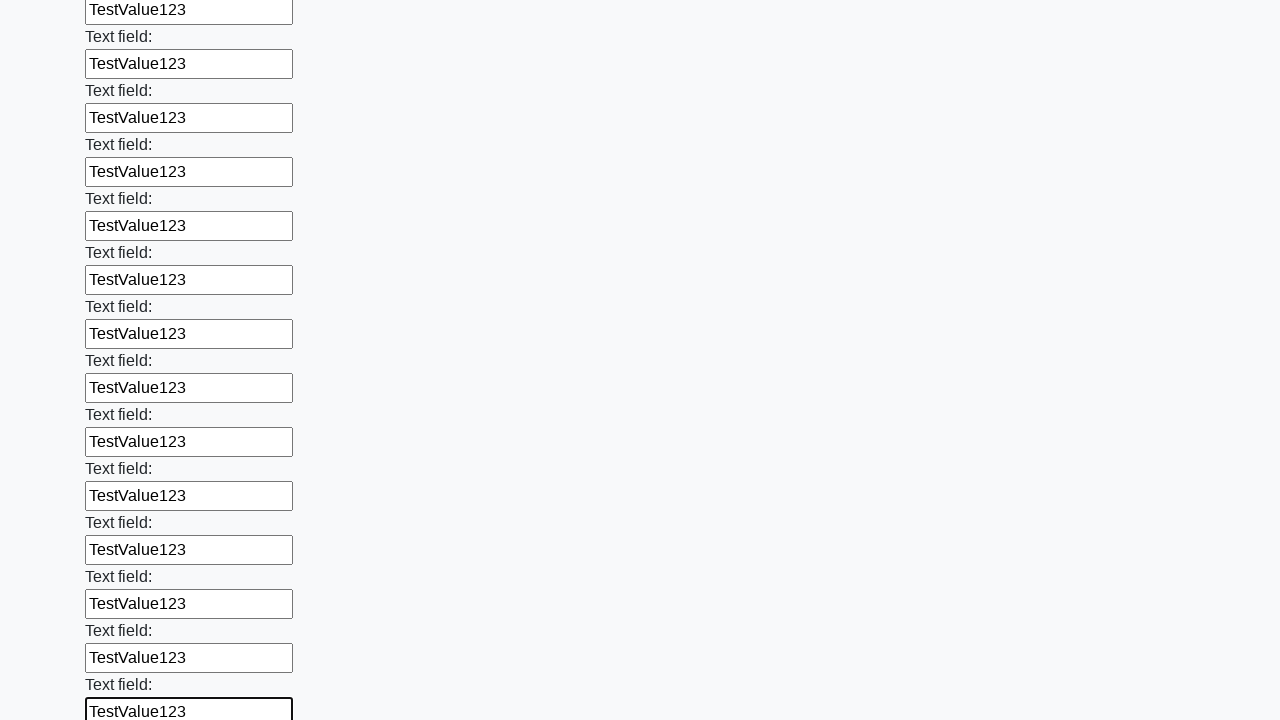

Filled input field with 'TestValue123' on input >> nth=58
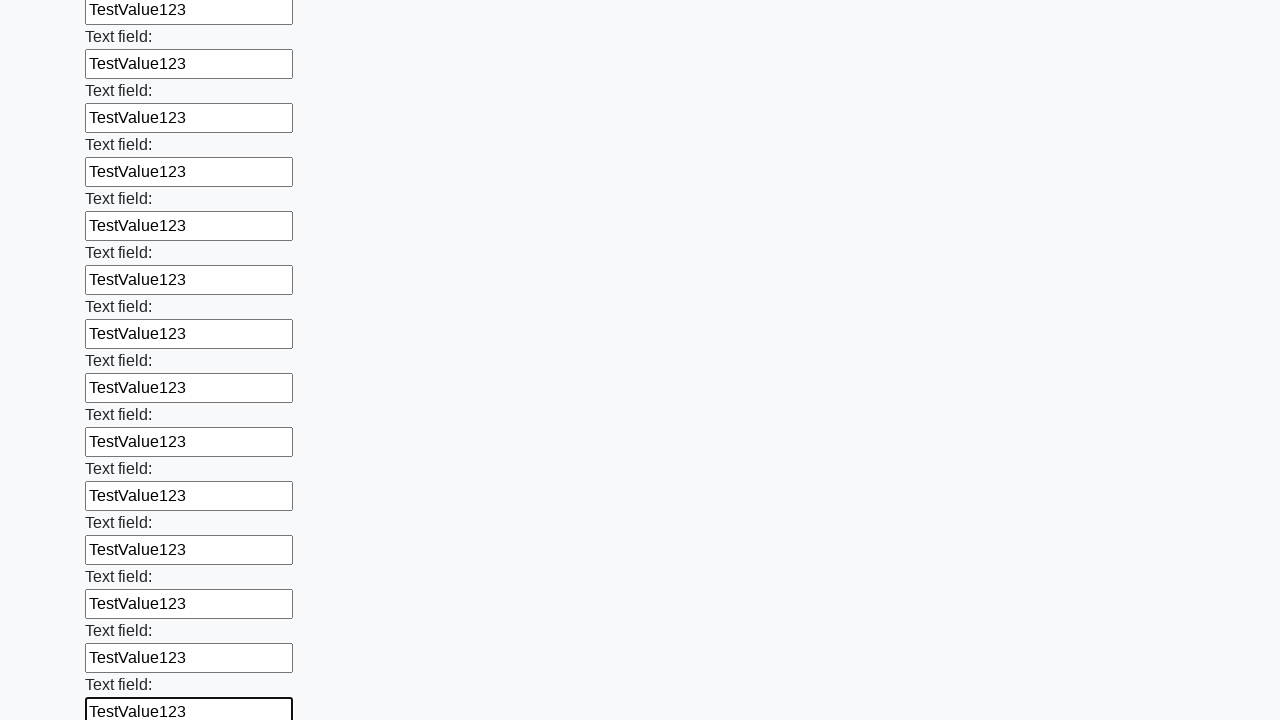

Filled input field with 'TestValue123' on input >> nth=59
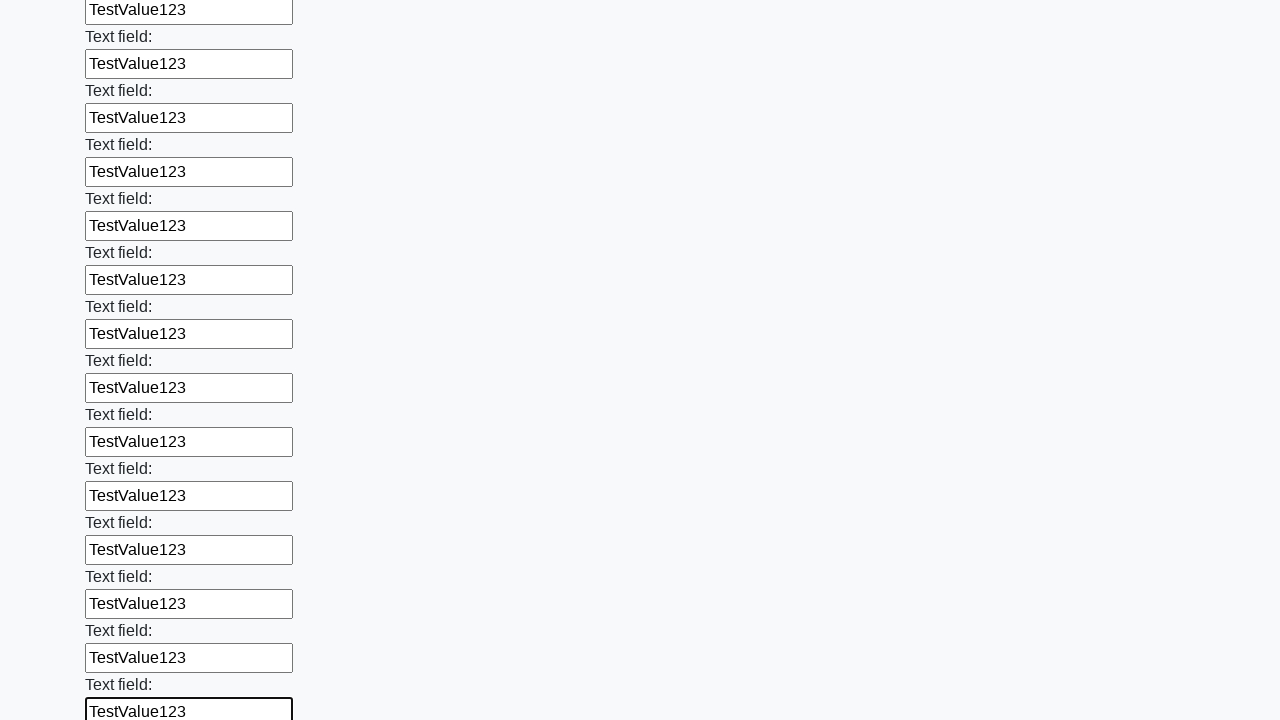

Filled input field with 'TestValue123' on input >> nth=60
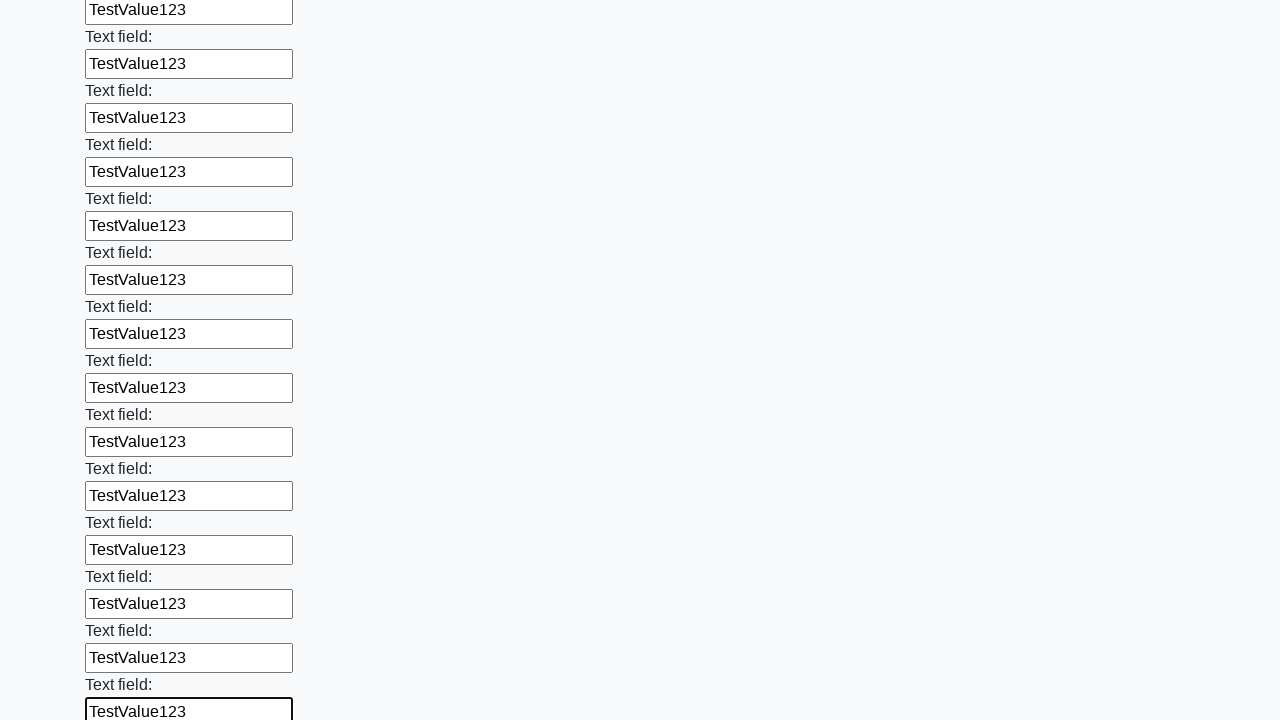

Filled input field with 'TestValue123' on input >> nth=61
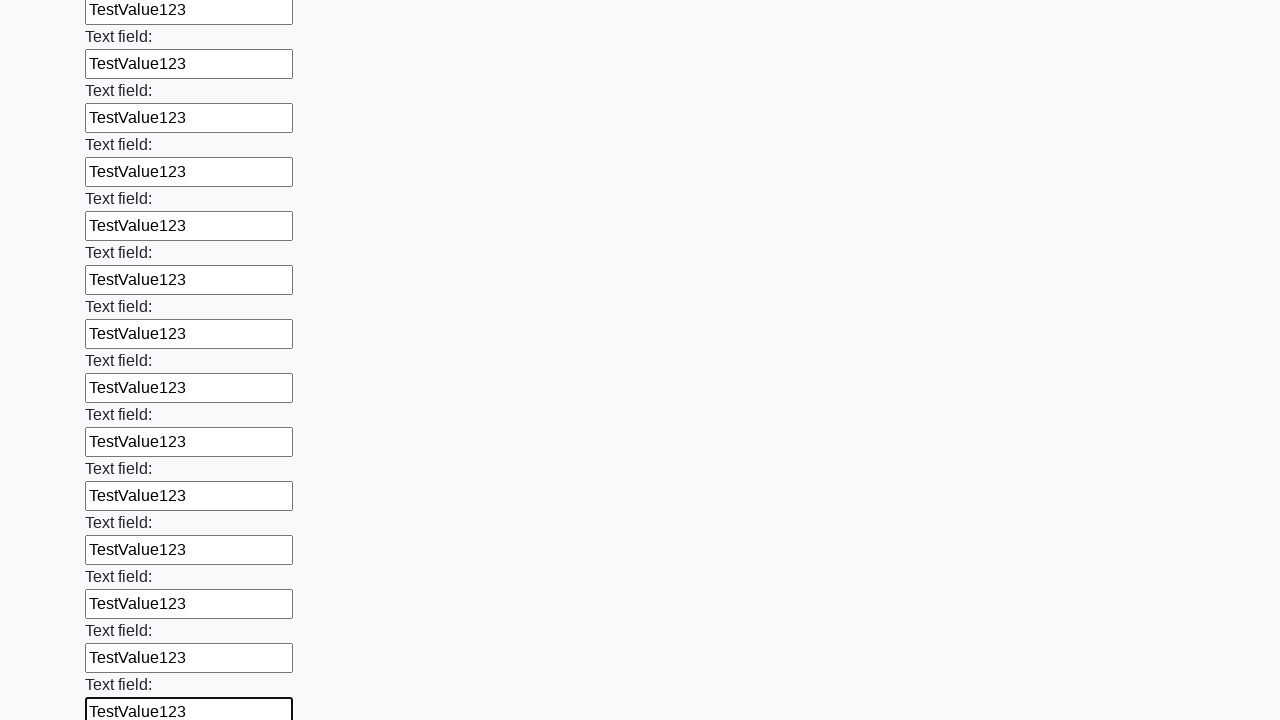

Filled input field with 'TestValue123' on input >> nth=62
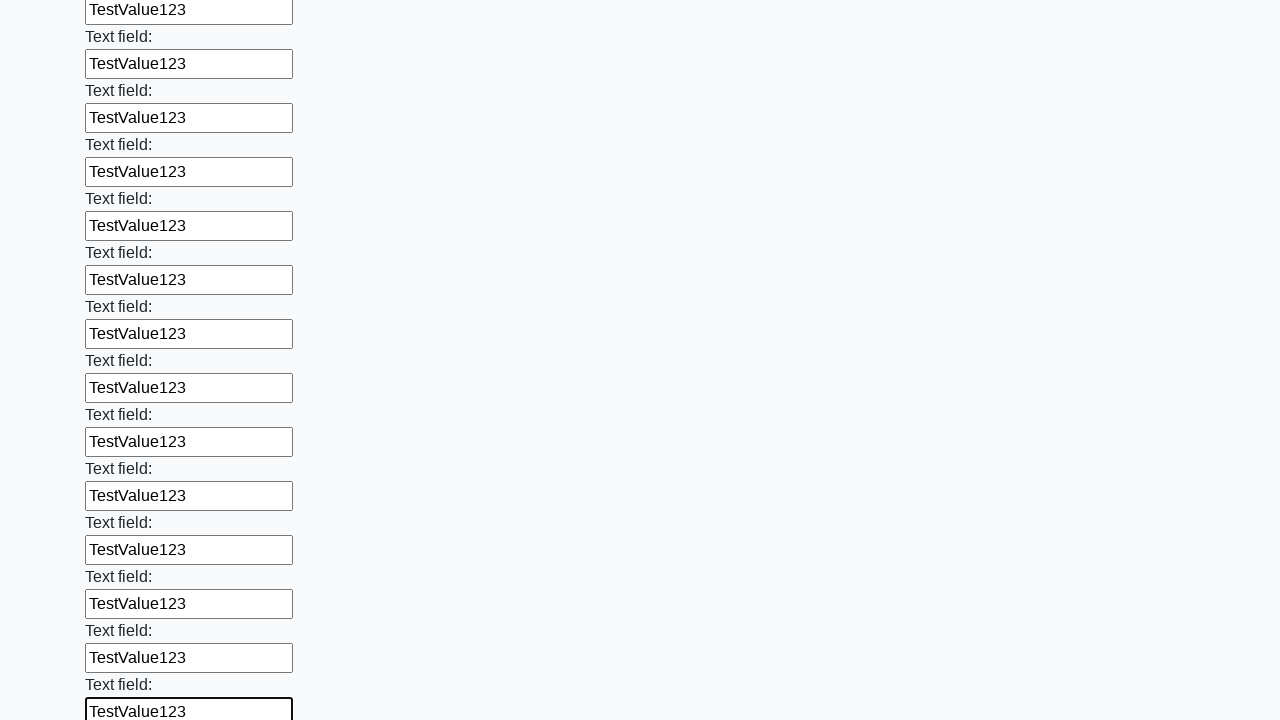

Filled input field with 'TestValue123' on input >> nth=63
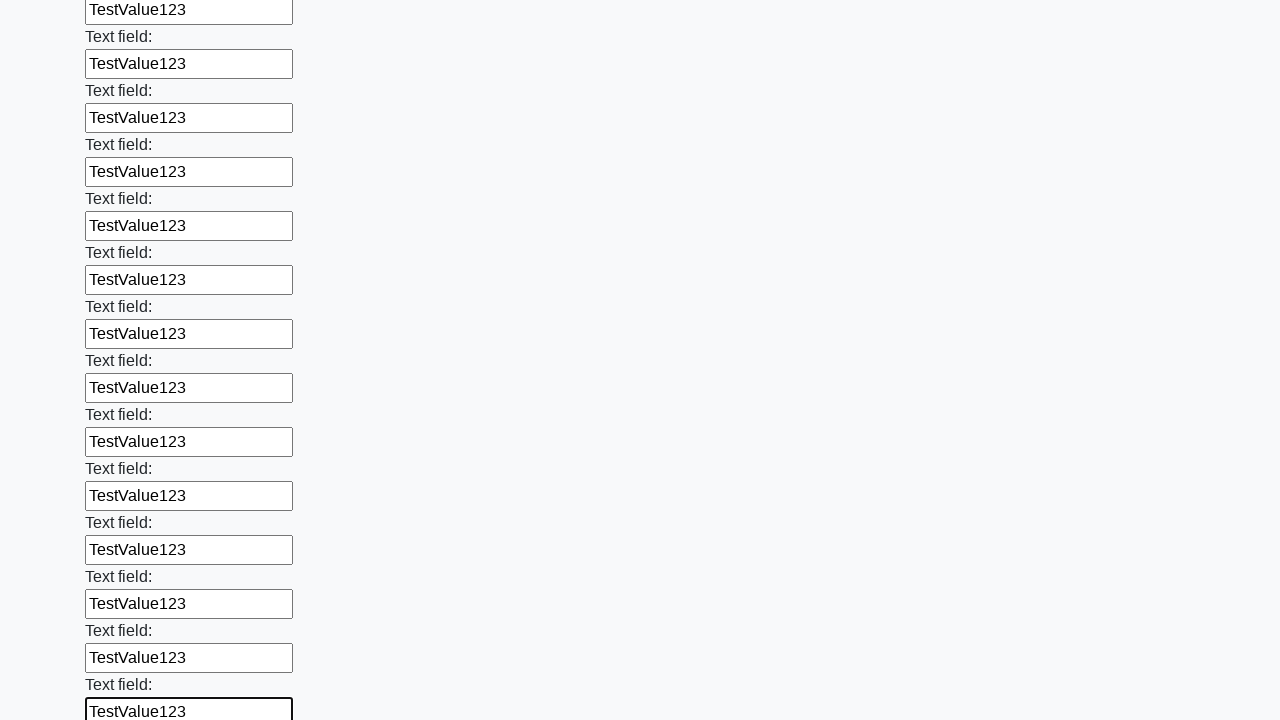

Filled input field with 'TestValue123' on input >> nth=64
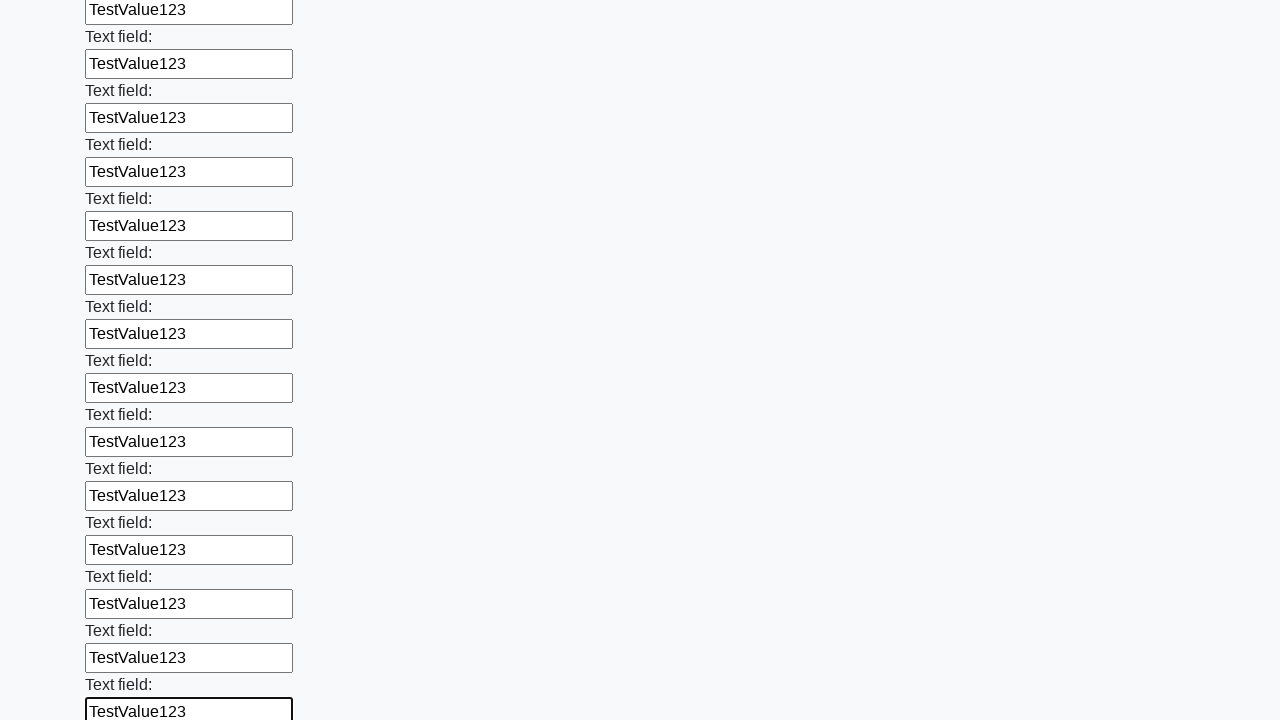

Filled input field with 'TestValue123' on input >> nth=65
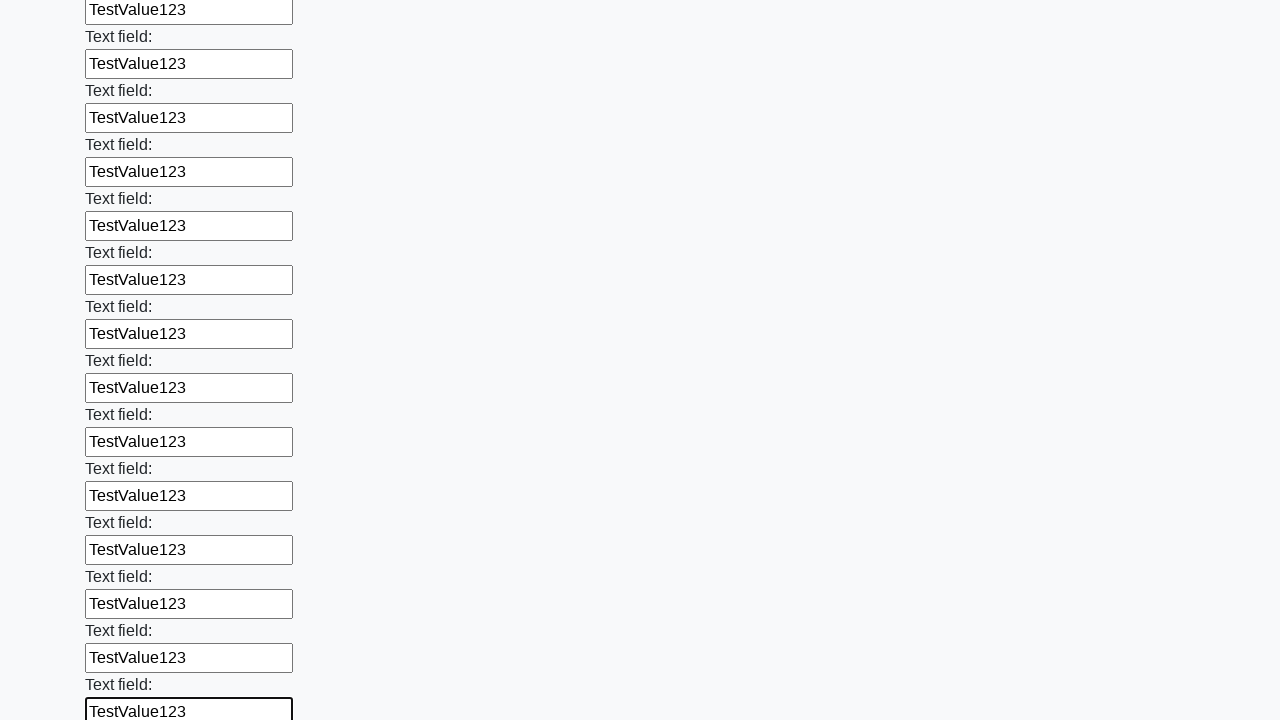

Filled input field with 'TestValue123' on input >> nth=66
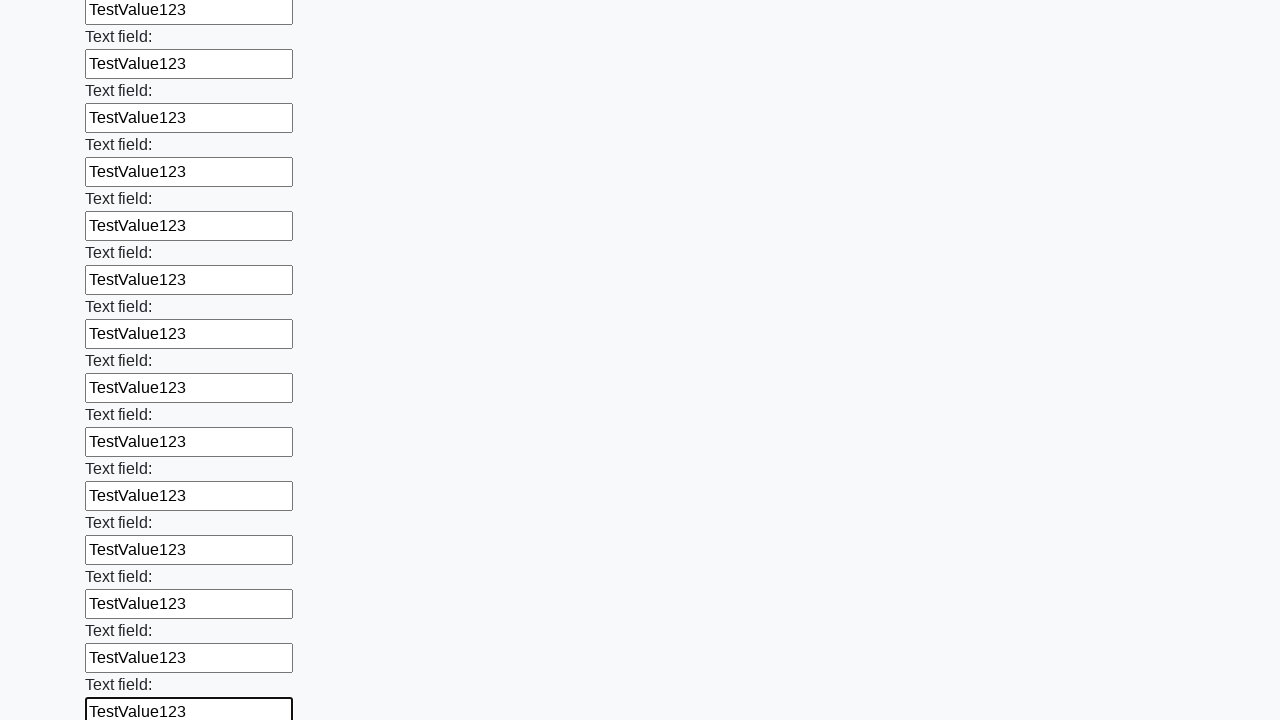

Filled input field with 'TestValue123' on input >> nth=67
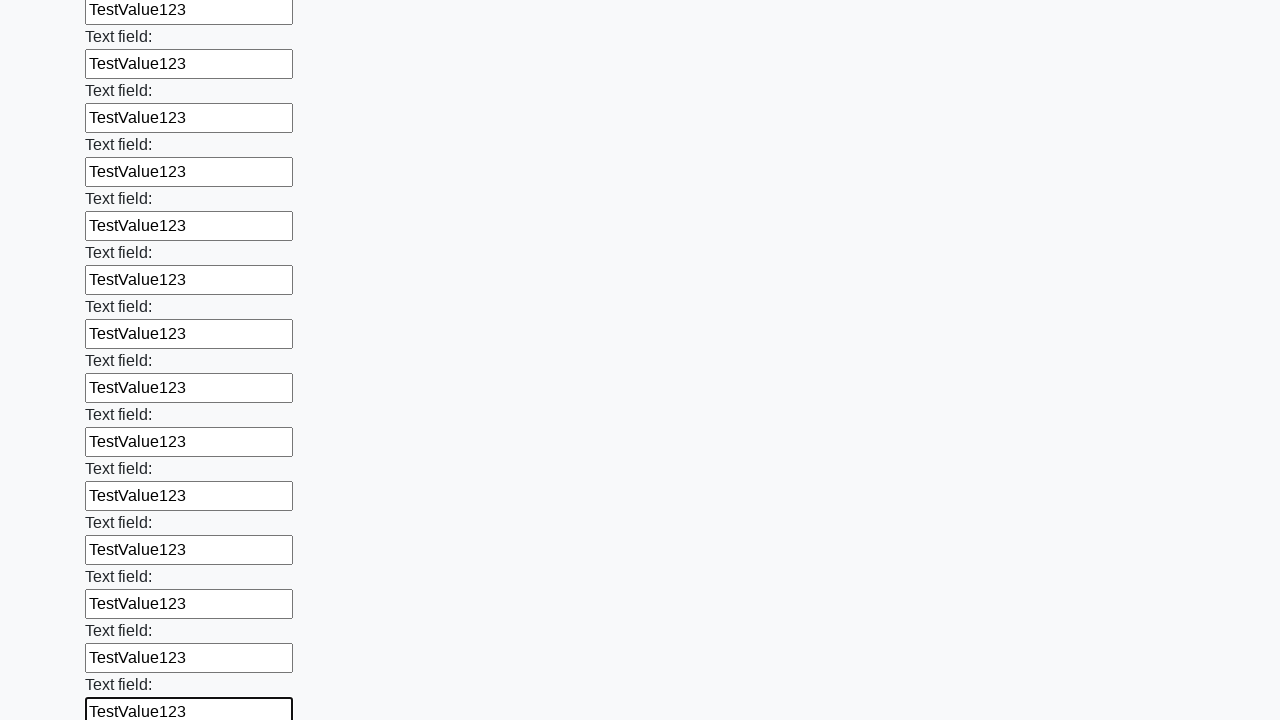

Filled input field with 'TestValue123' on input >> nth=68
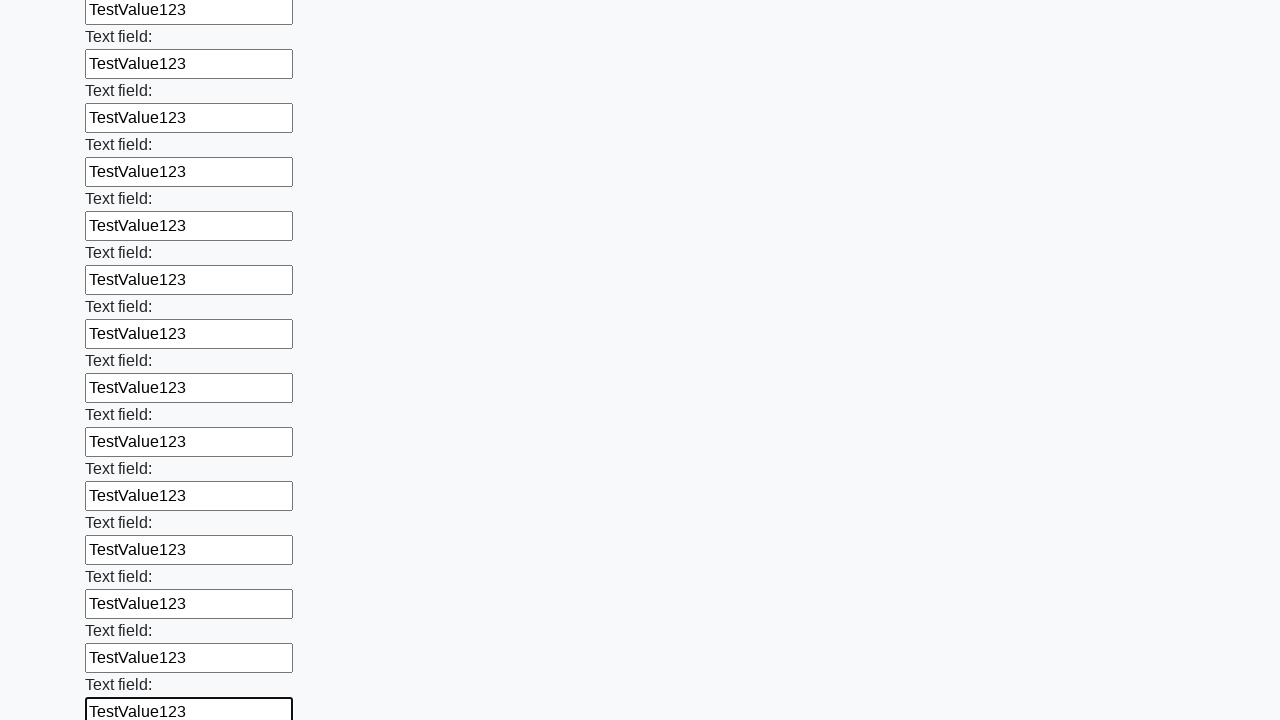

Filled input field with 'TestValue123' on input >> nth=69
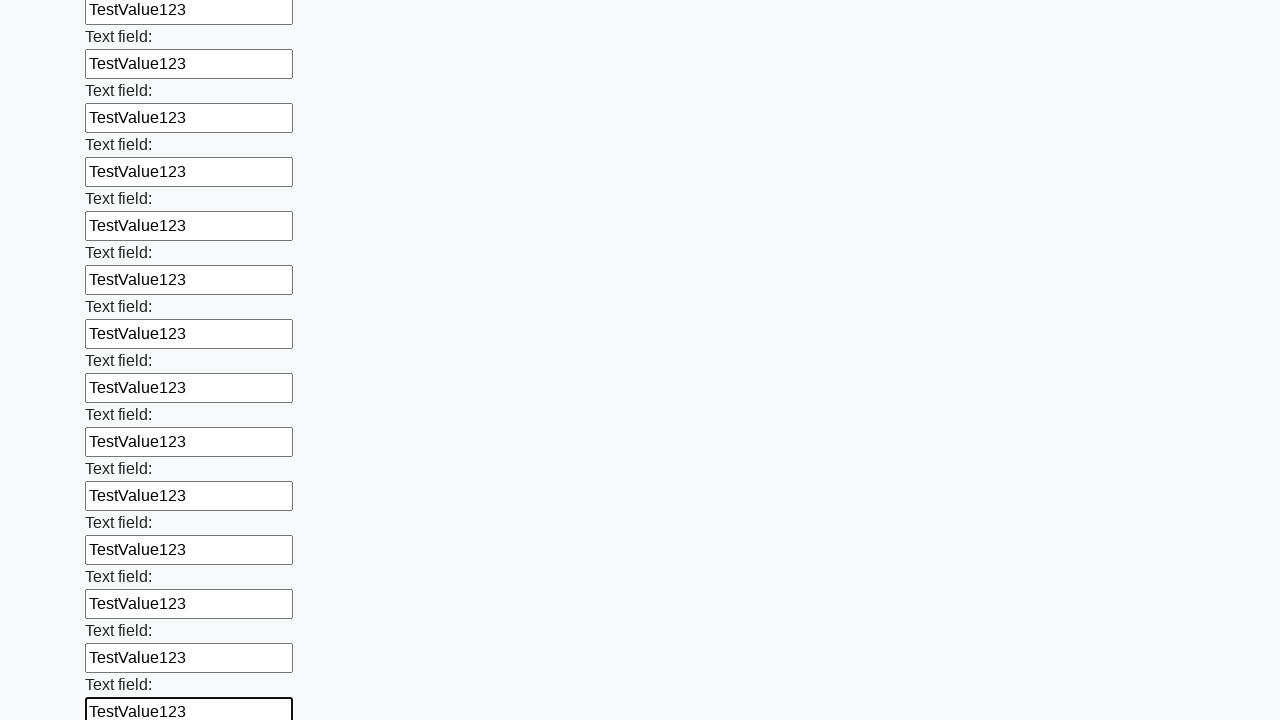

Filled input field with 'TestValue123' on input >> nth=70
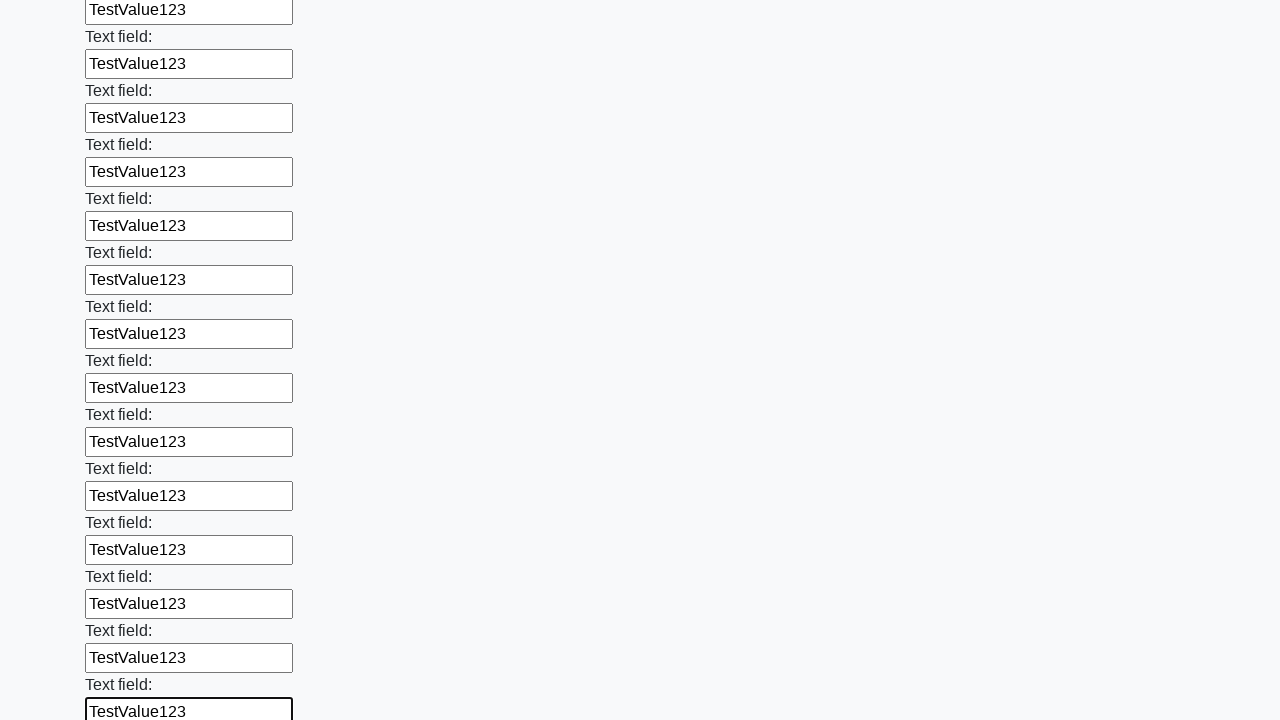

Filled input field with 'TestValue123' on input >> nth=71
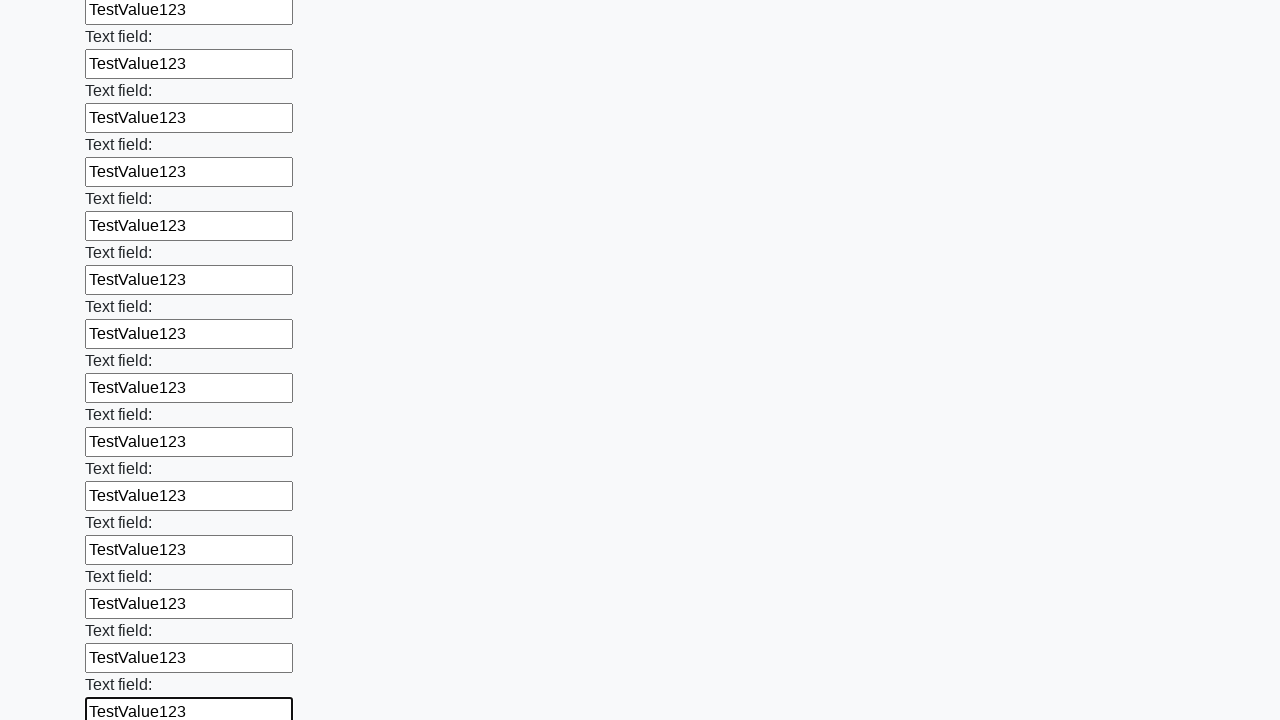

Filled input field with 'TestValue123' on input >> nth=72
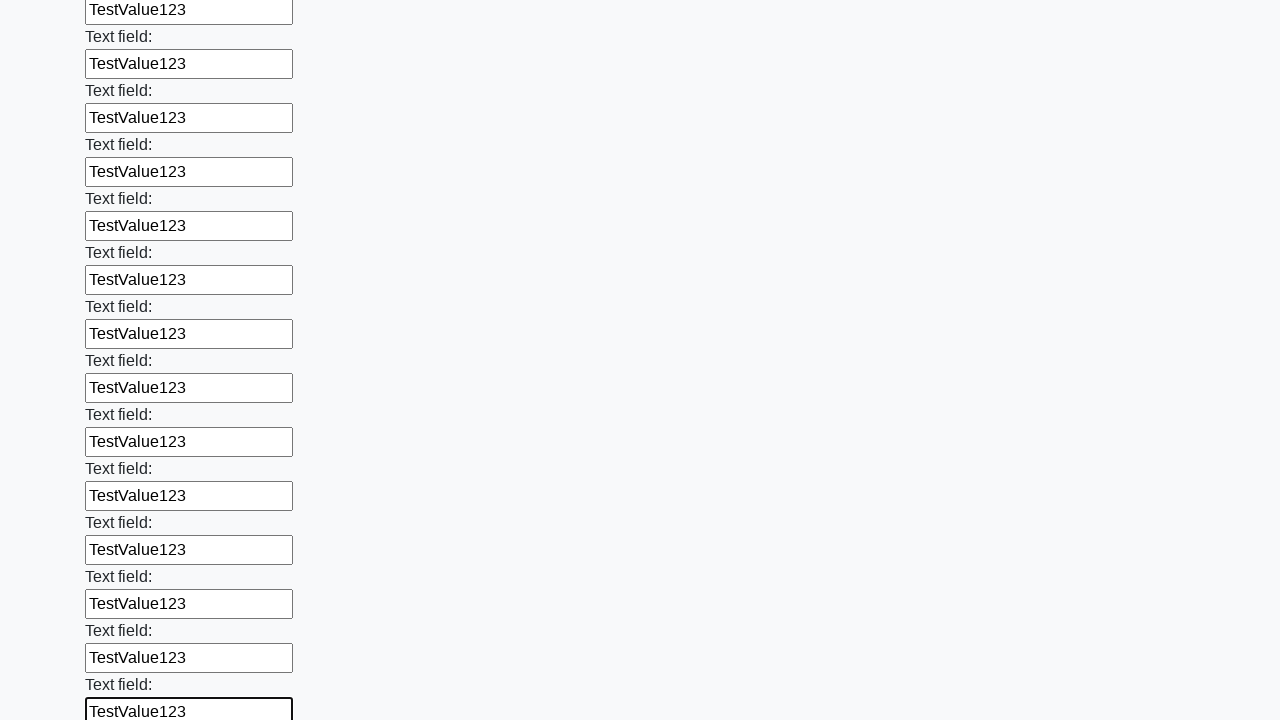

Filled input field with 'TestValue123' on input >> nth=73
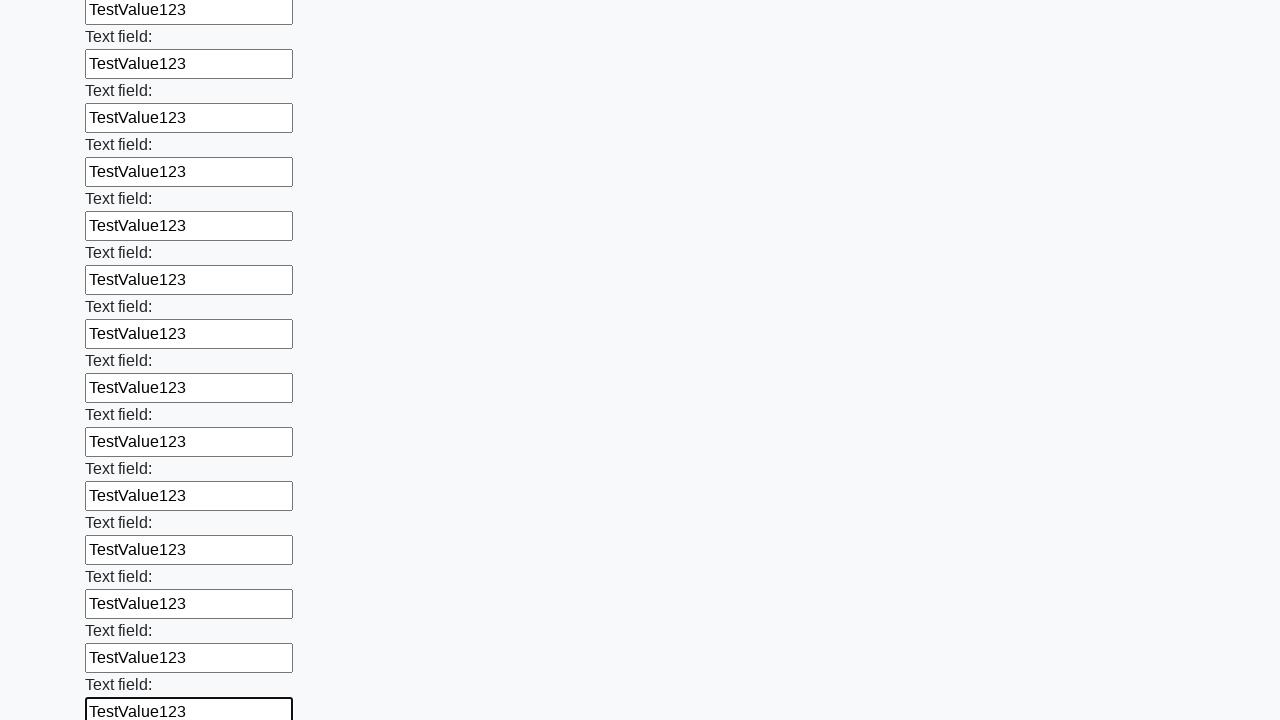

Filled input field with 'TestValue123' on input >> nth=74
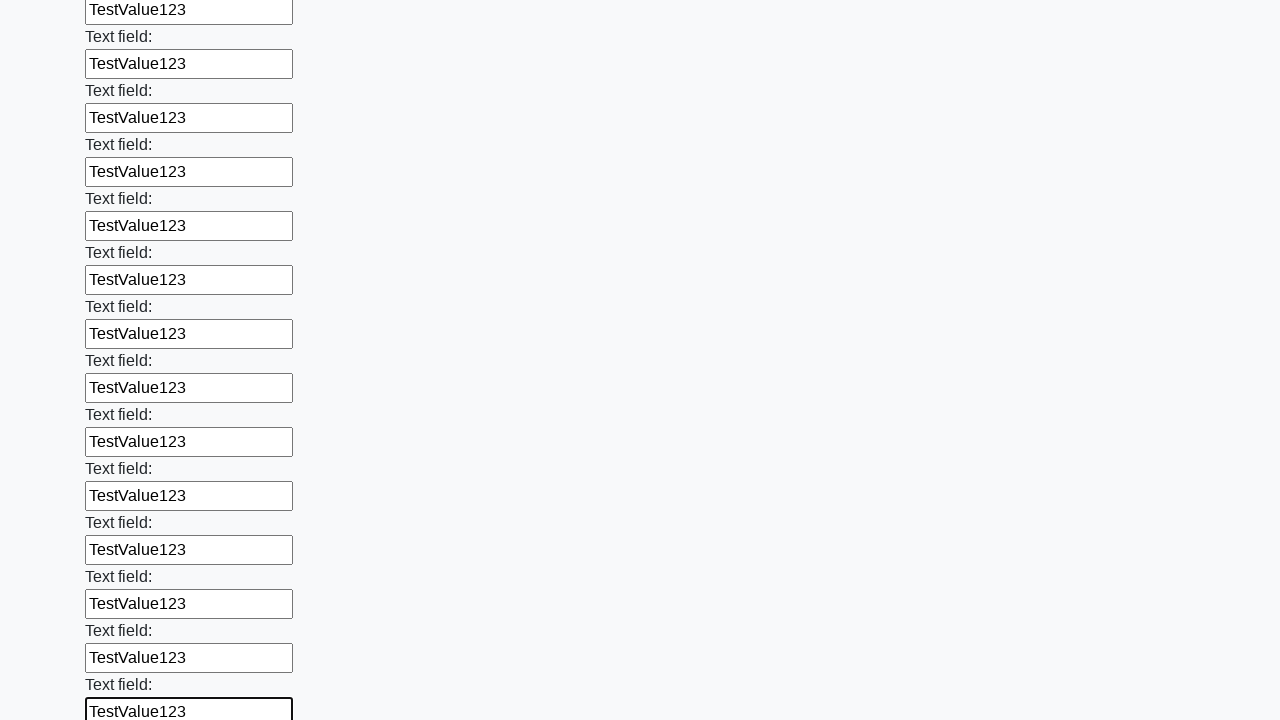

Filled input field with 'TestValue123' on input >> nth=75
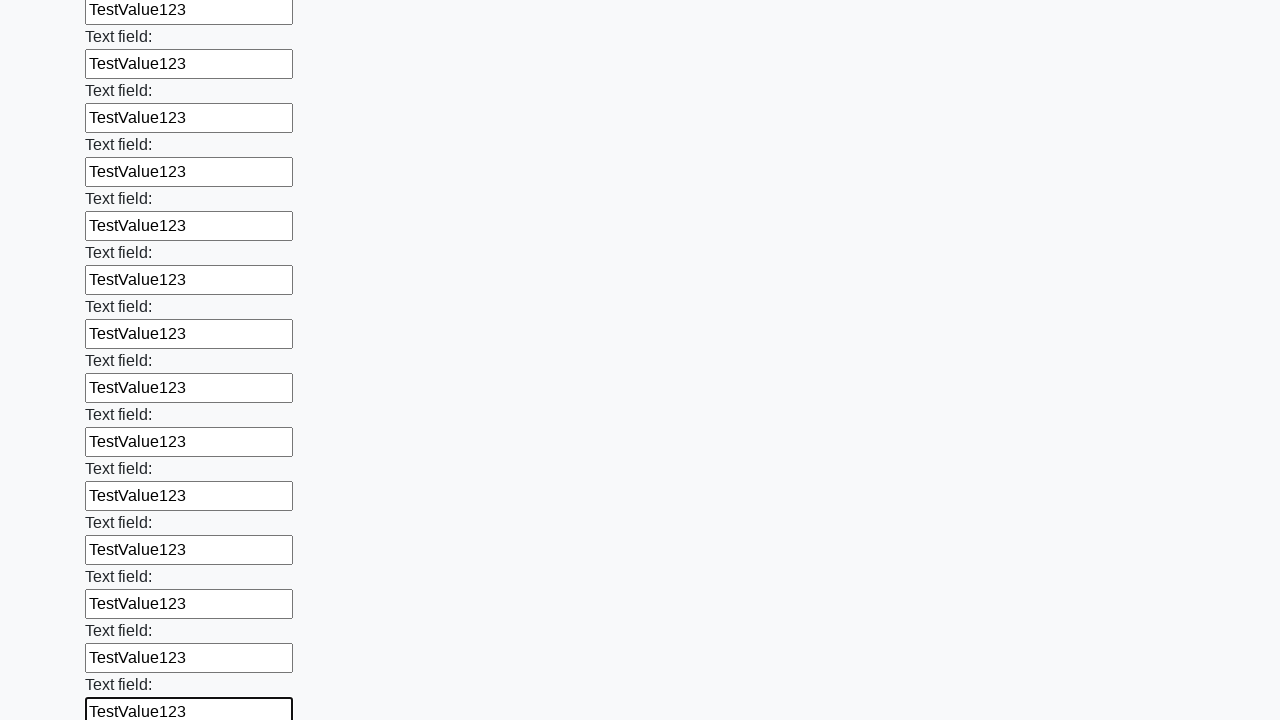

Filled input field with 'TestValue123' on input >> nth=76
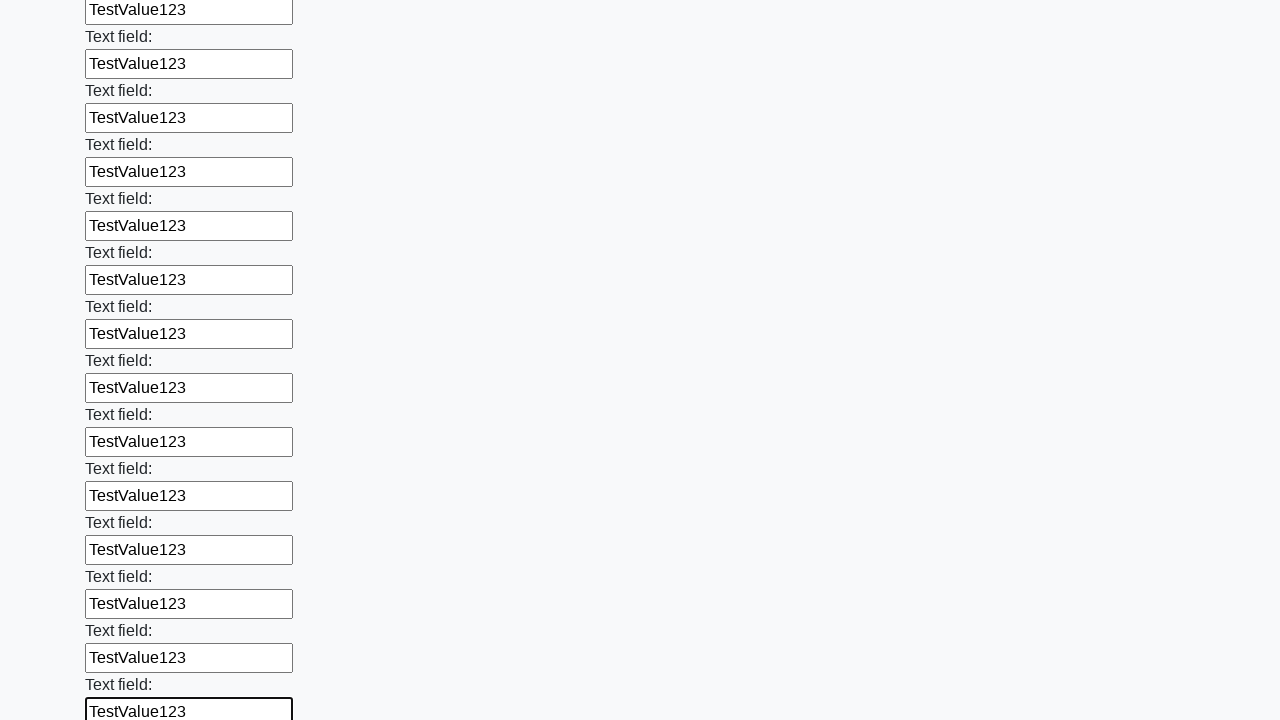

Filled input field with 'TestValue123' on input >> nth=77
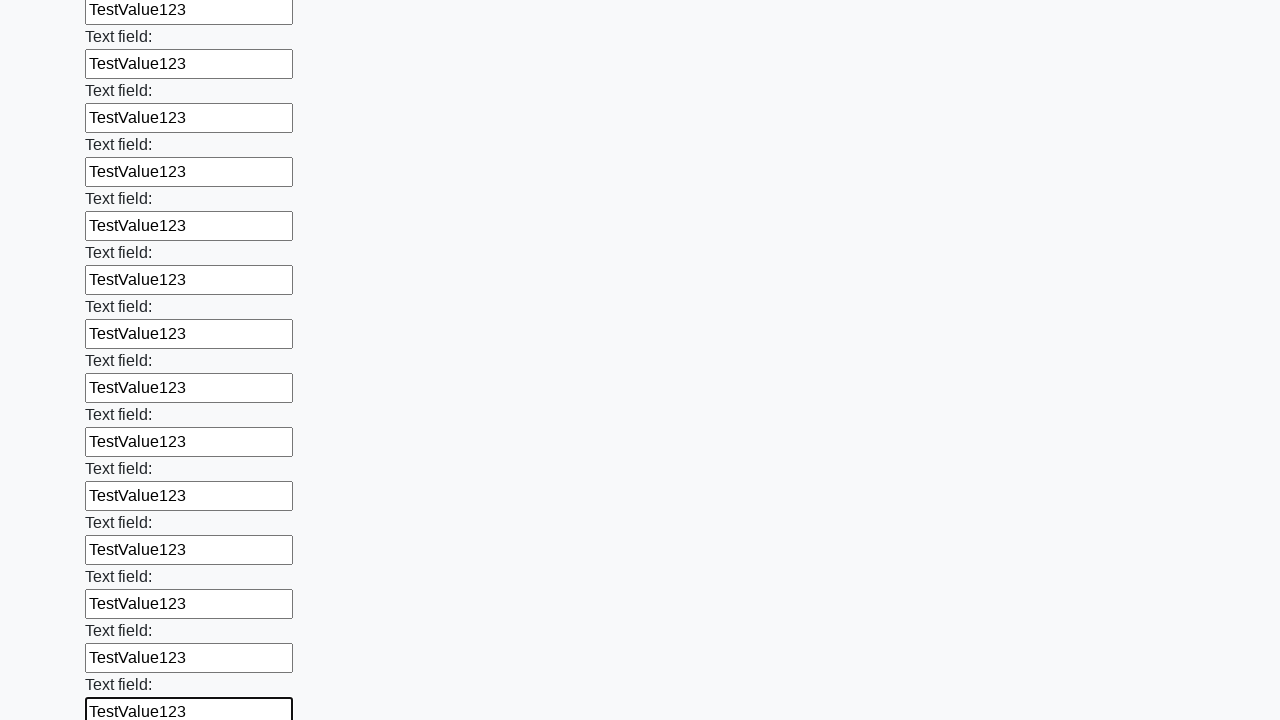

Filled input field with 'TestValue123' on input >> nth=78
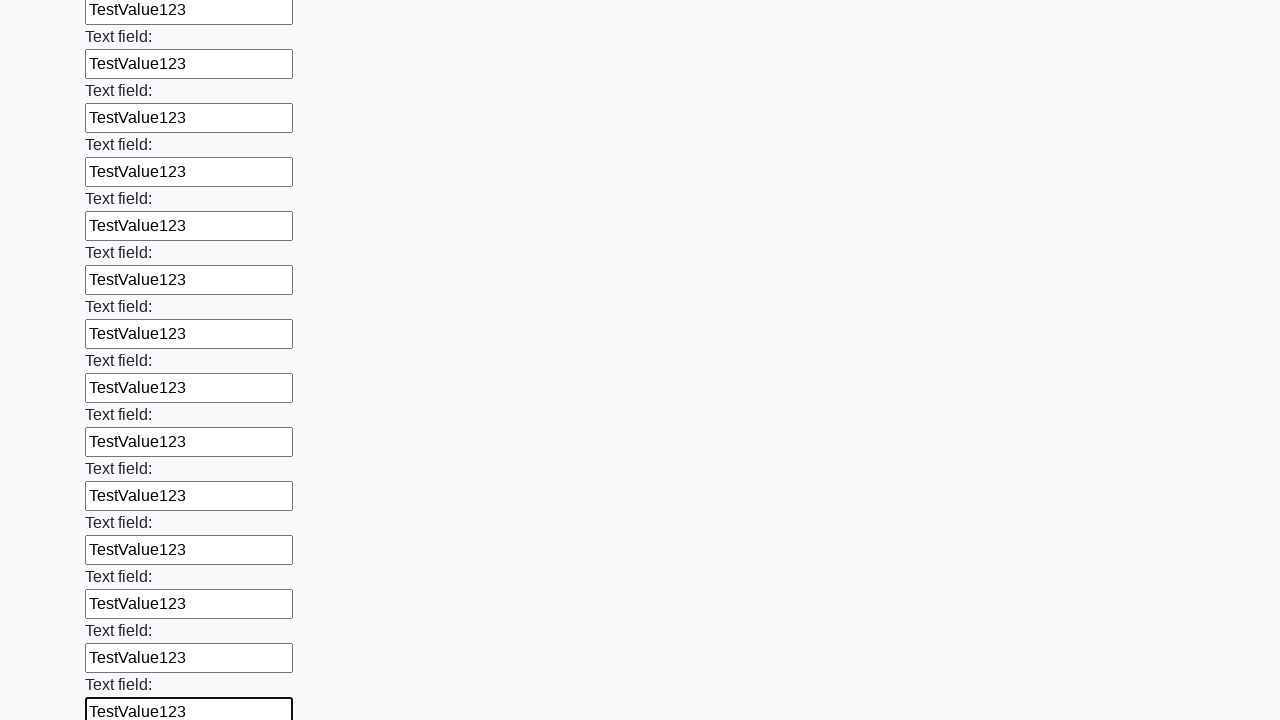

Filled input field with 'TestValue123' on input >> nth=79
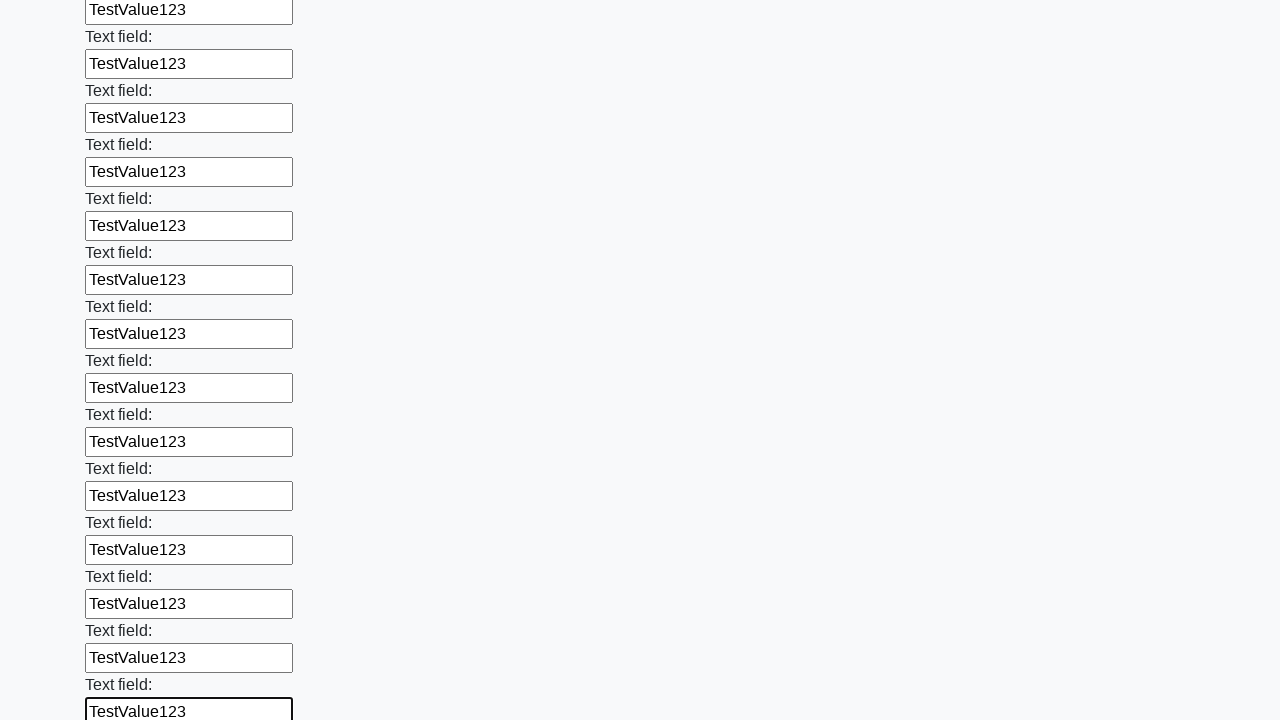

Filled input field with 'TestValue123' on input >> nth=80
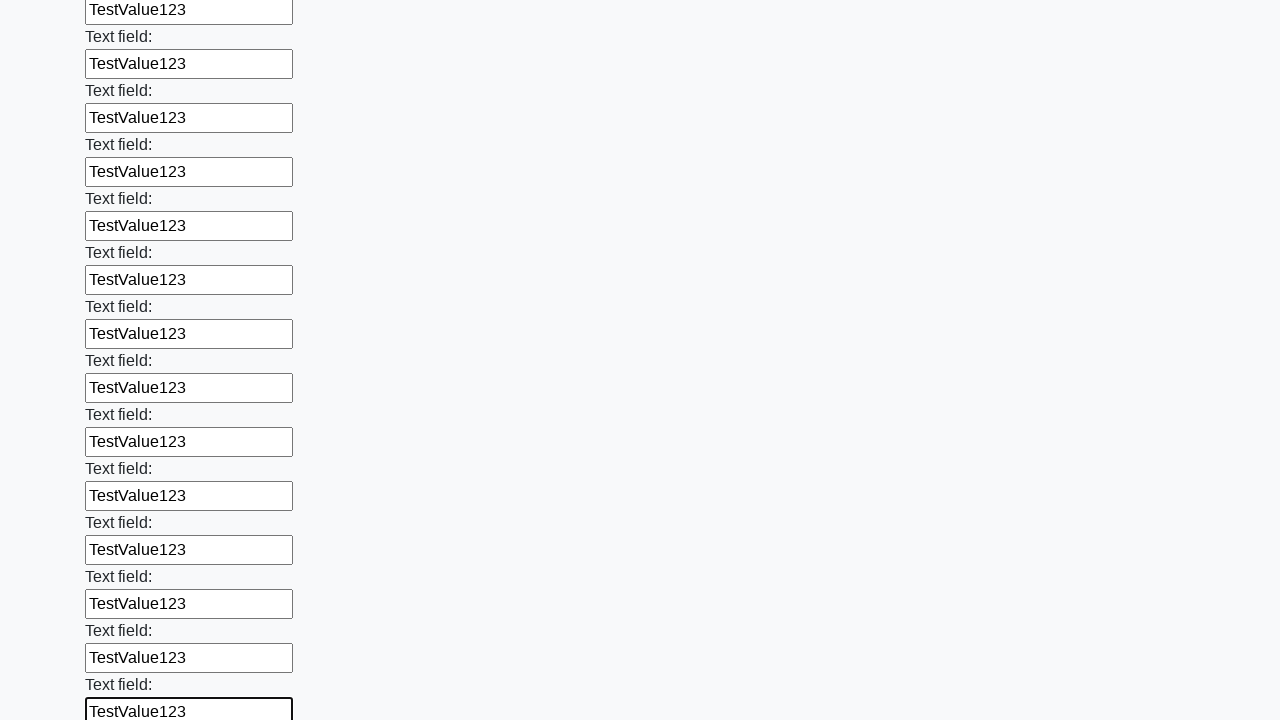

Filled input field with 'TestValue123' on input >> nth=81
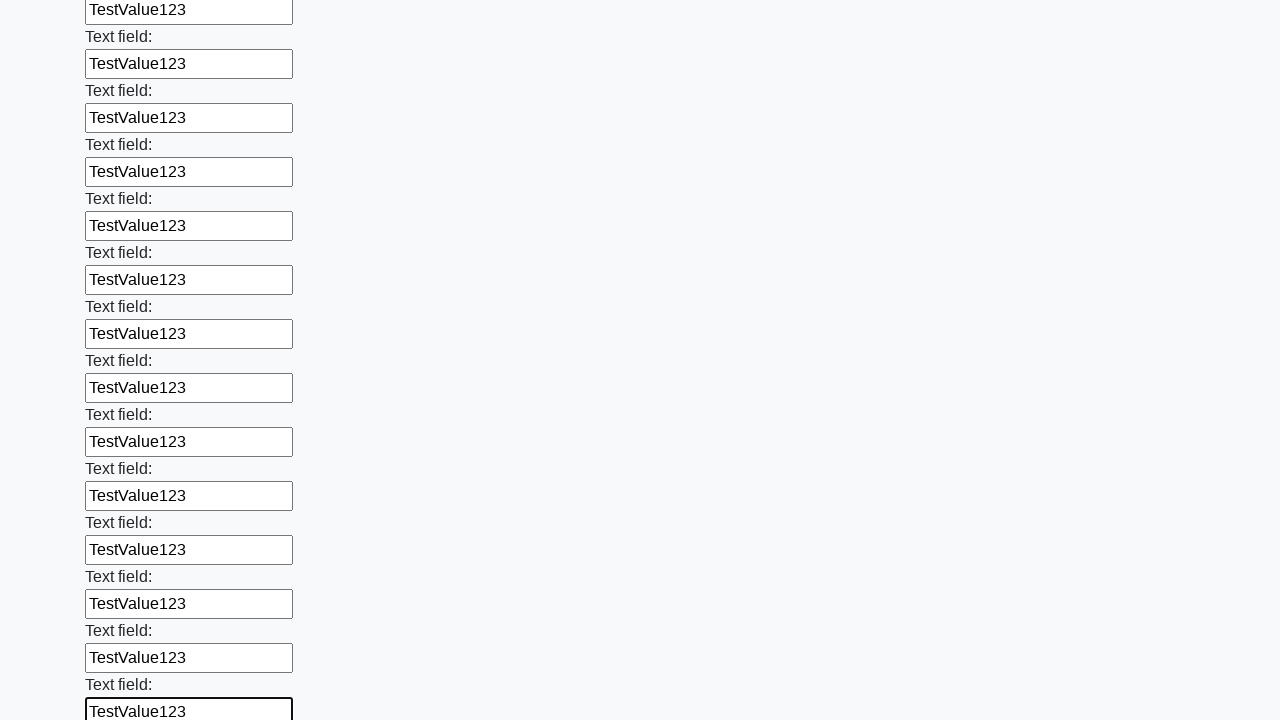

Filled input field with 'TestValue123' on input >> nth=82
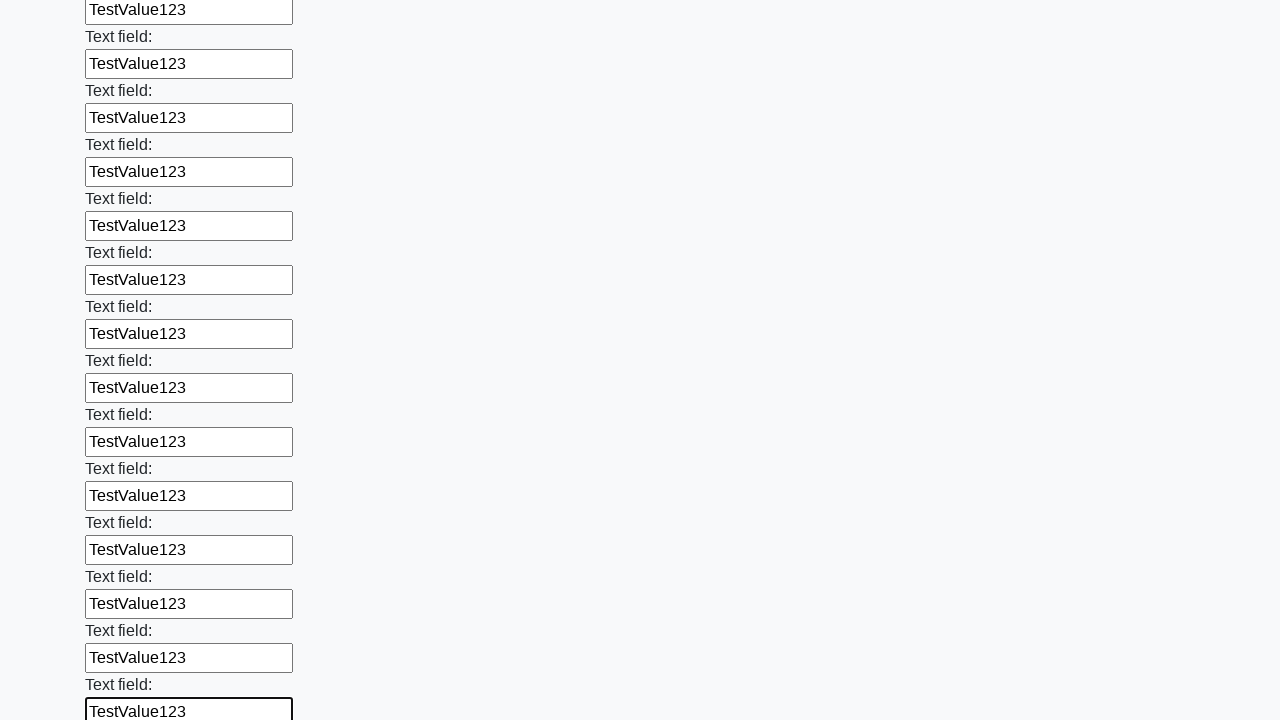

Filled input field with 'TestValue123' on input >> nth=83
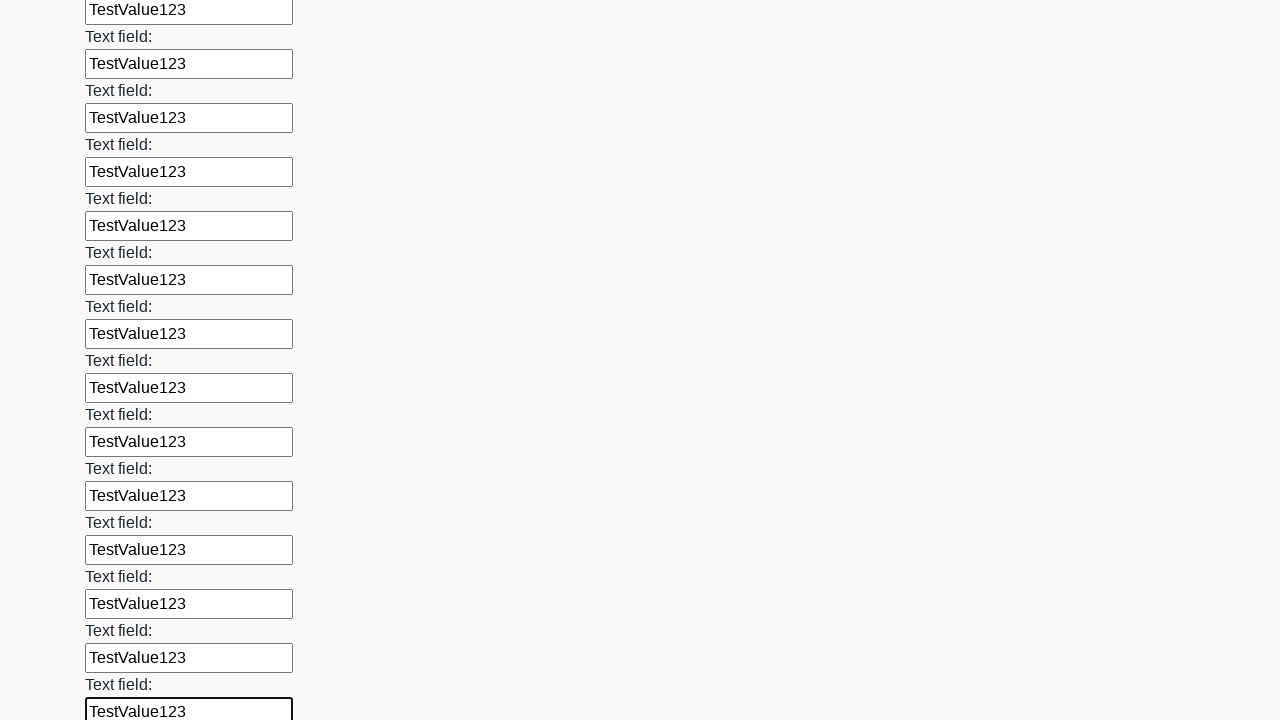

Filled input field with 'TestValue123' on input >> nth=84
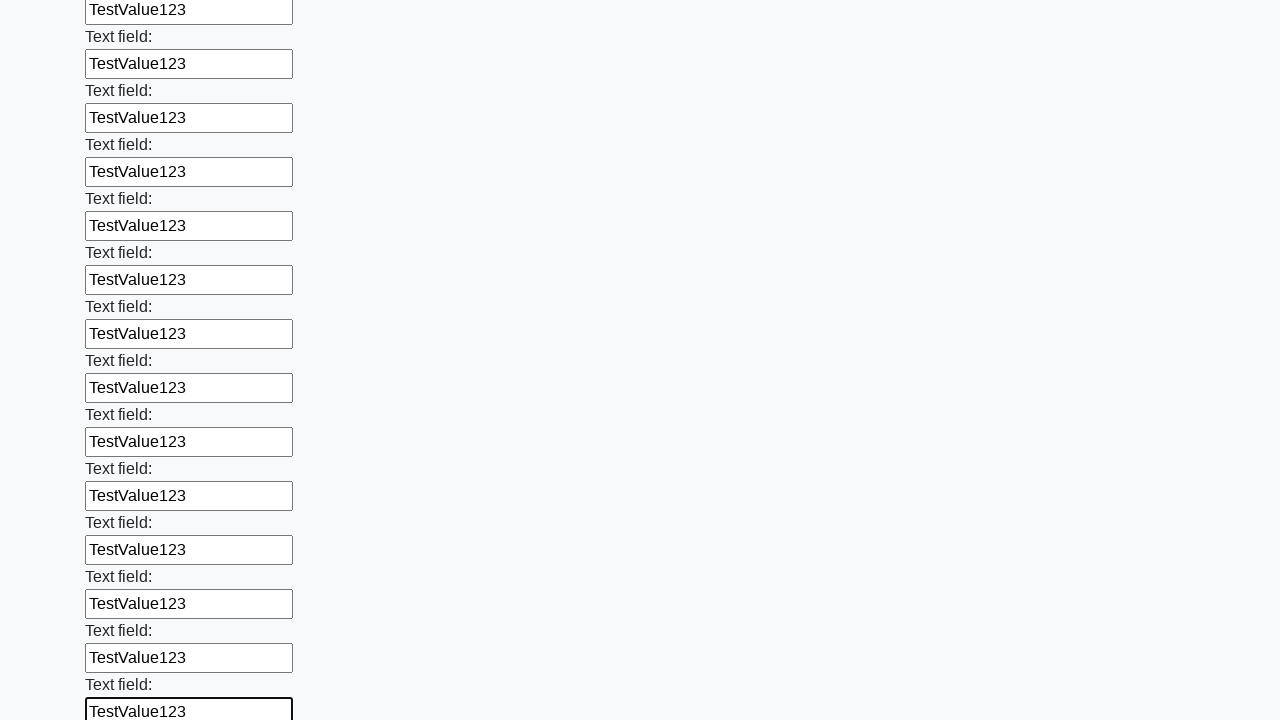

Filled input field with 'TestValue123' on input >> nth=85
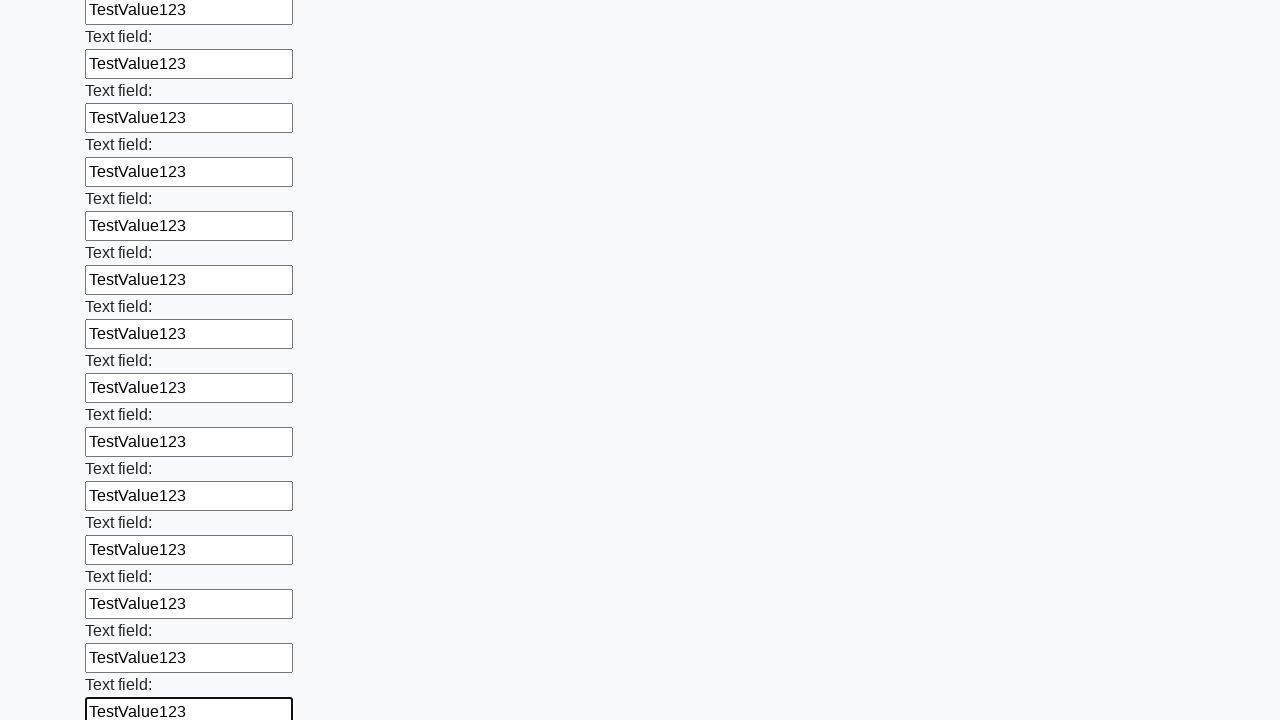

Filled input field with 'TestValue123' on input >> nth=86
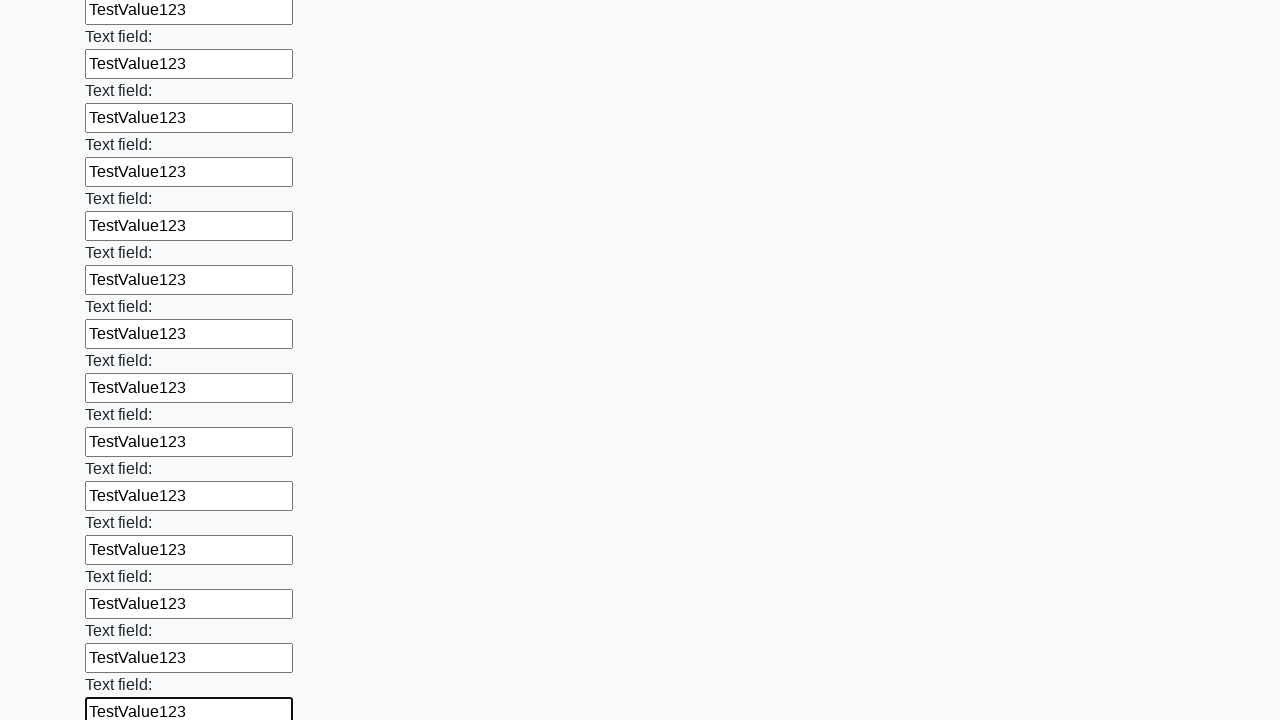

Filled input field with 'TestValue123' on input >> nth=87
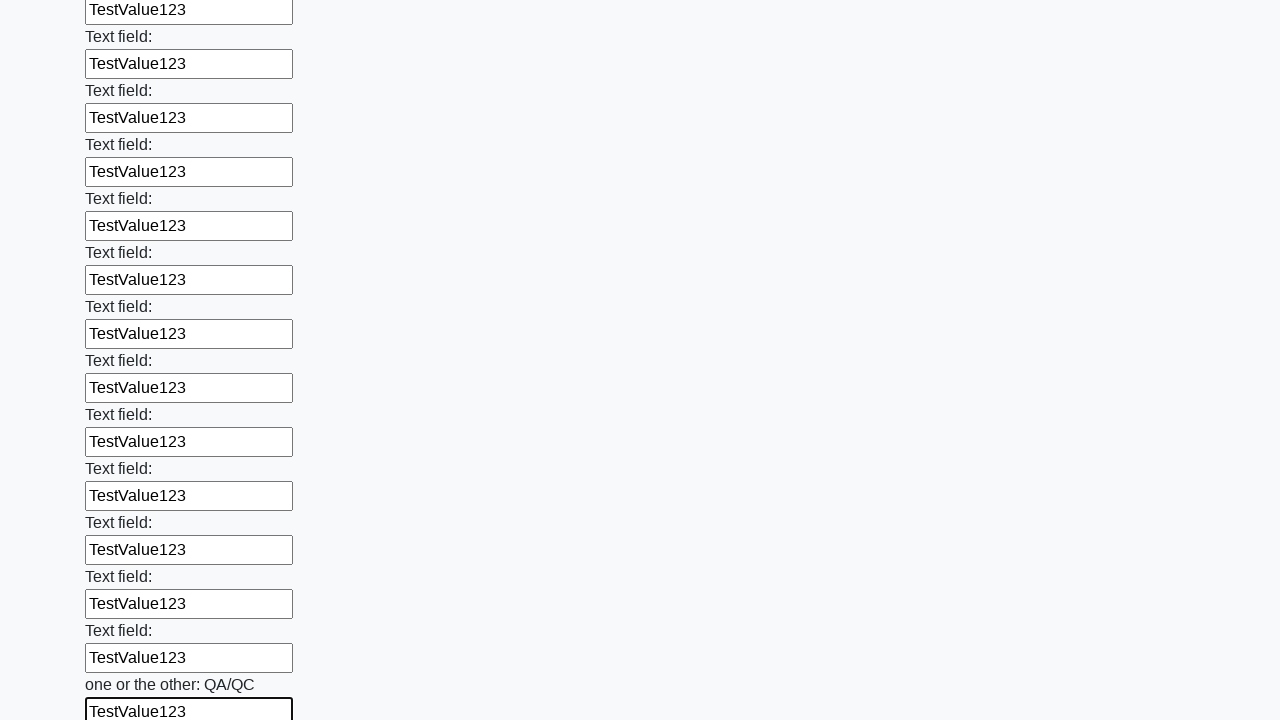

Filled input field with 'TestValue123' on input >> nth=88
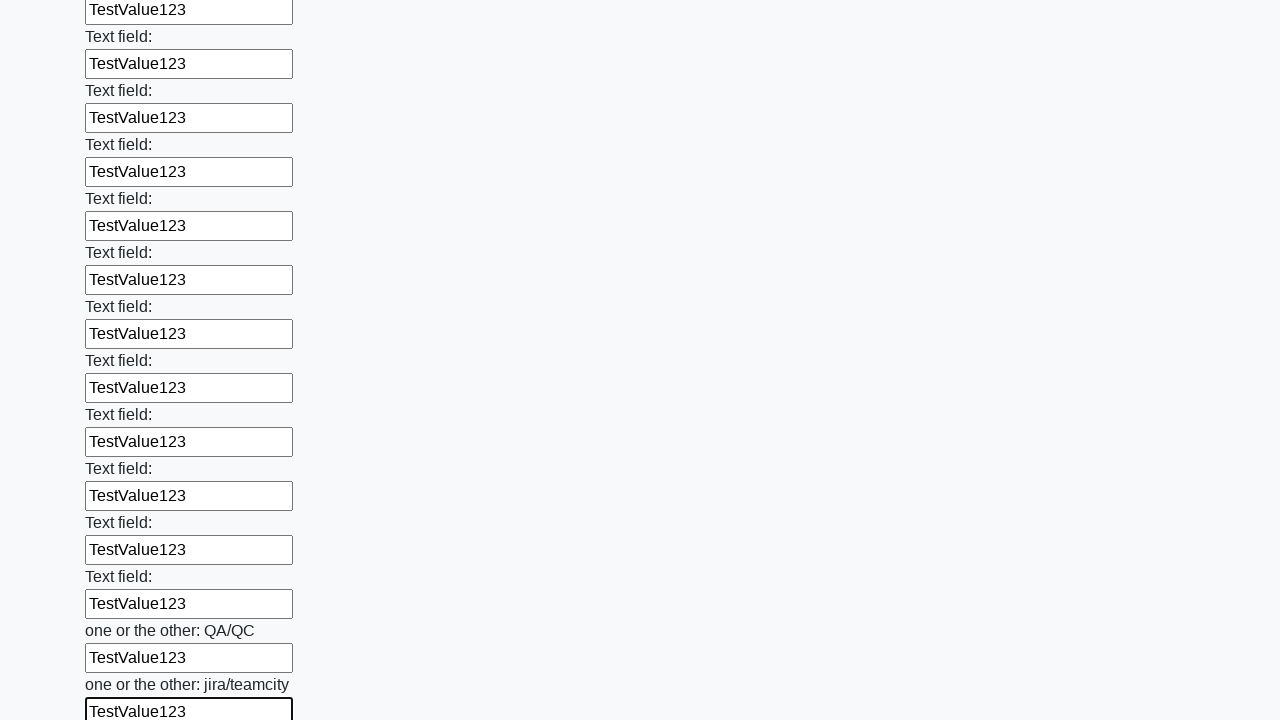

Filled input field with 'TestValue123' on input >> nth=89
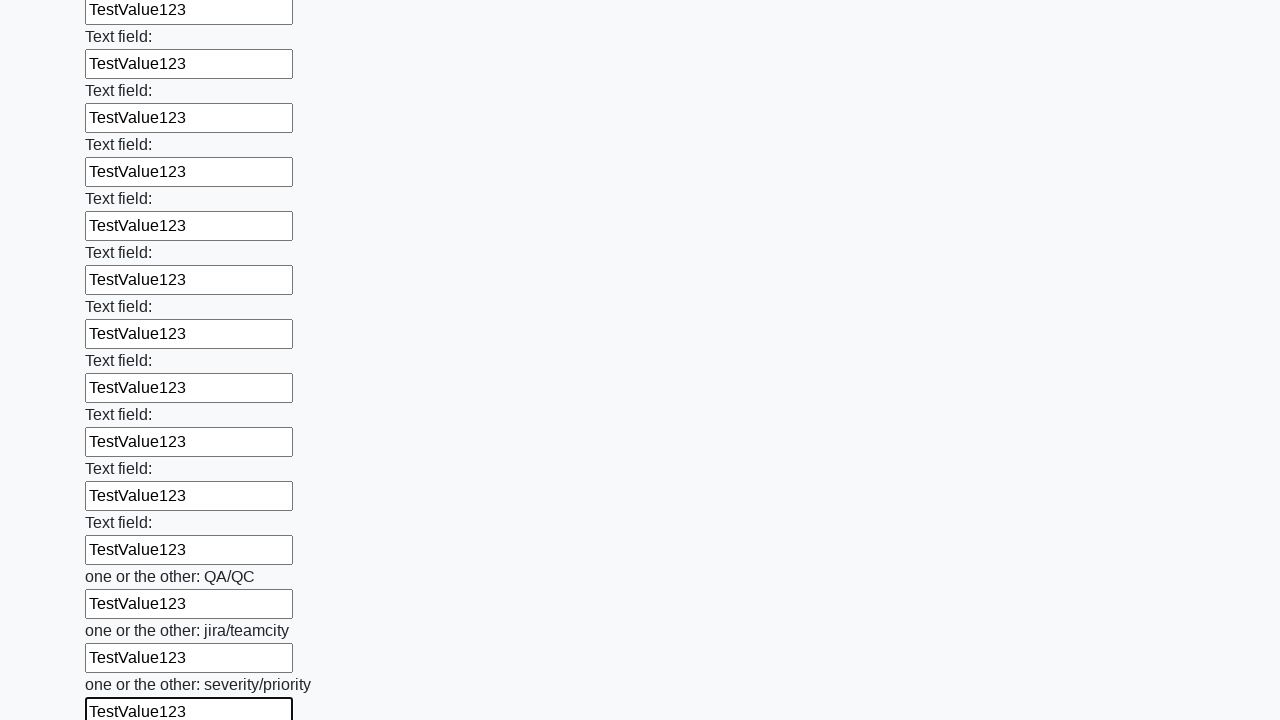

Filled input field with 'TestValue123' on input >> nth=90
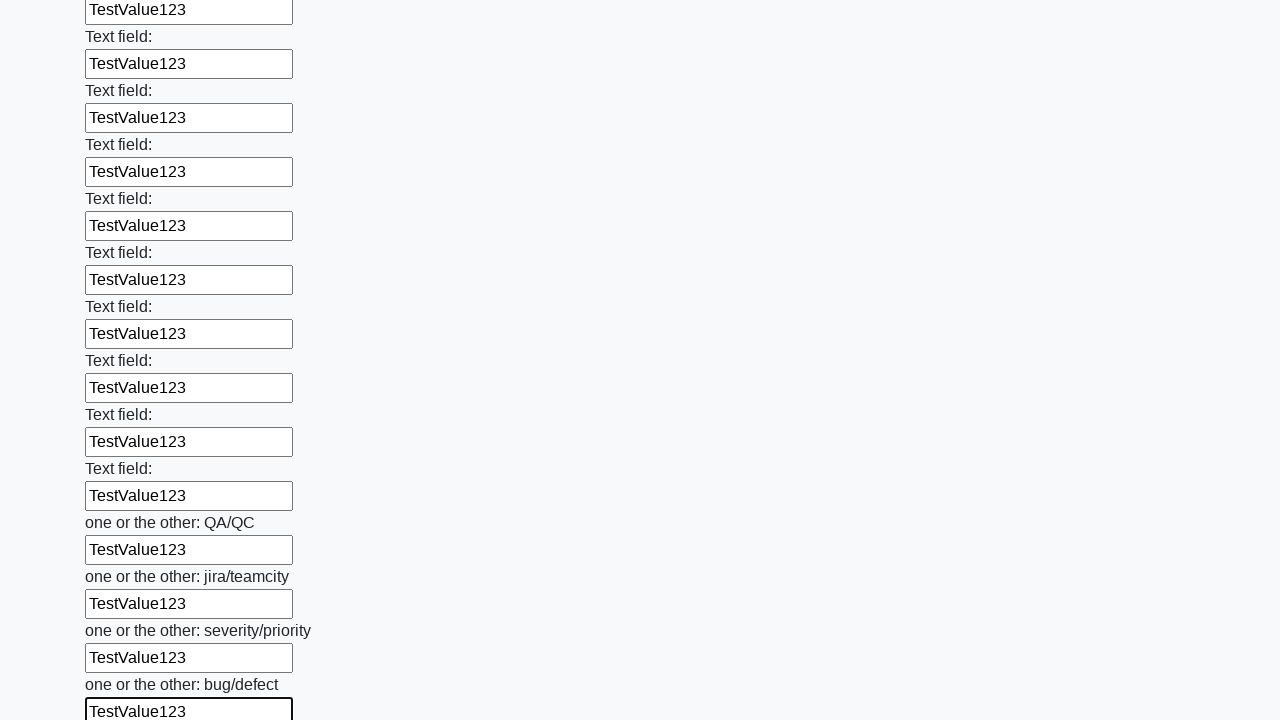

Filled input field with 'TestValue123' on input >> nth=91
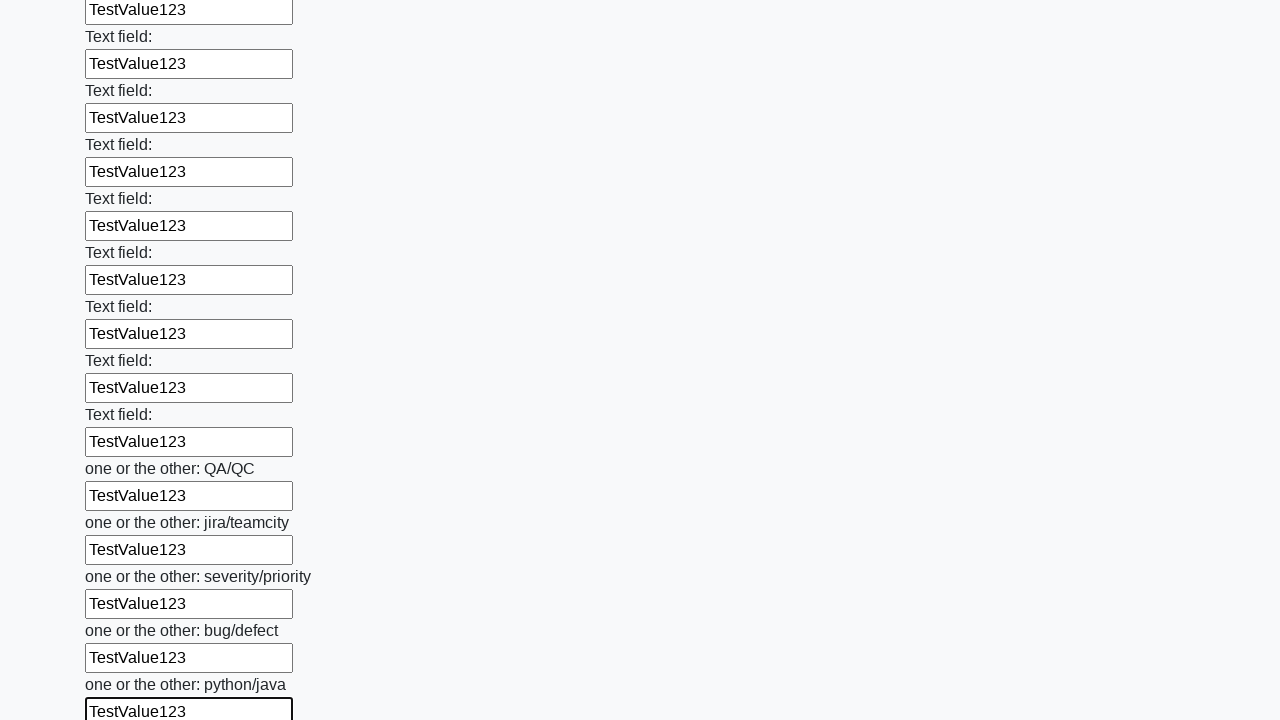

Filled input field with 'TestValue123' on input >> nth=92
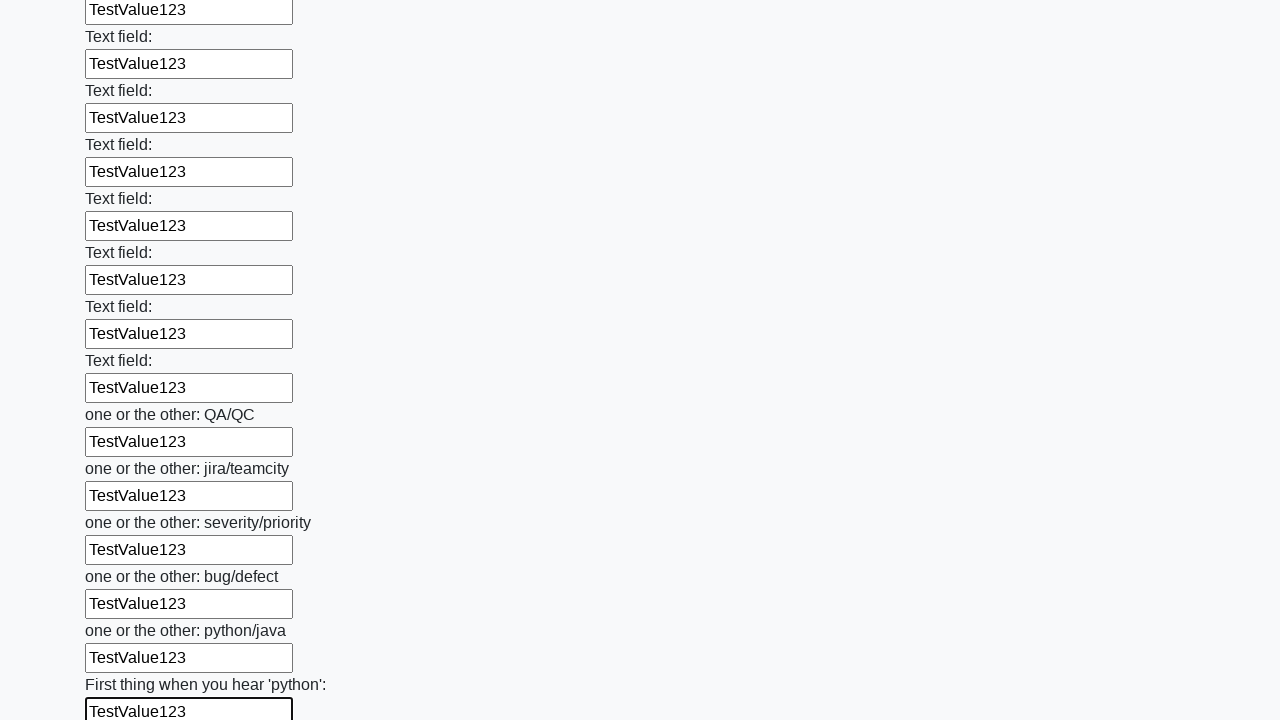

Filled input field with 'TestValue123' on input >> nth=93
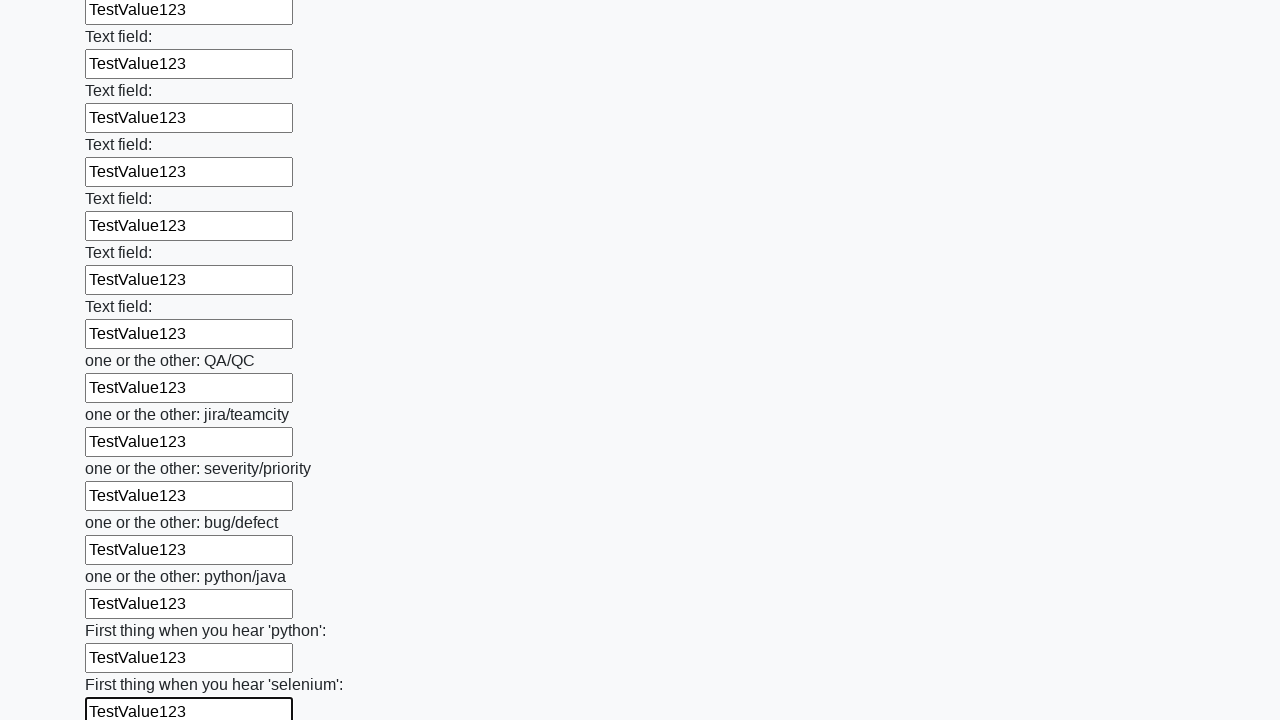

Filled input field with 'TestValue123' on input >> nth=94
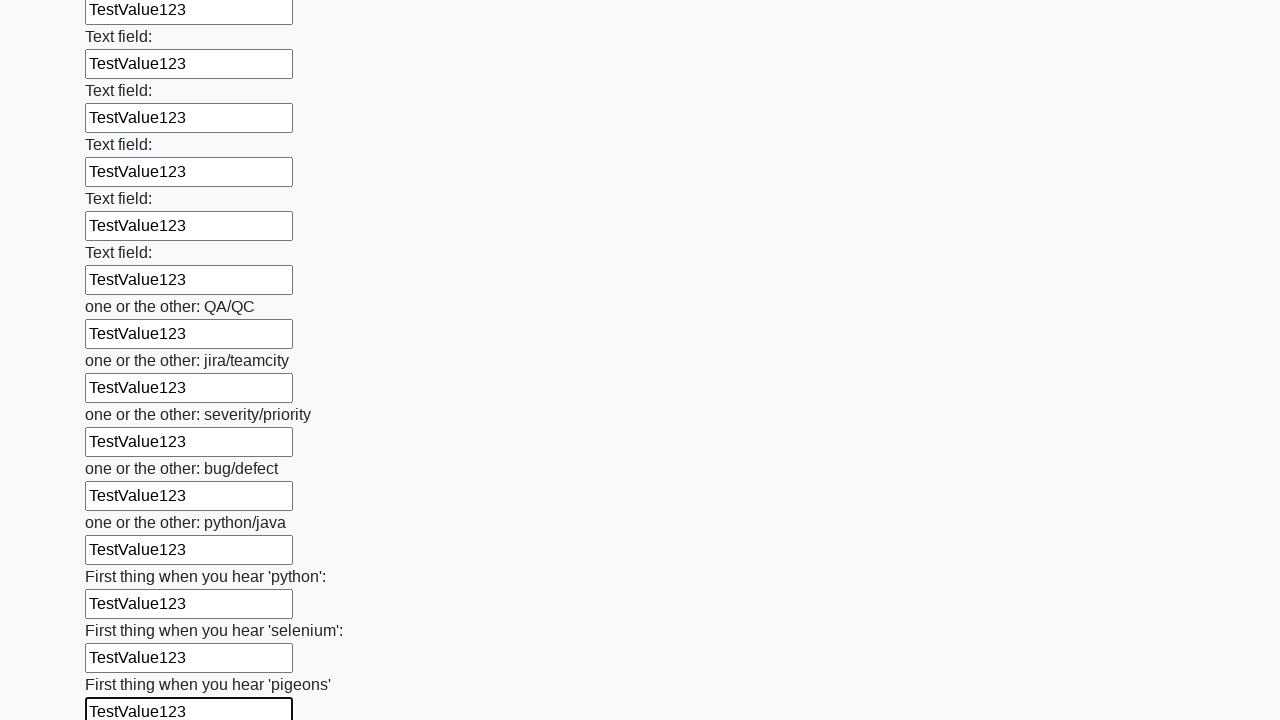

Filled input field with 'TestValue123' on input >> nth=95
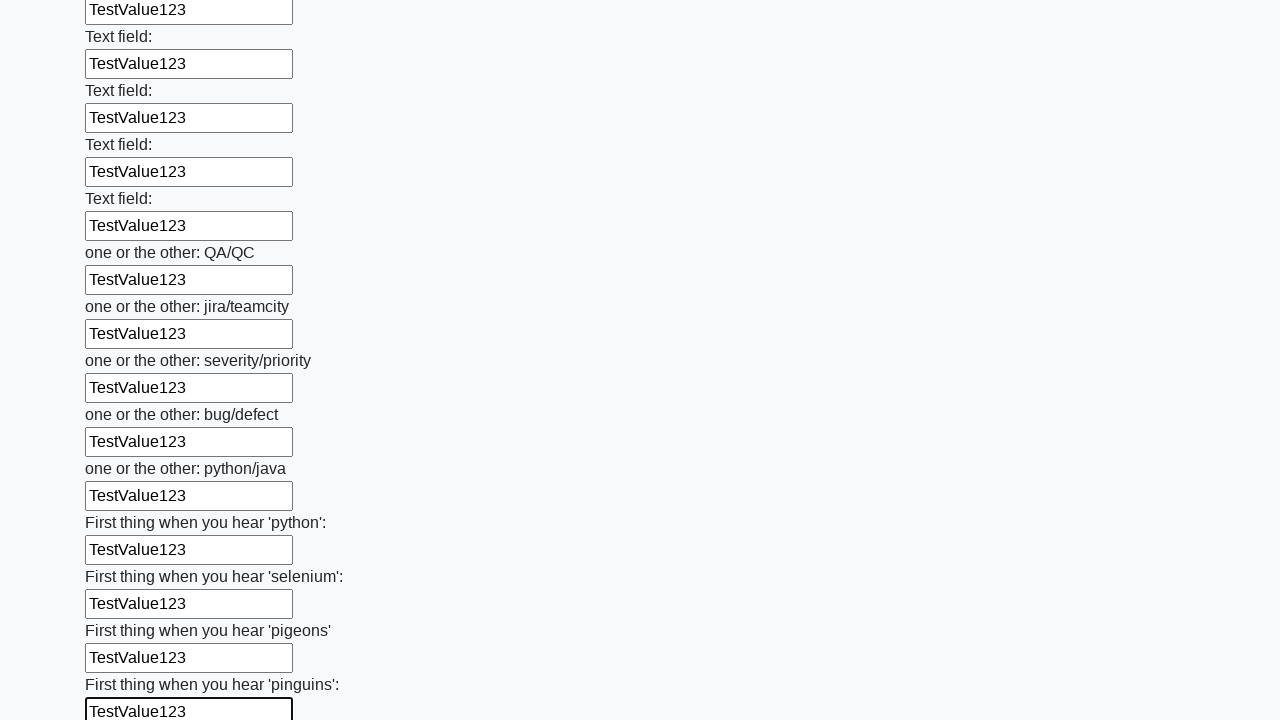

Filled input field with 'TestValue123' on input >> nth=96
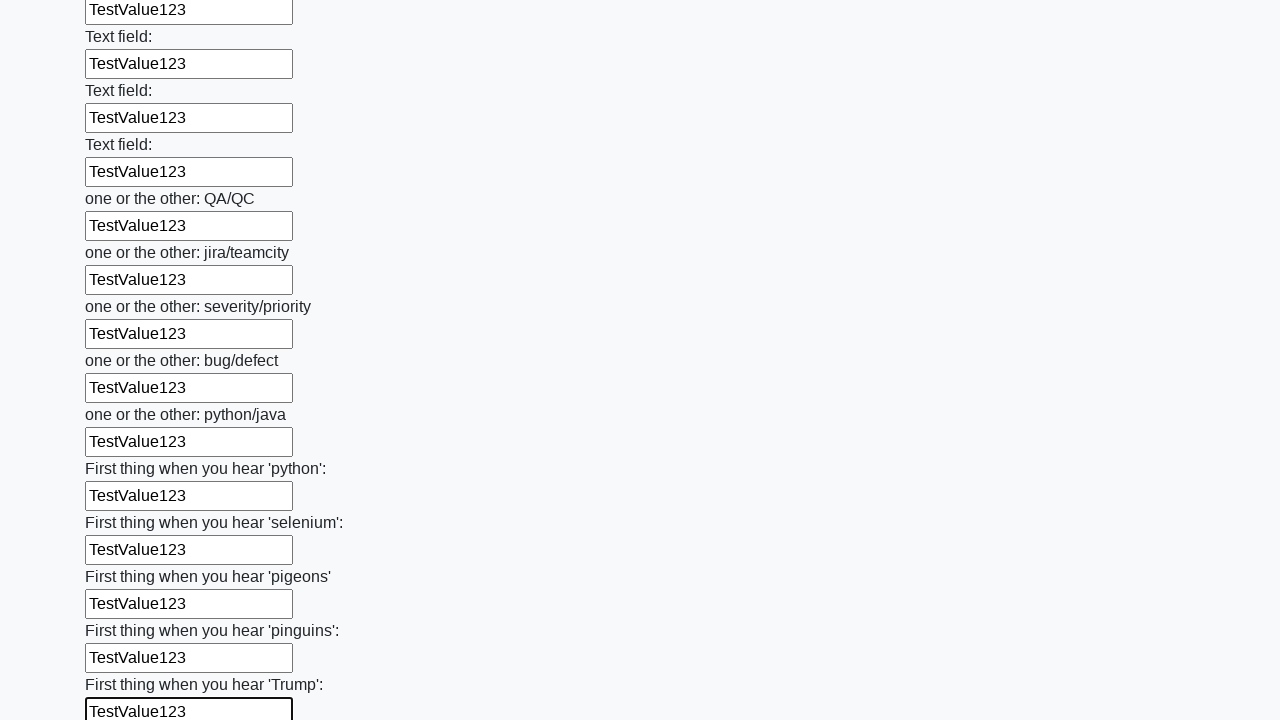

Filled input field with 'TestValue123' on input >> nth=97
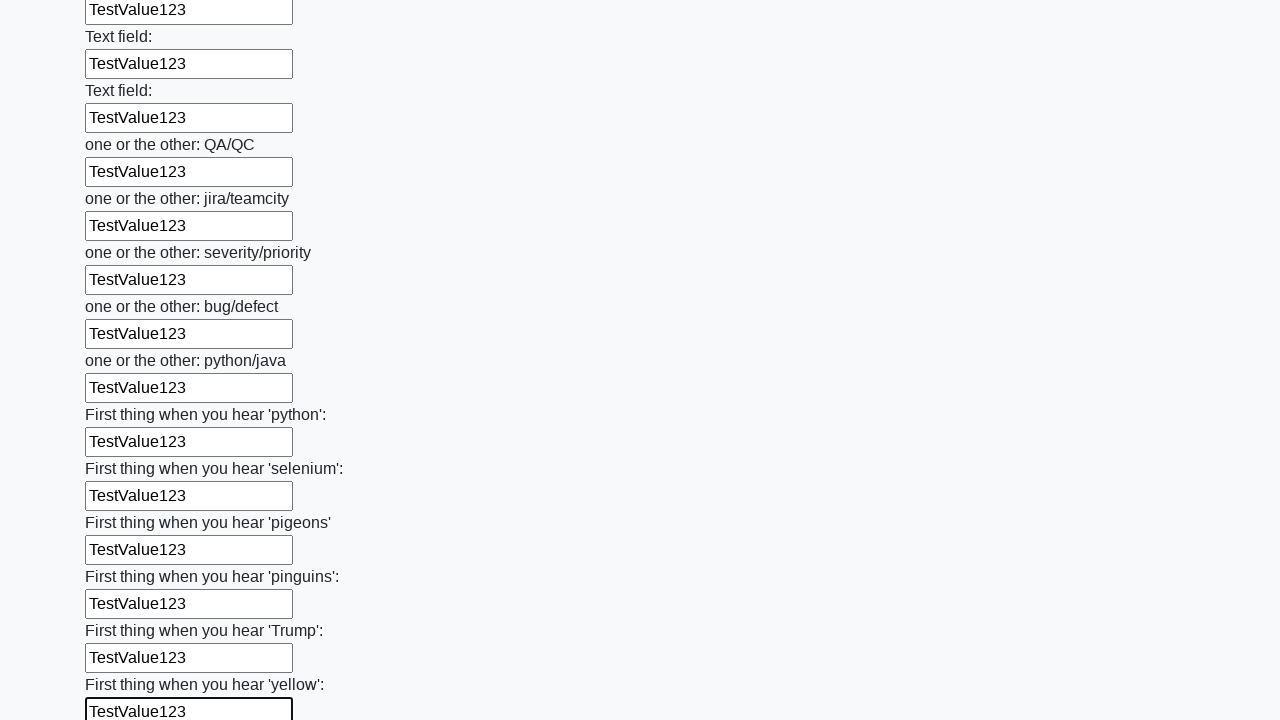

Filled input field with 'TestValue123' on input >> nth=98
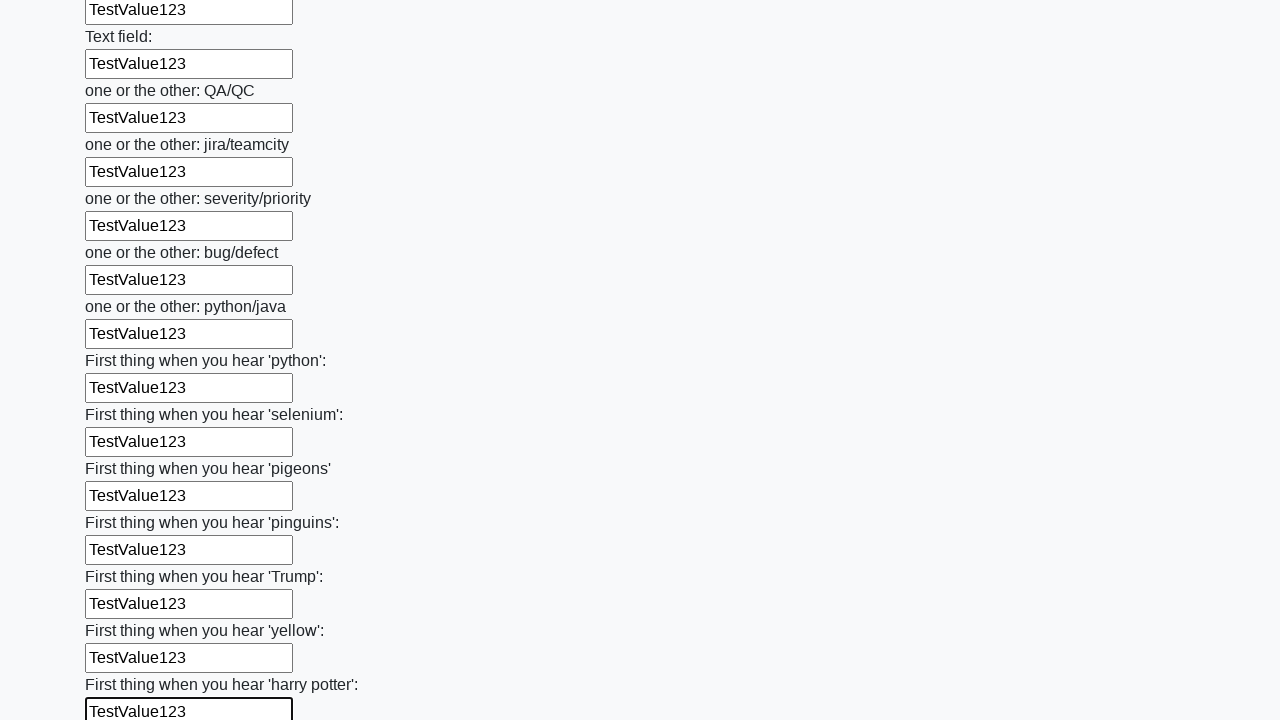

Filled input field with 'TestValue123' on input >> nth=99
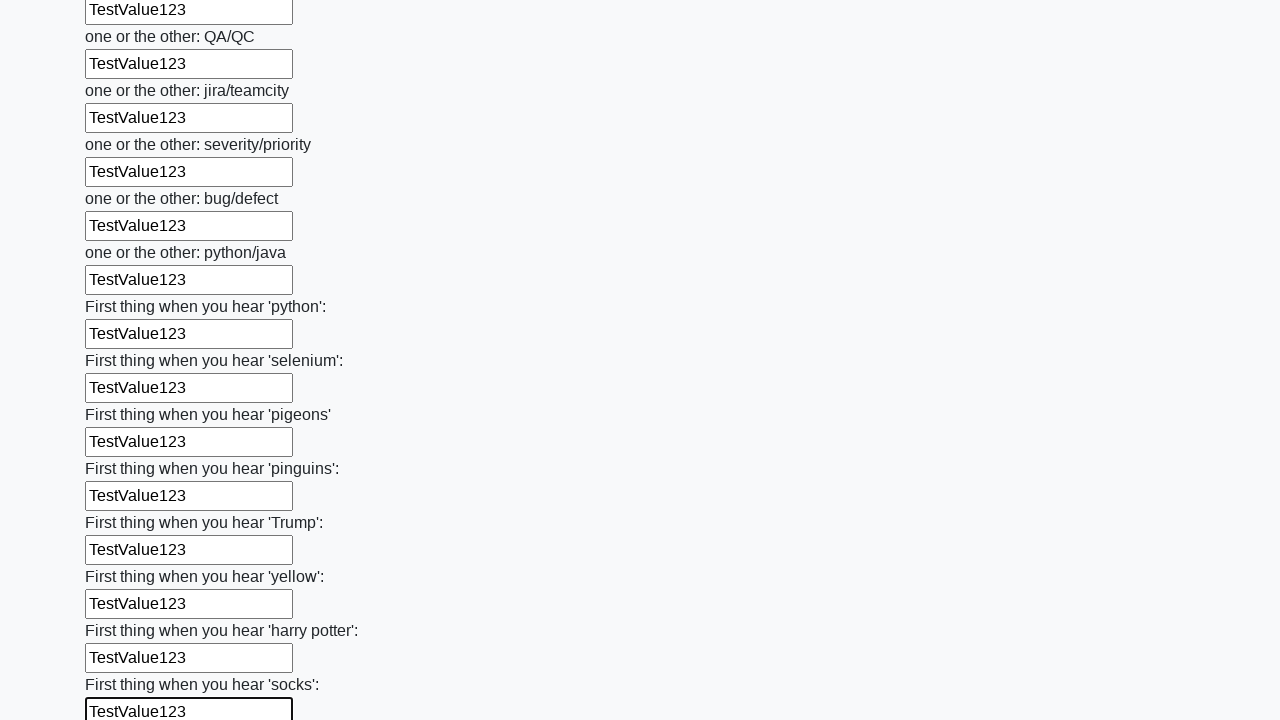

Clicked the submit button to submit the form at (123, 611) on .btn.btn-default
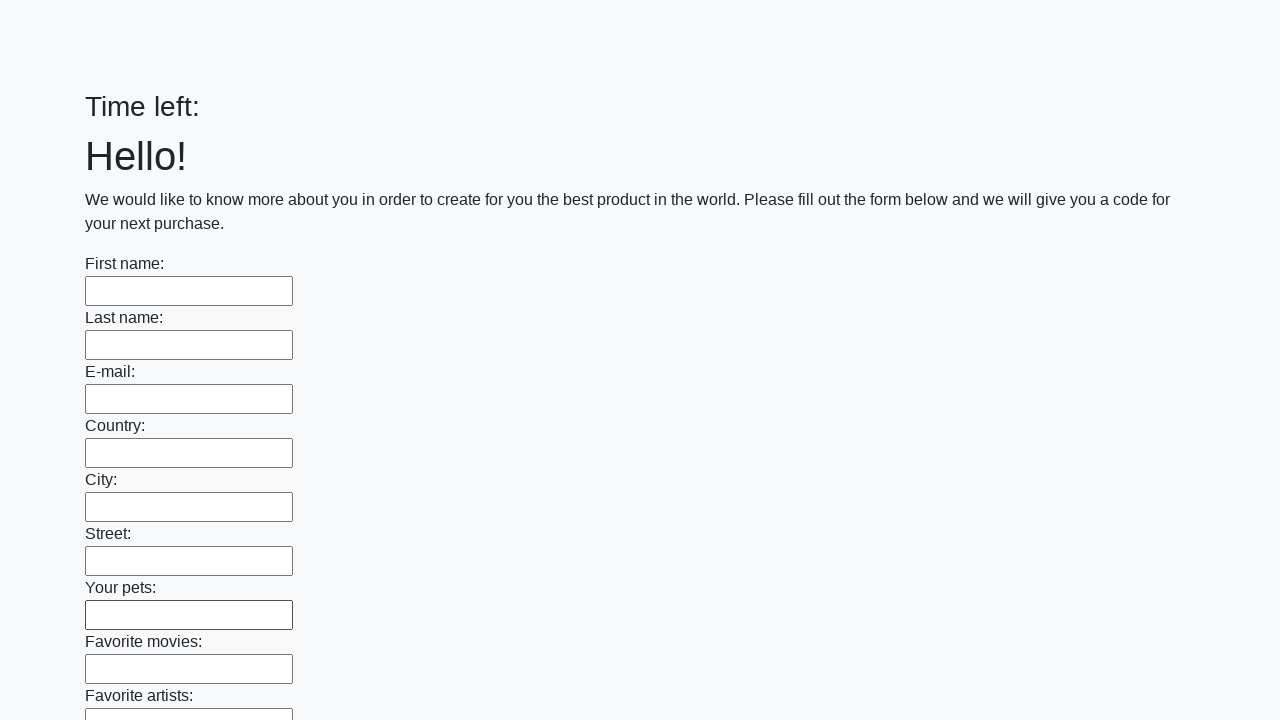

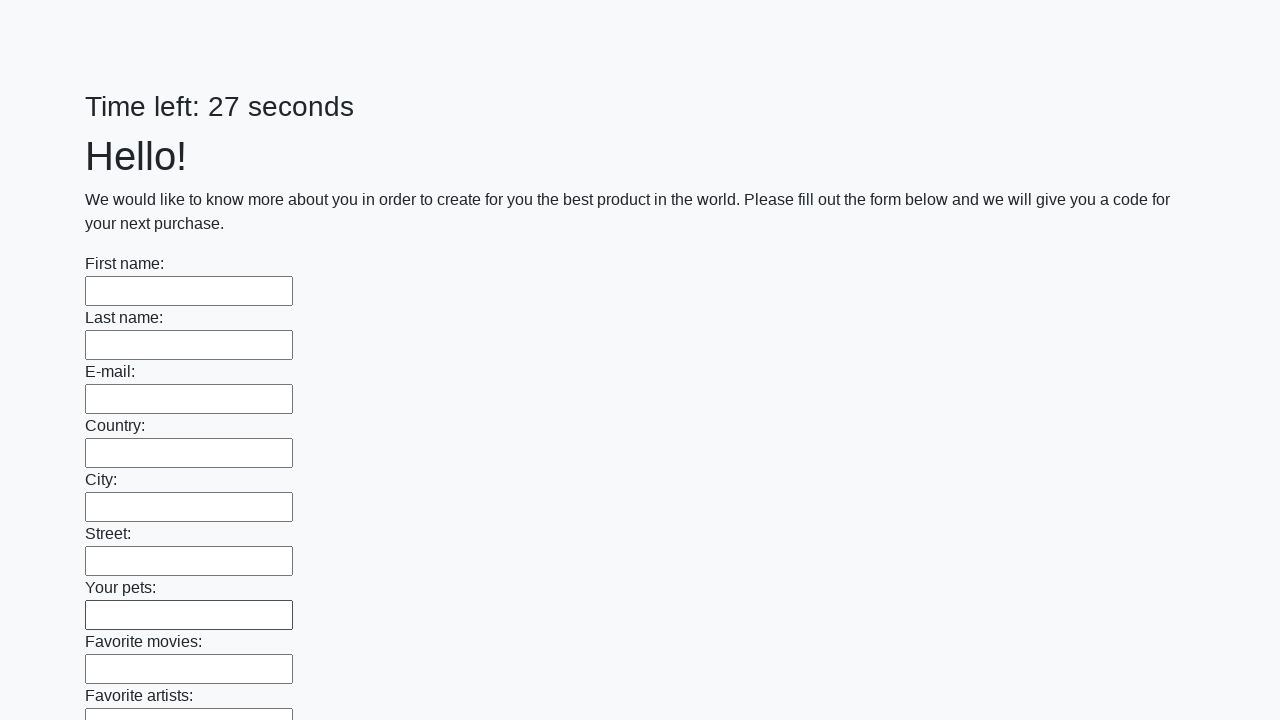